Fills all input fields in a large form with text and submits the form

Starting URL: http://suninjuly.github.io/huge_form.html

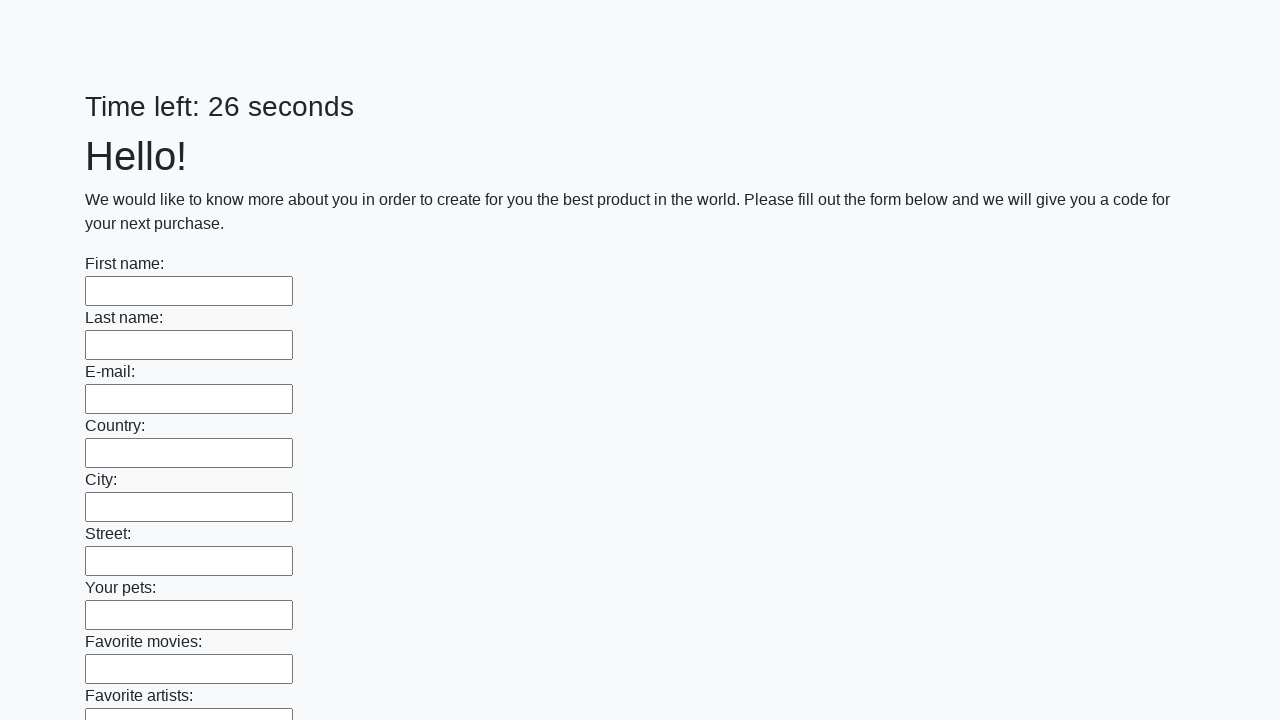

Filled input field with 'answer' on input >> nth=0
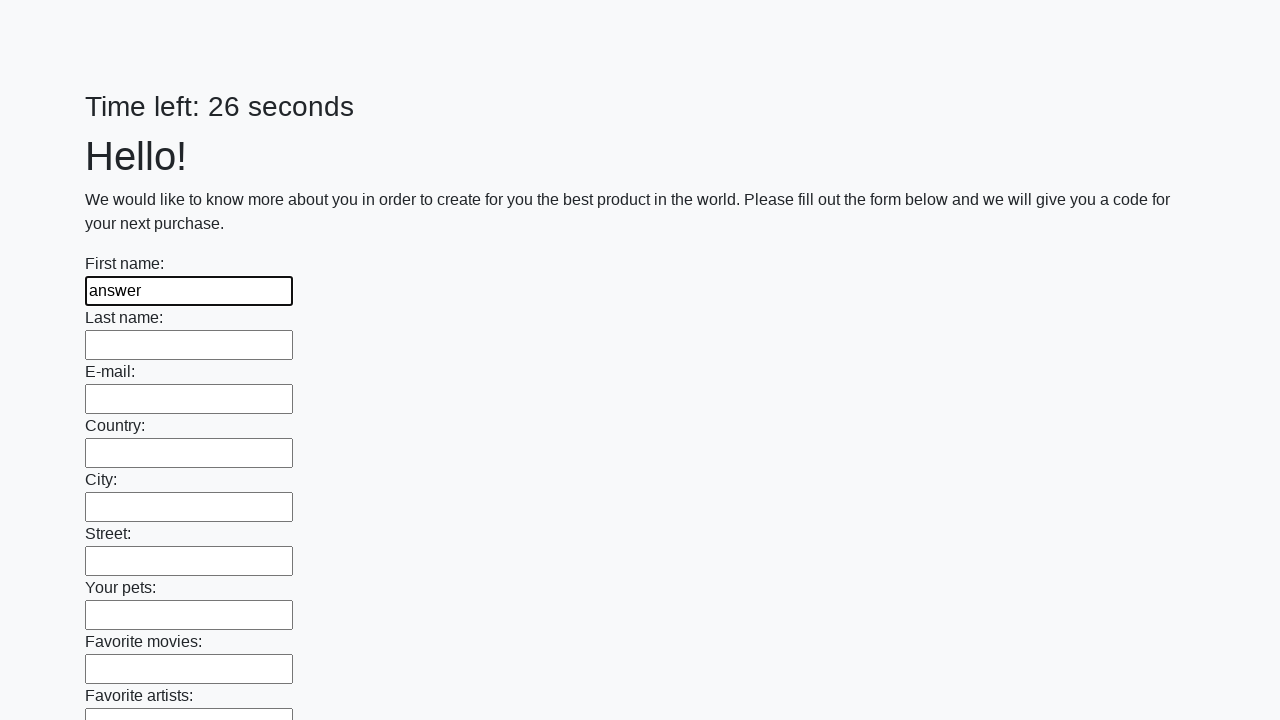

Filled input field with 'answer' on input >> nth=1
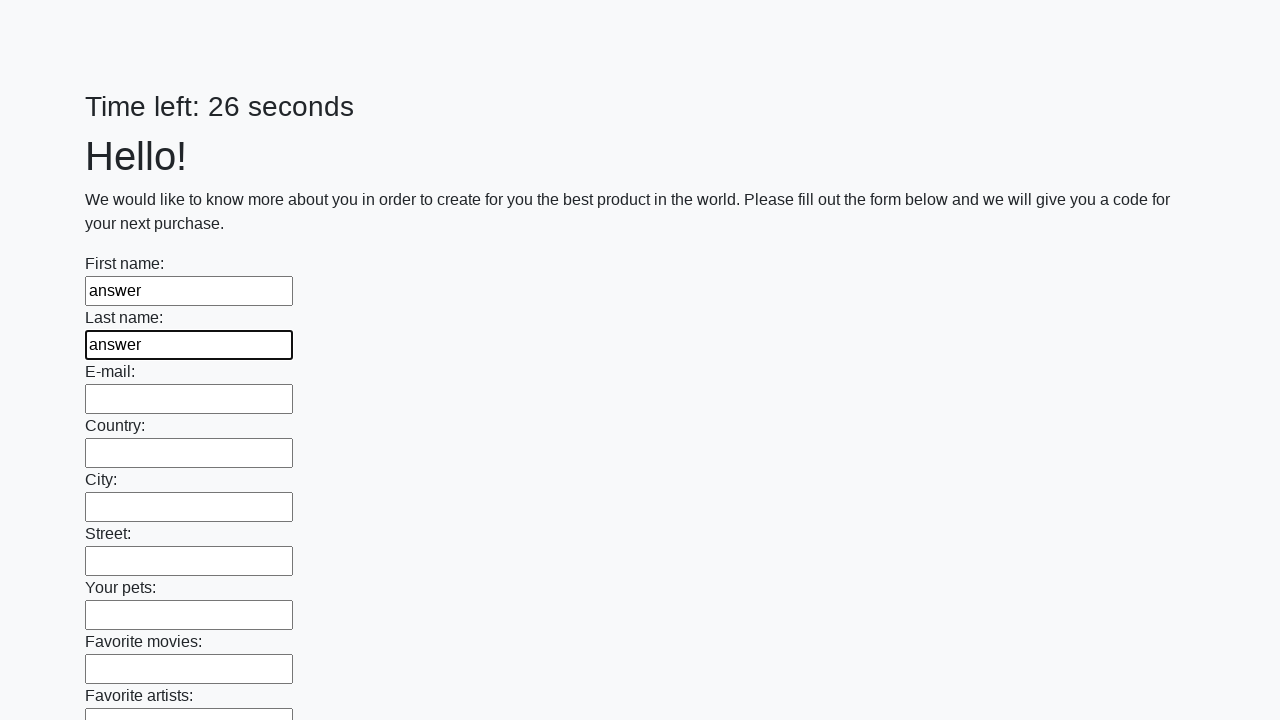

Filled input field with 'answer' on input >> nth=2
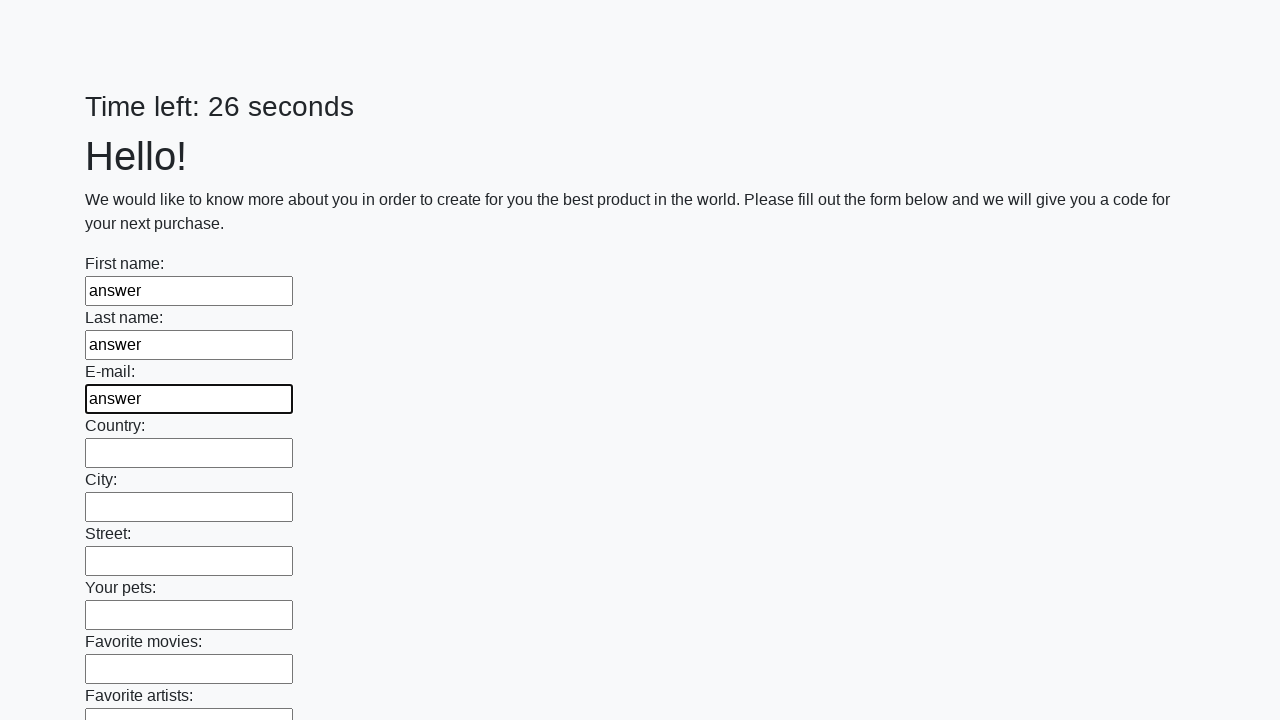

Filled input field with 'answer' on input >> nth=3
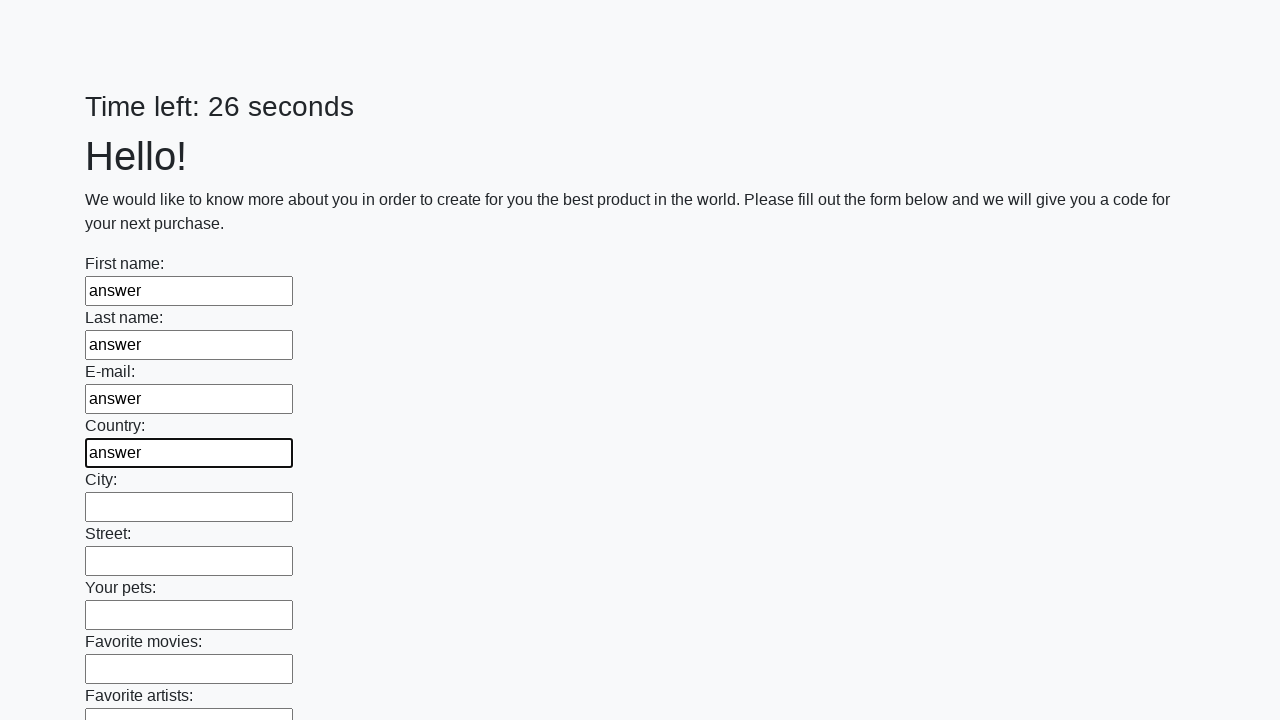

Filled input field with 'answer' on input >> nth=4
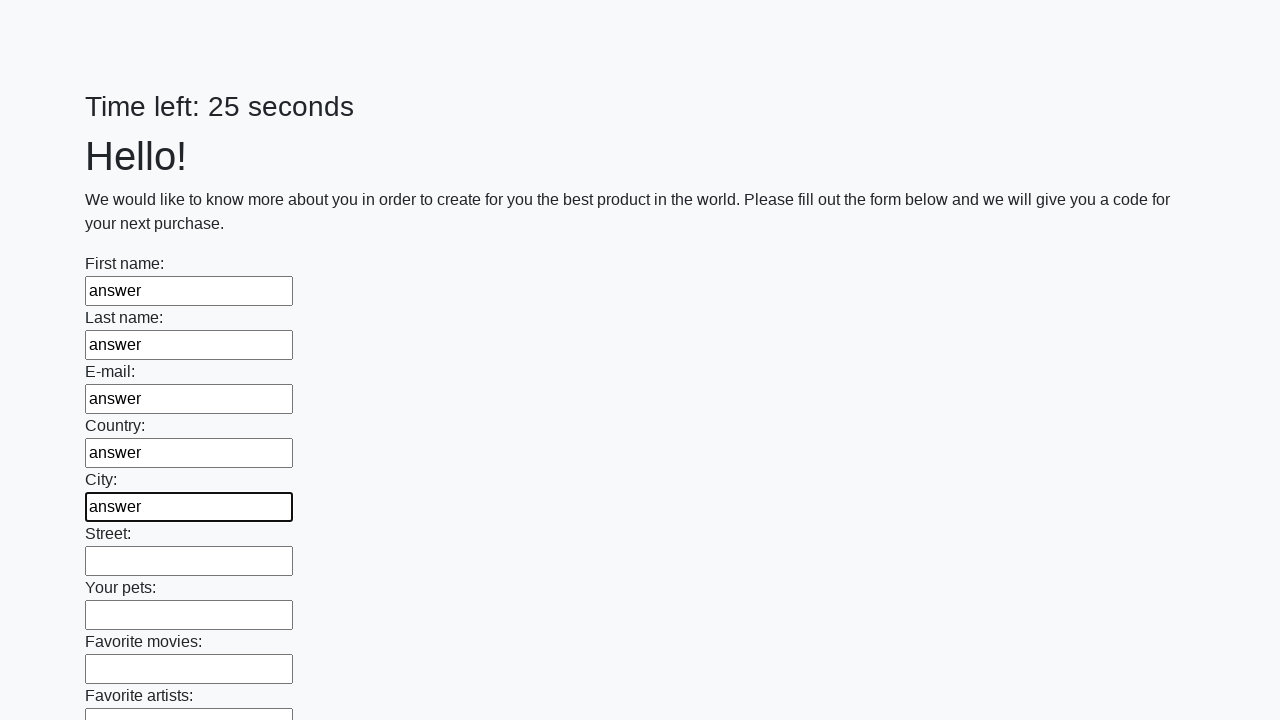

Filled input field with 'answer' on input >> nth=5
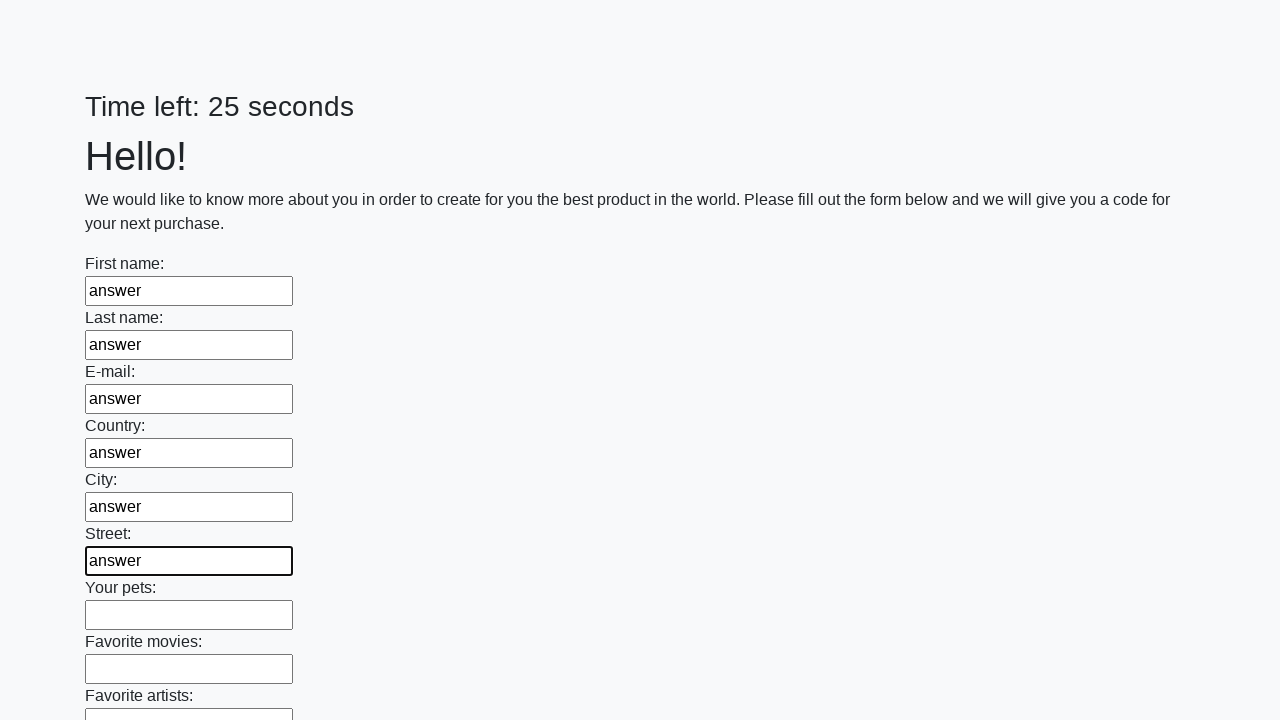

Filled input field with 'answer' on input >> nth=6
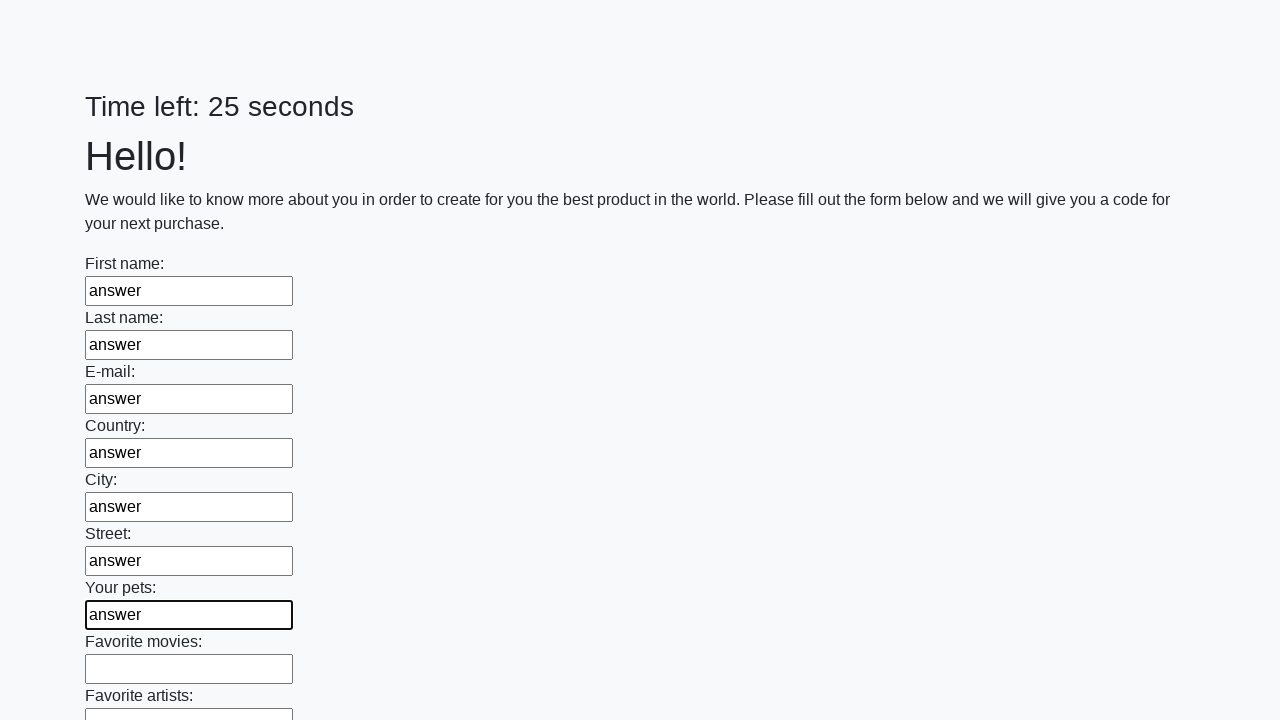

Filled input field with 'answer' on input >> nth=7
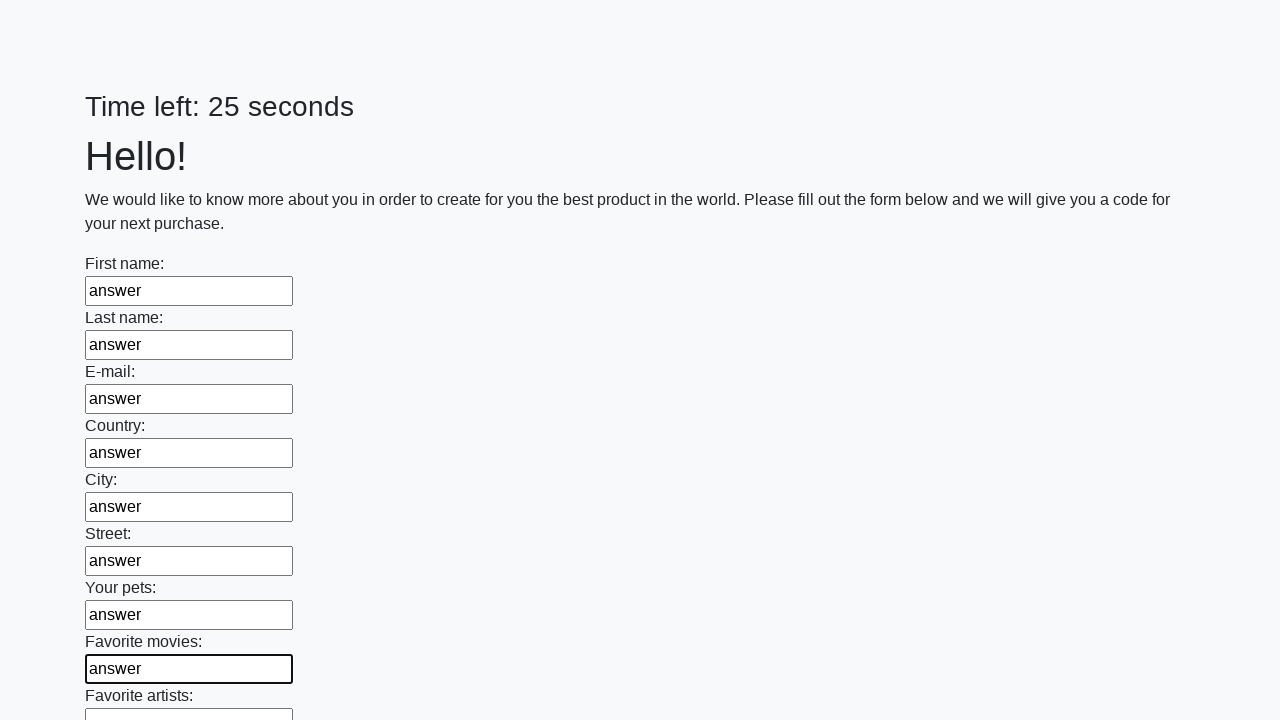

Filled input field with 'answer' on input >> nth=8
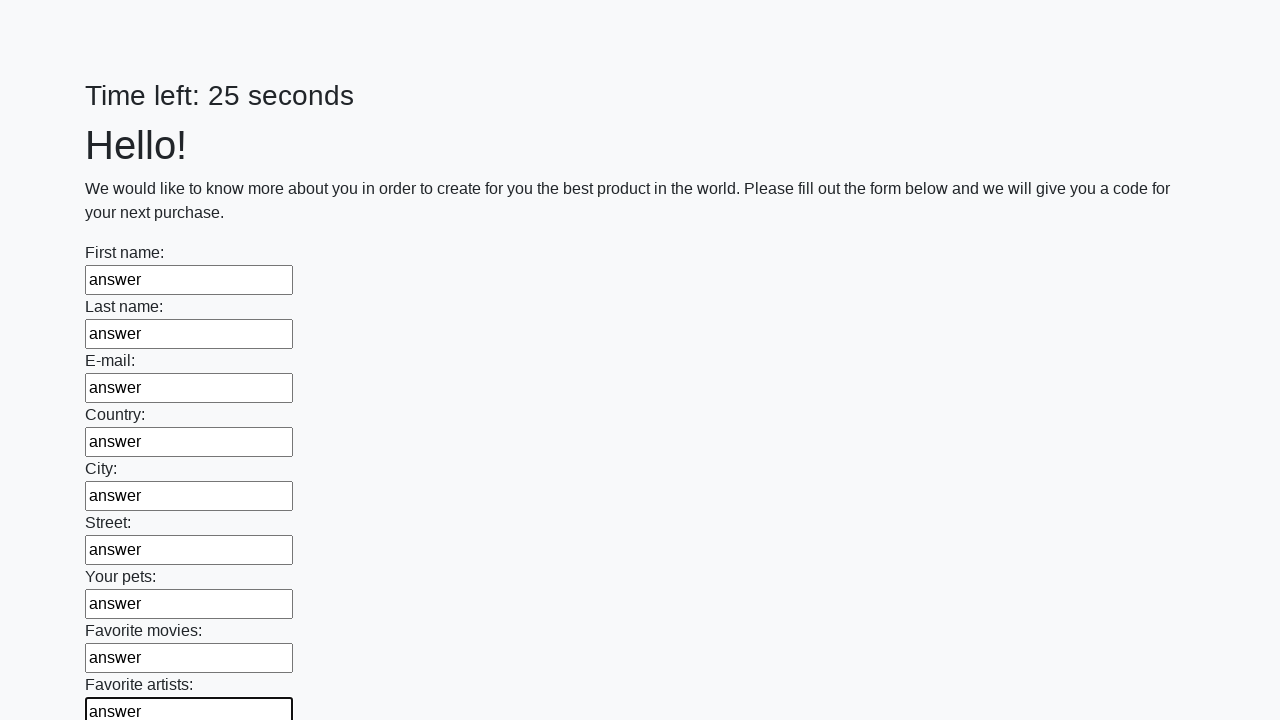

Filled input field with 'answer' on input >> nth=9
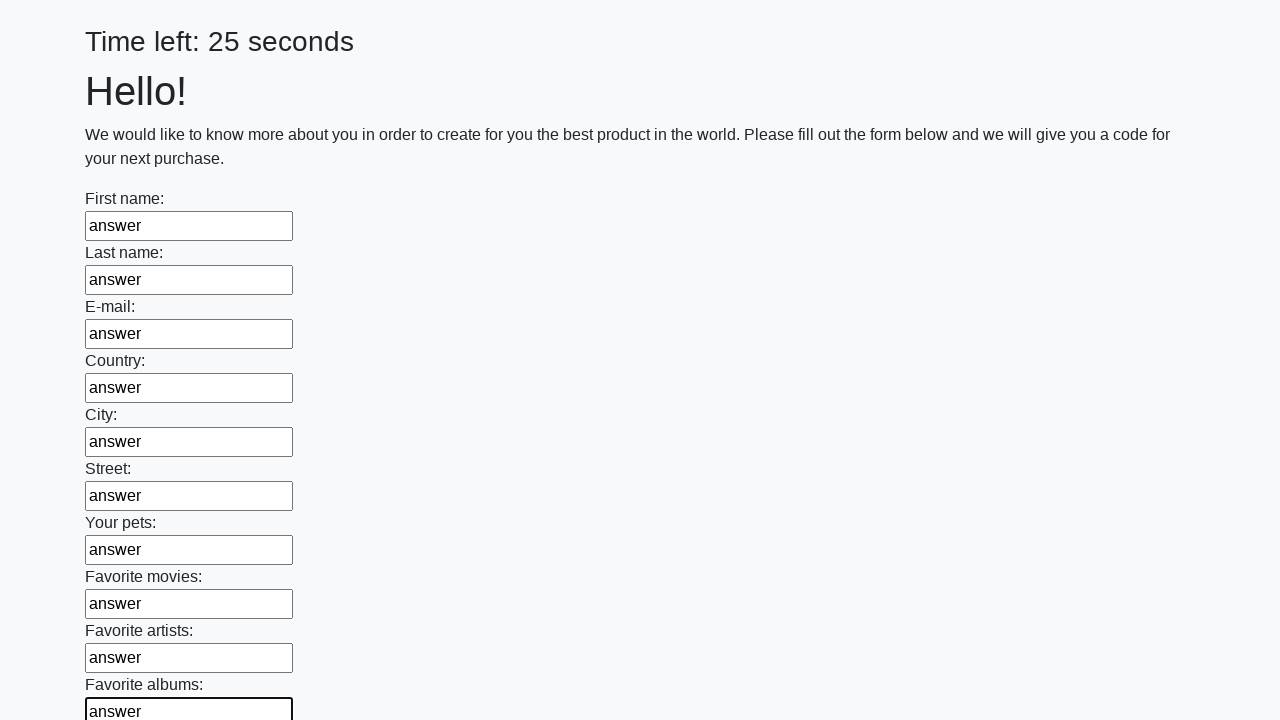

Filled input field with 'answer' on input >> nth=10
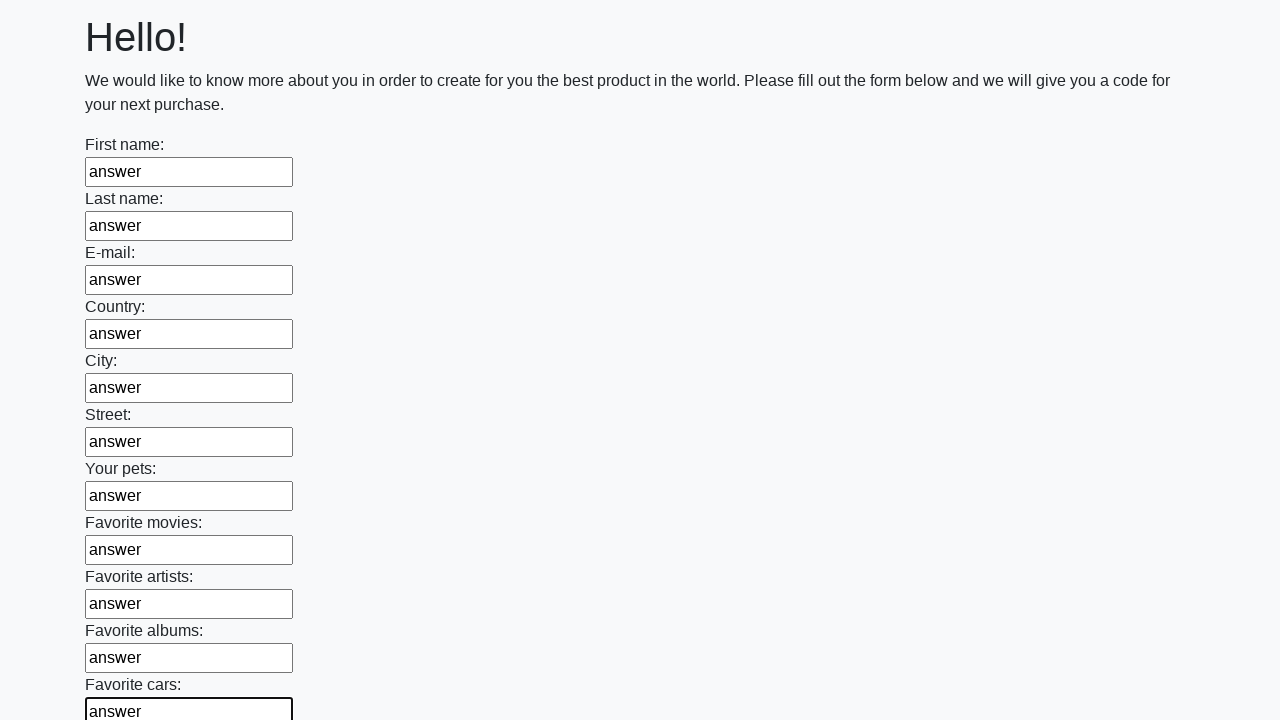

Filled input field with 'answer' on input >> nth=11
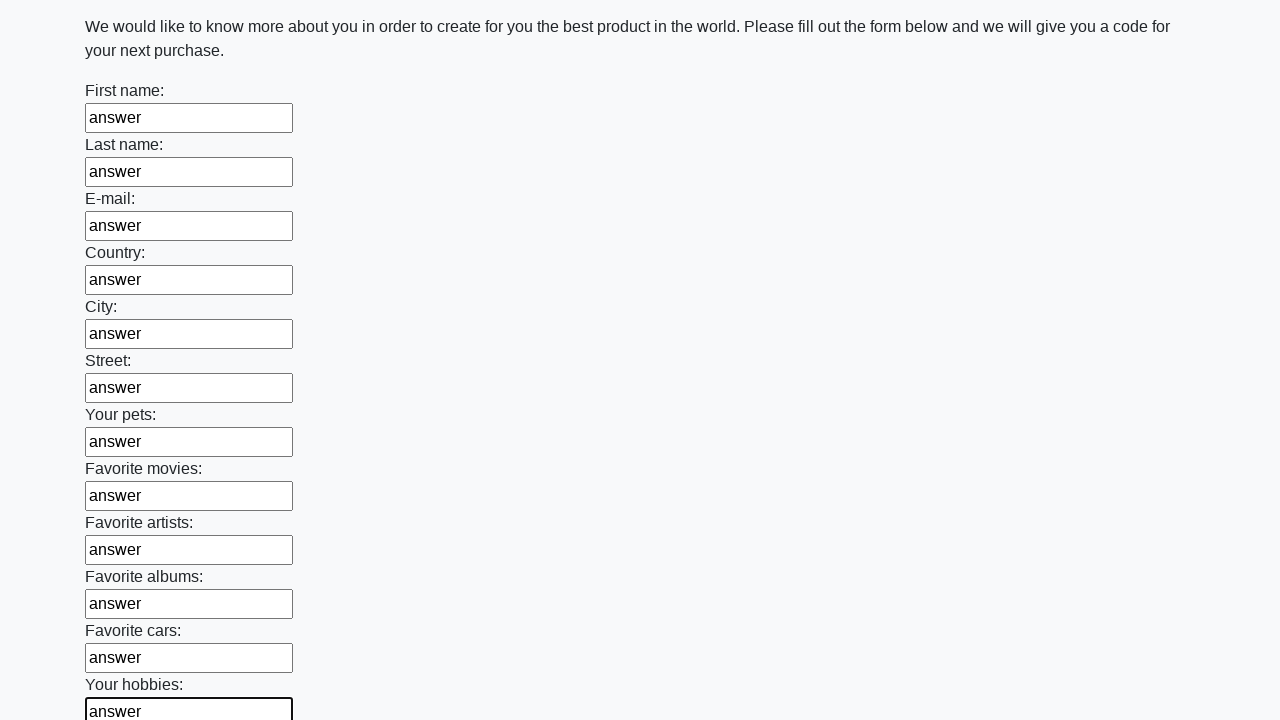

Filled input field with 'answer' on input >> nth=12
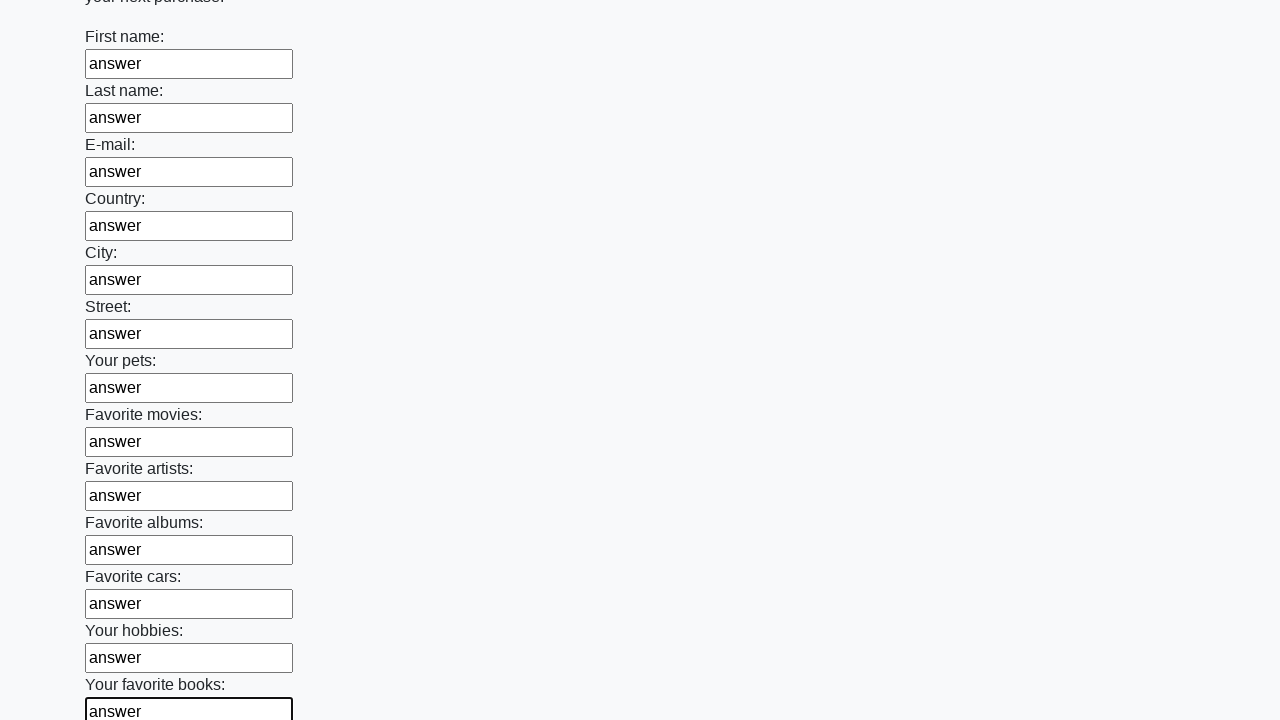

Filled input field with 'answer' on input >> nth=13
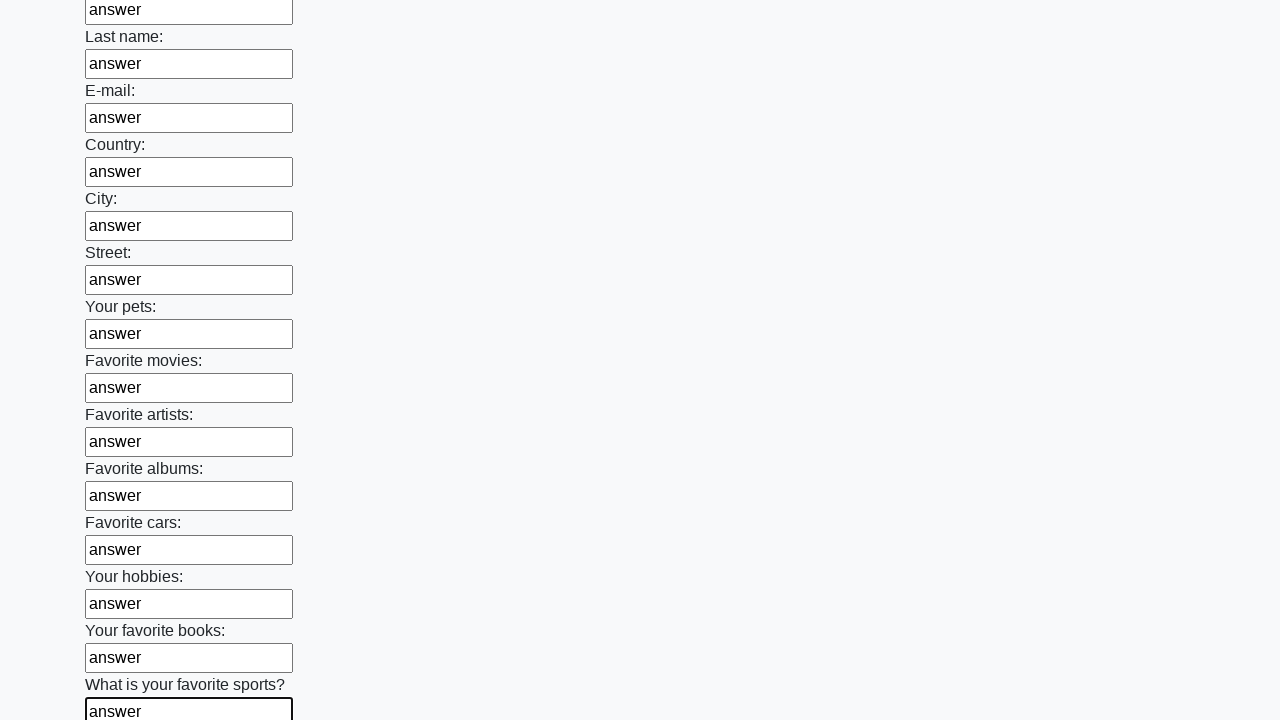

Filled input field with 'answer' on input >> nth=14
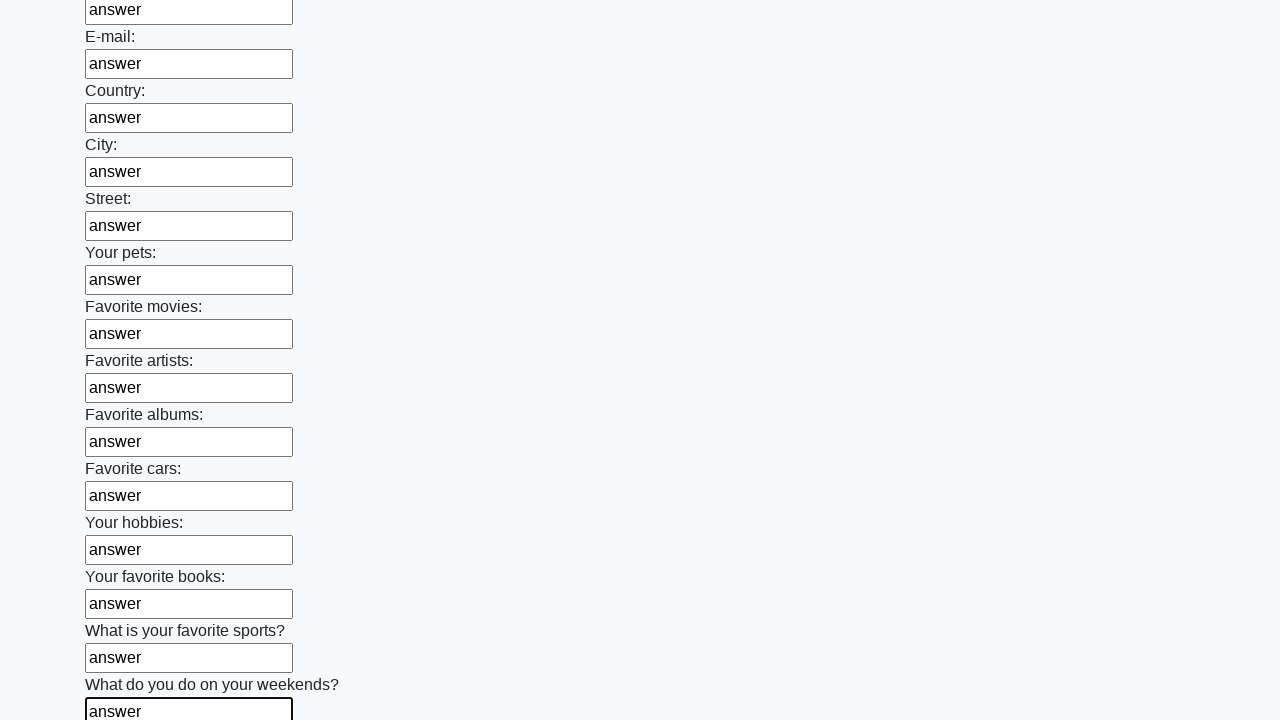

Filled input field with 'answer' on input >> nth=15
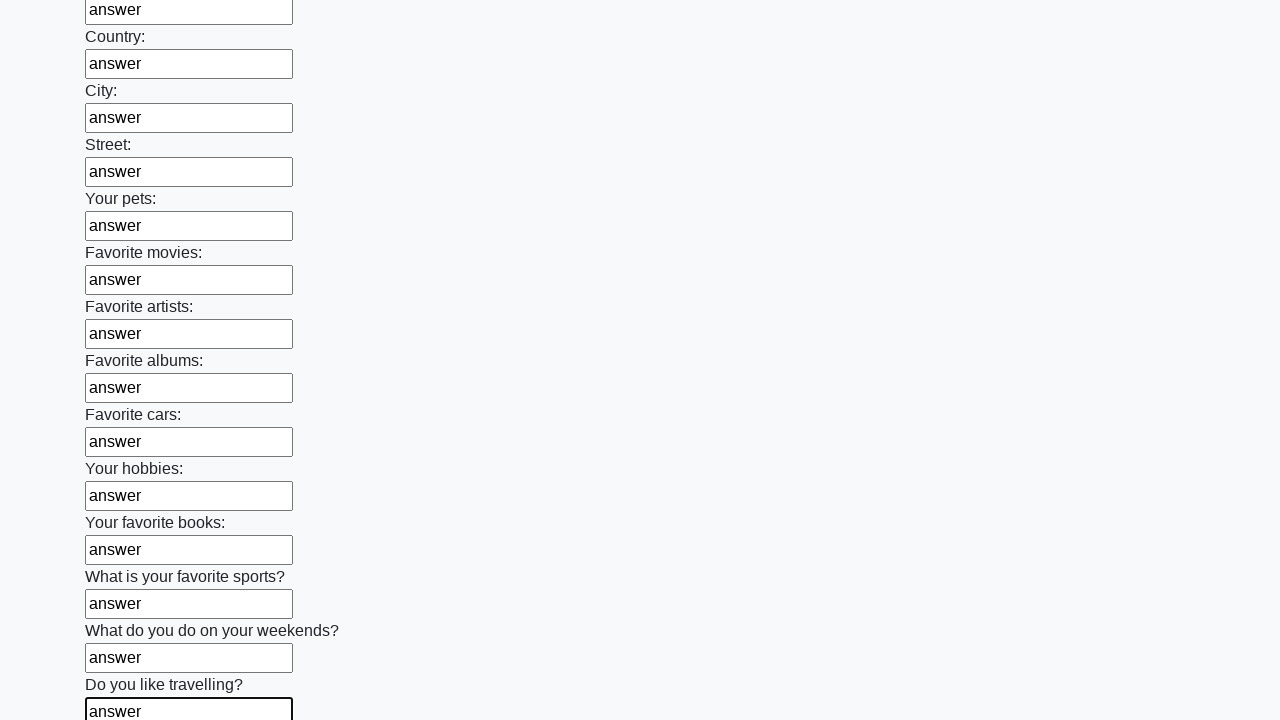

Filled input field with 'answer' on input >> nth=16
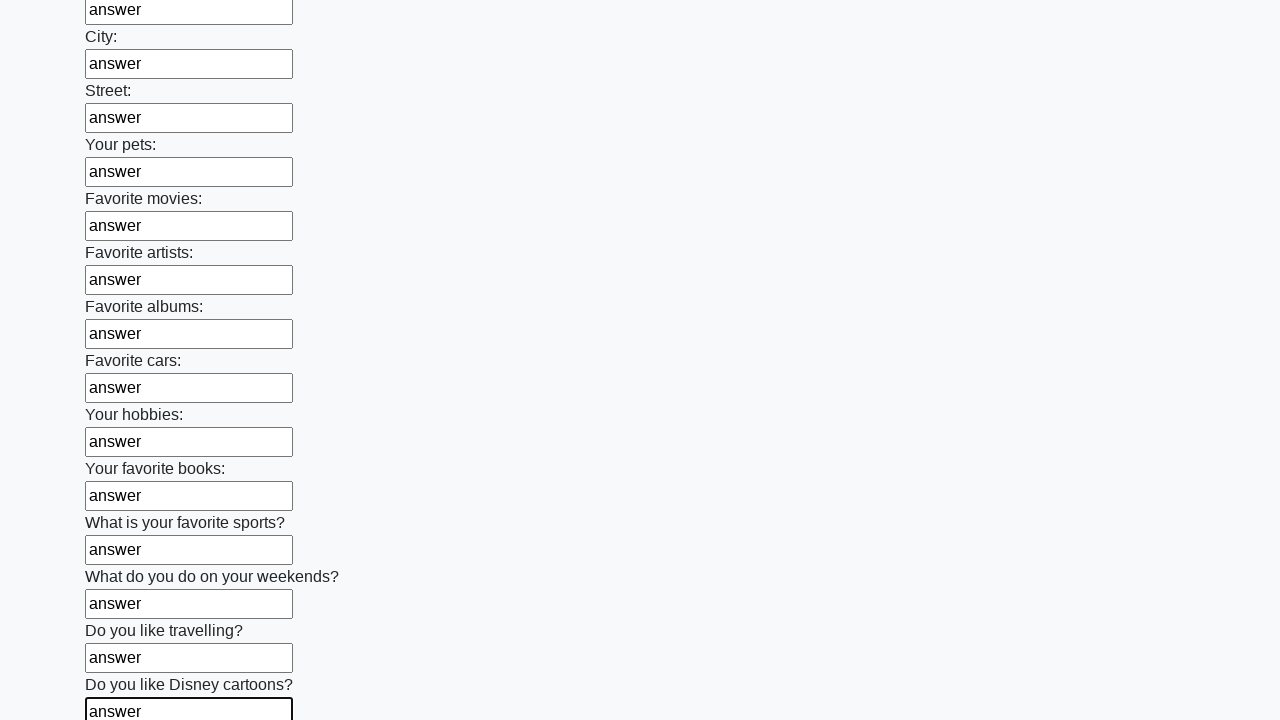

Filled input field with 'answer' on input >> nth=17
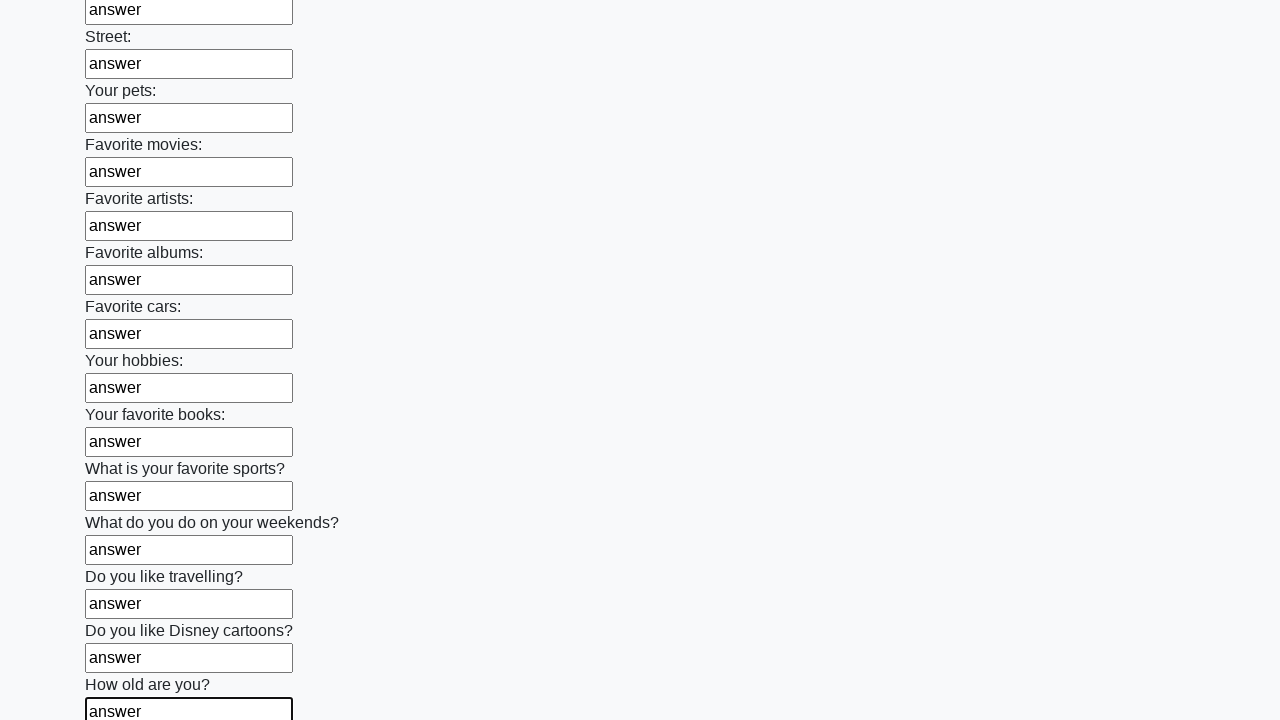

Filled input field with 'answer' on input >> nth=18
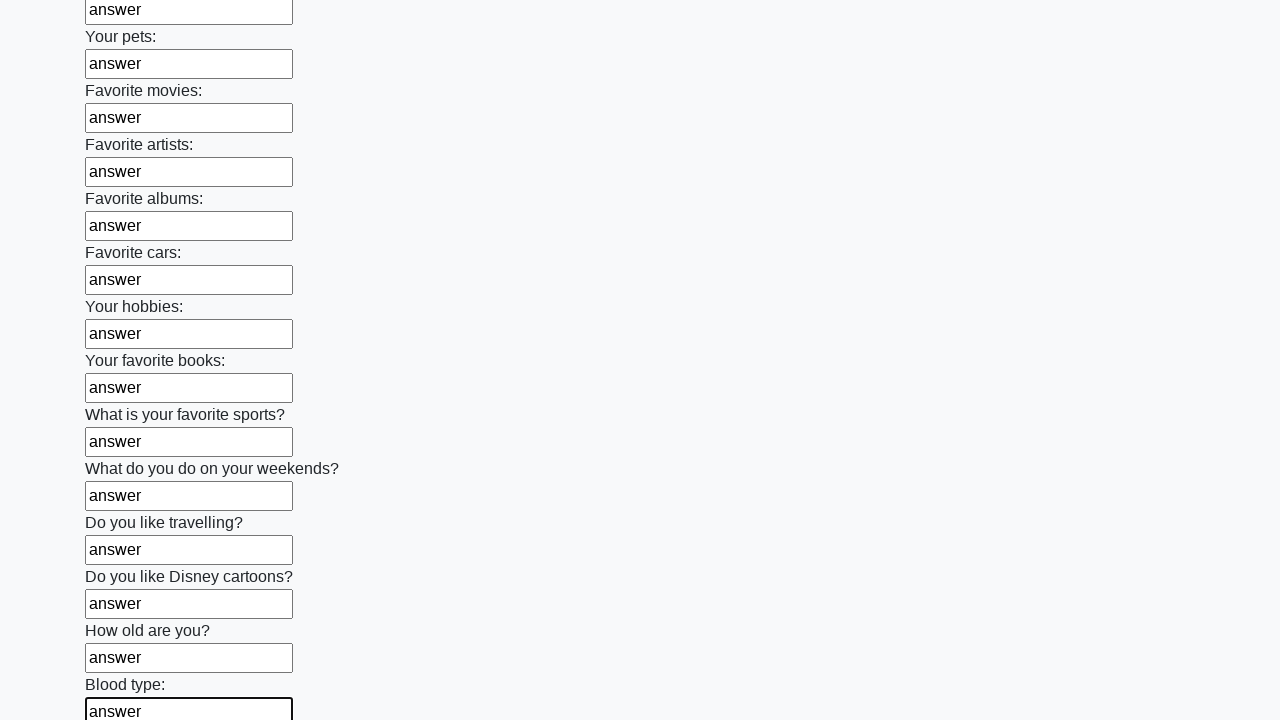

Filled input field with 'answer' on input >> nth=19
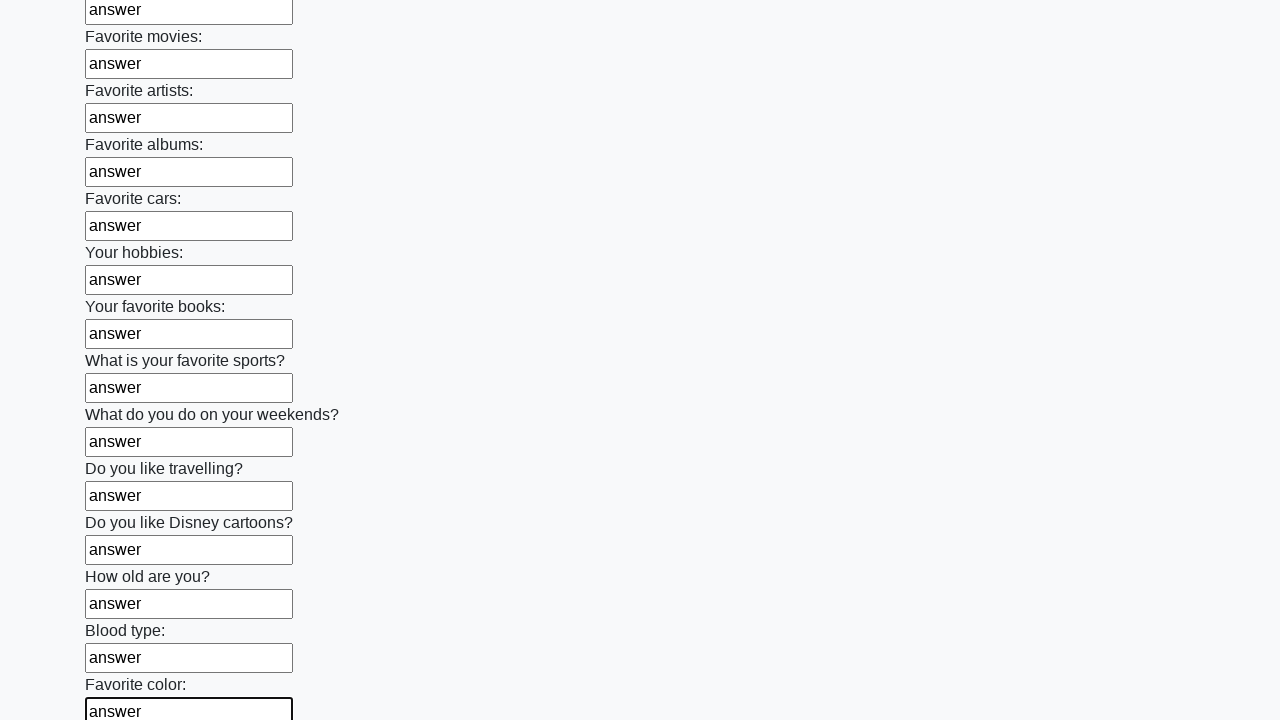

Filled input field with 'answer' on input >> nth=20
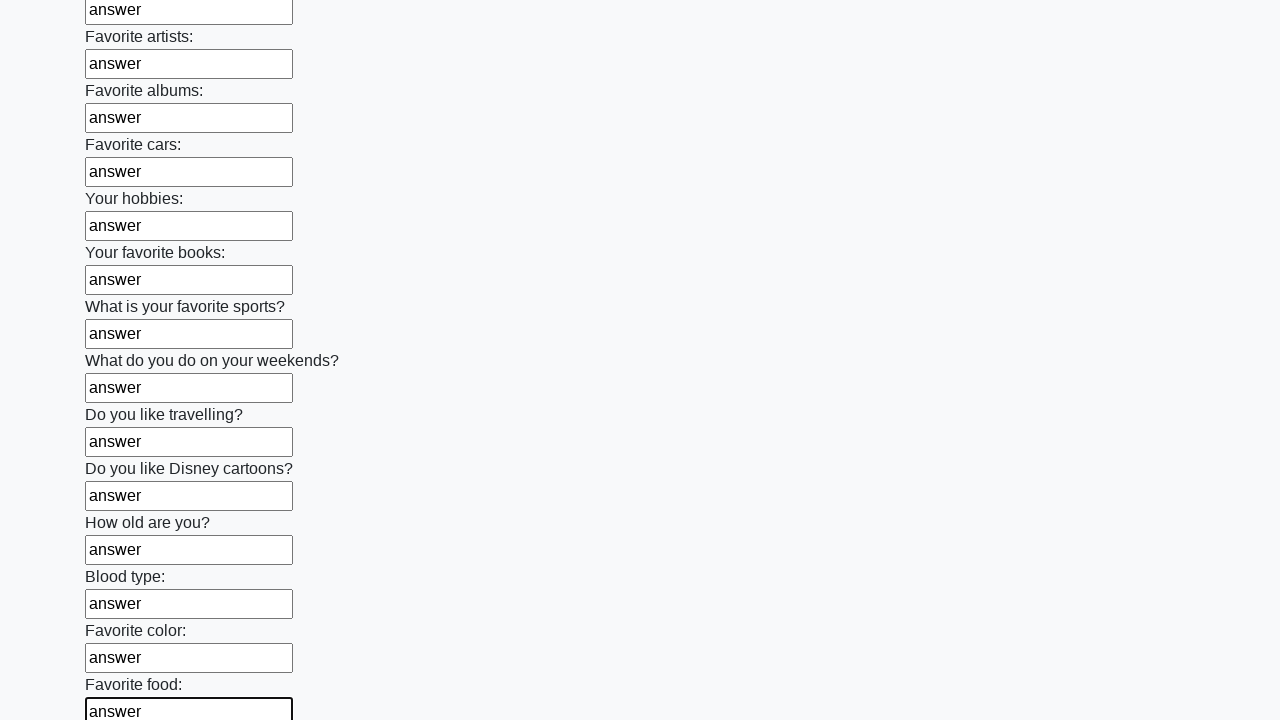

Filled input field with 'answer' on input >> nth=21
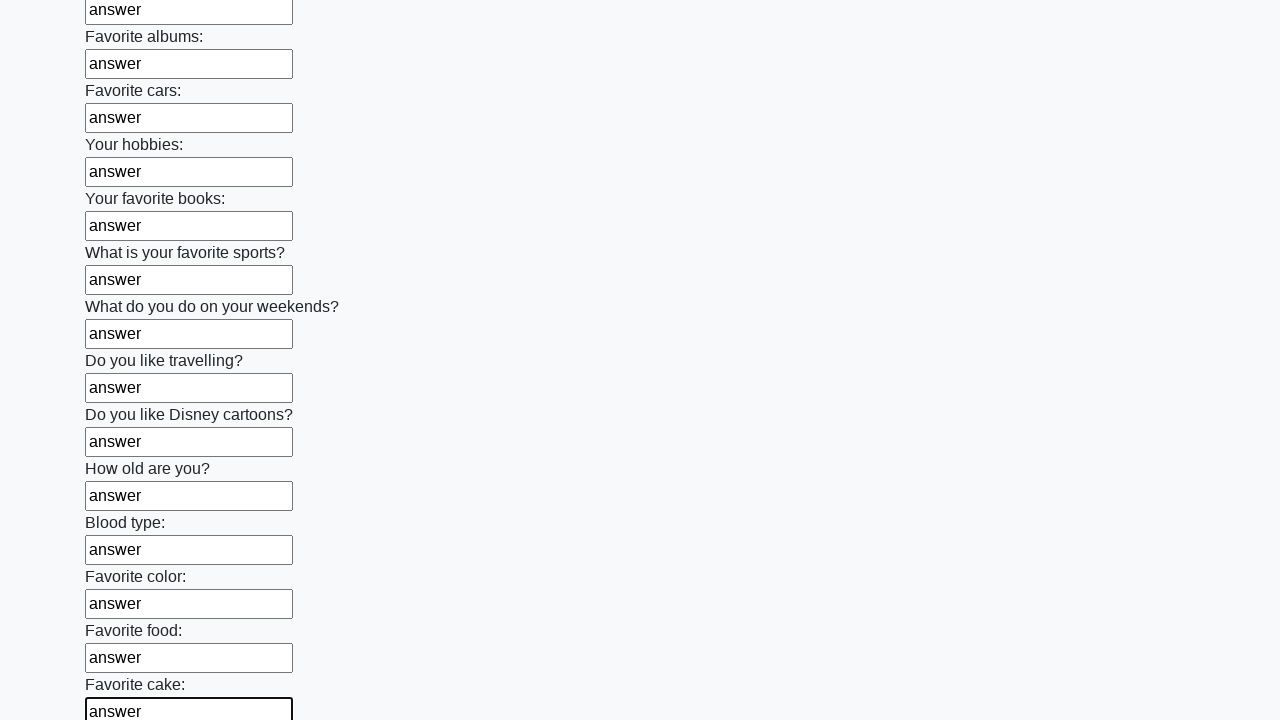

Filled input field with 'answer' on input >> nth=22
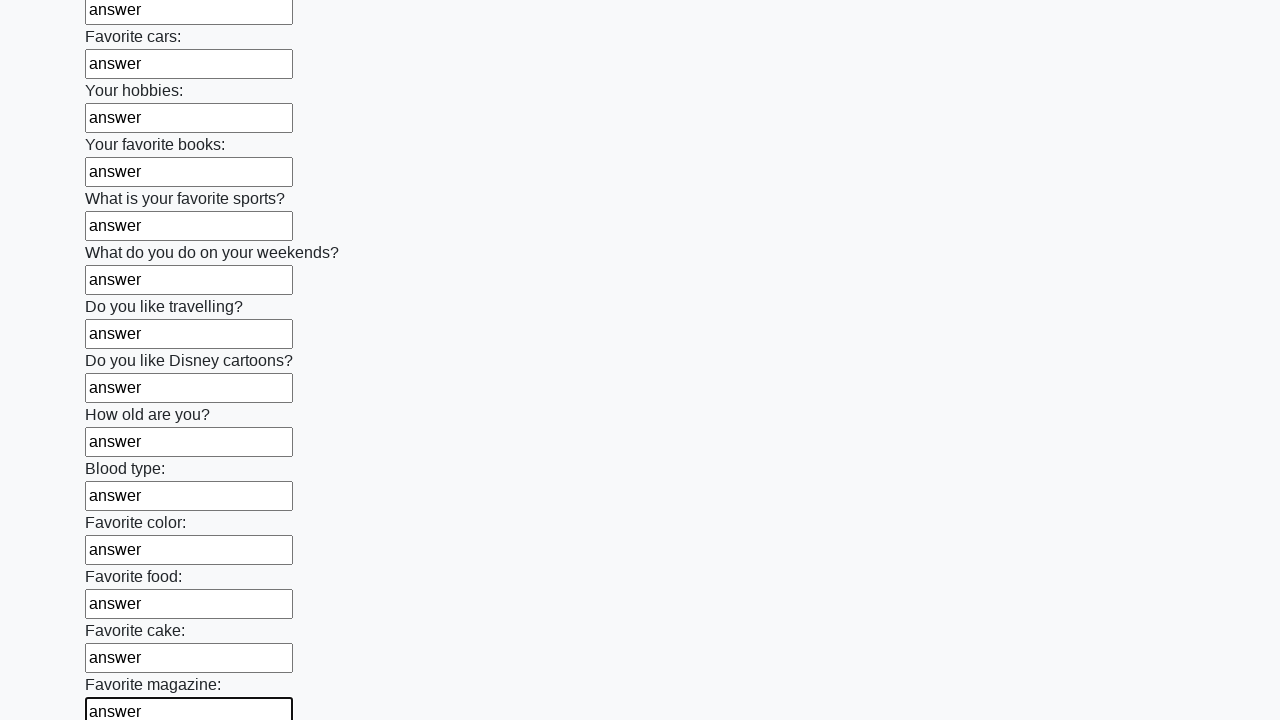

Filled input field with 'answer' on input >> nth=23
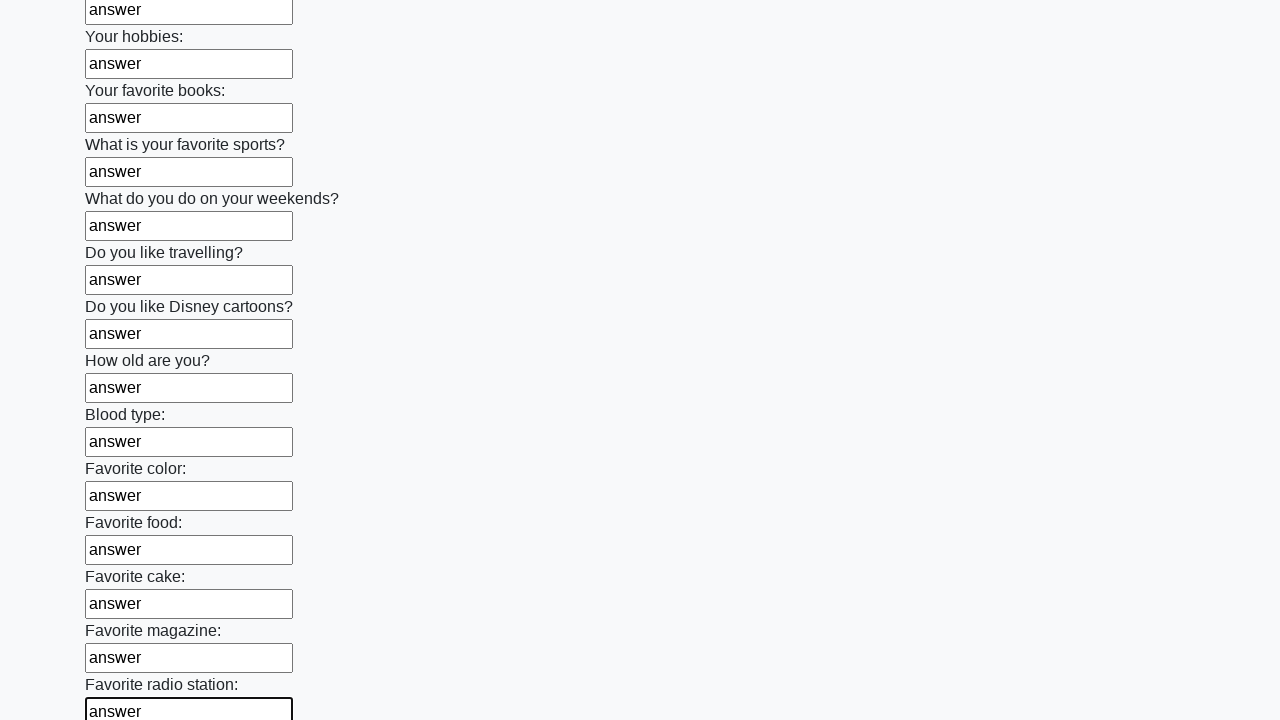

Filled input field with 'answer' on input >> nth=24
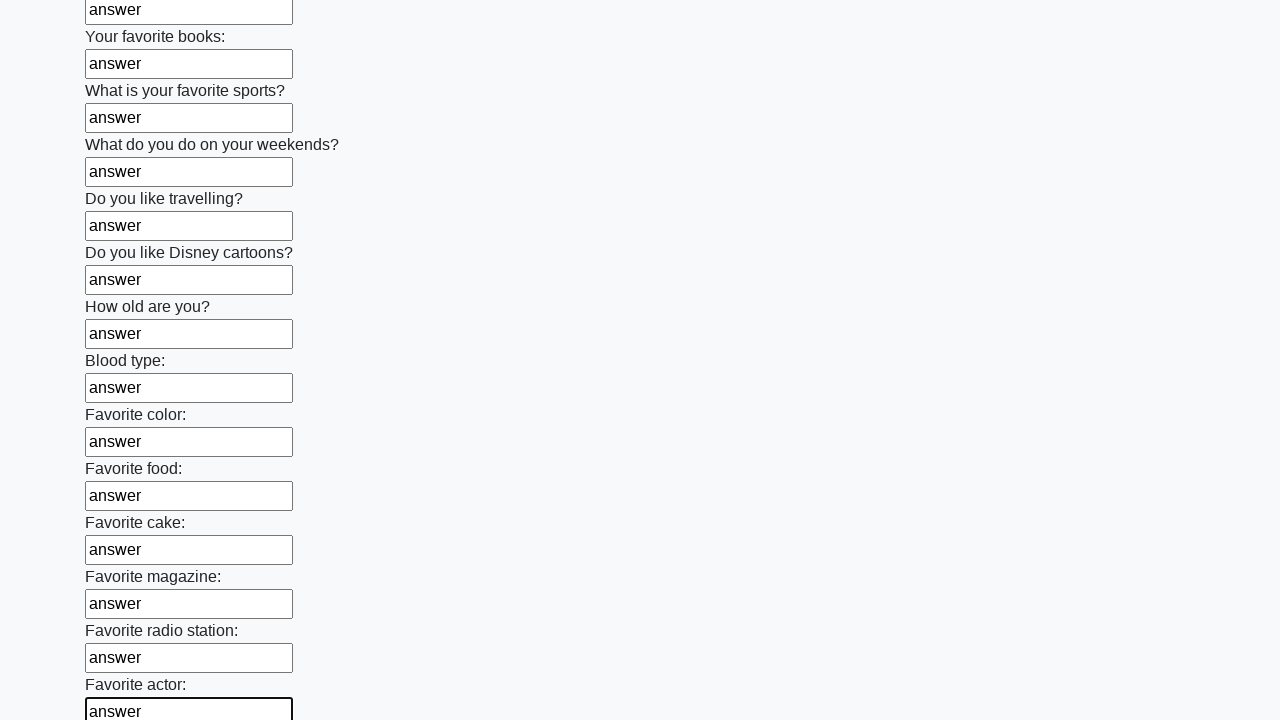

Filled input field with 'answer' on input >> nth=25
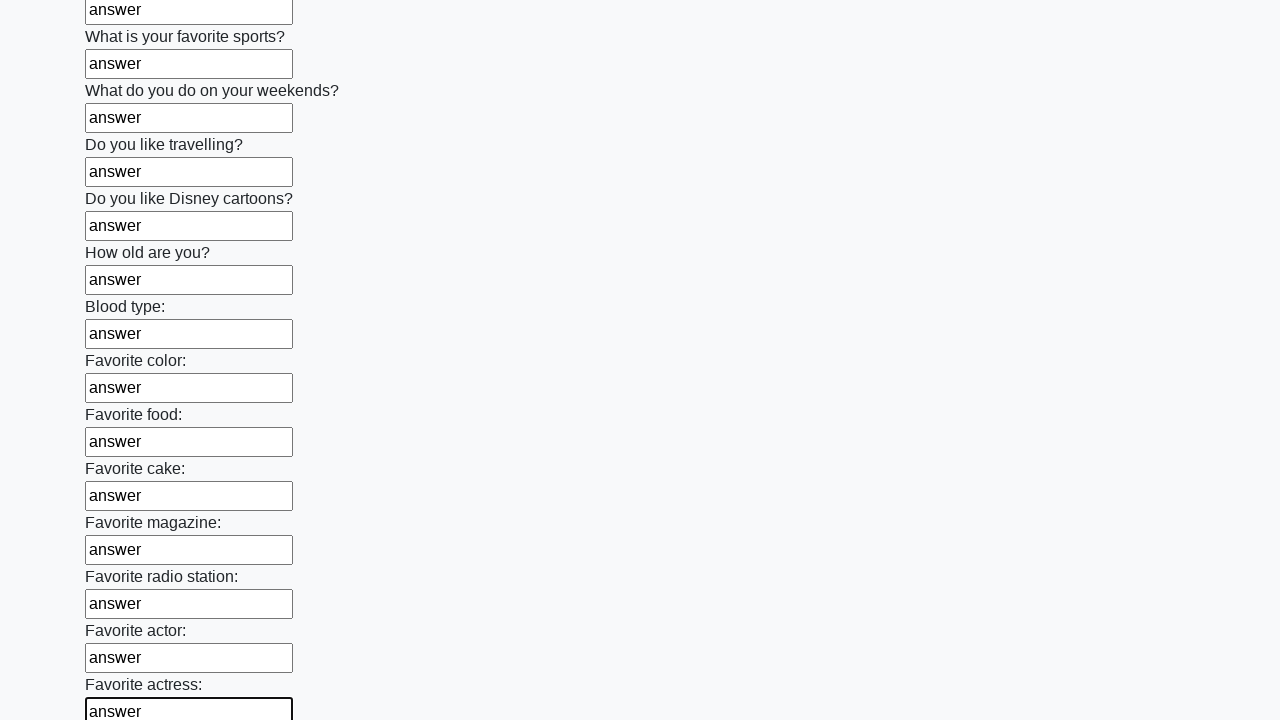

Filled input field with 'answer' on input >> nth=26
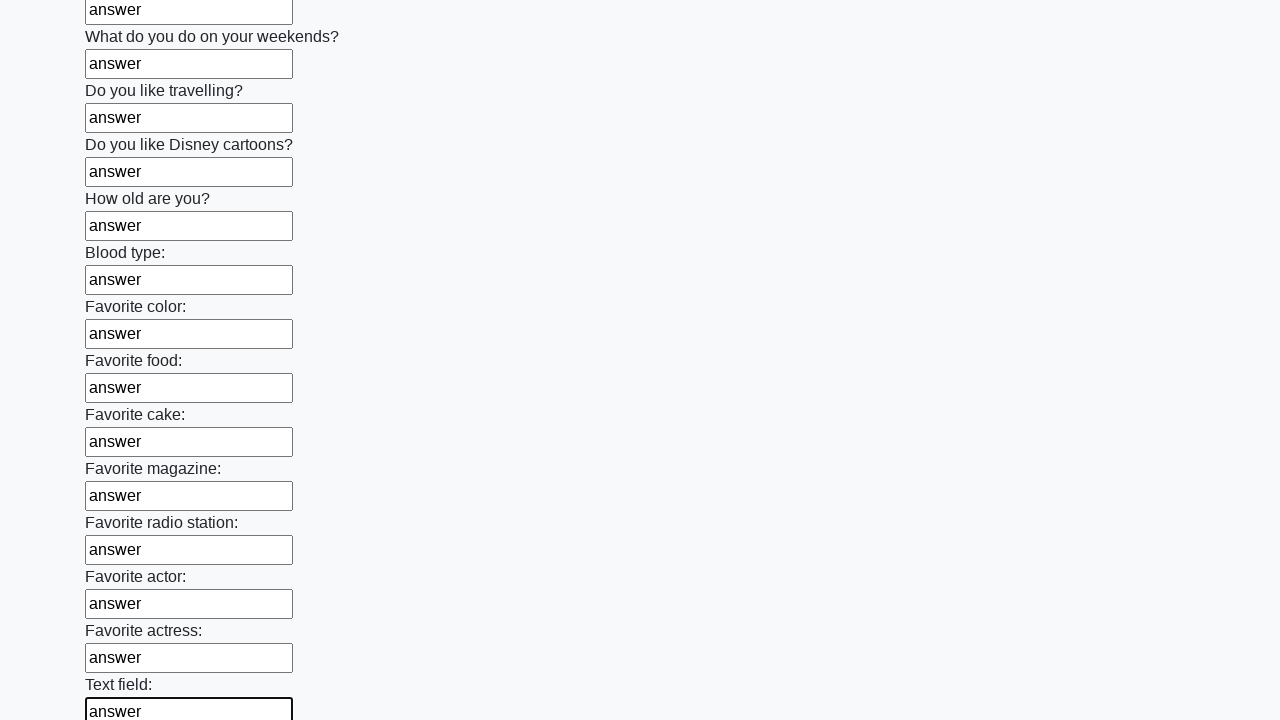

Filled input field with 'answer' on input >> nth=27
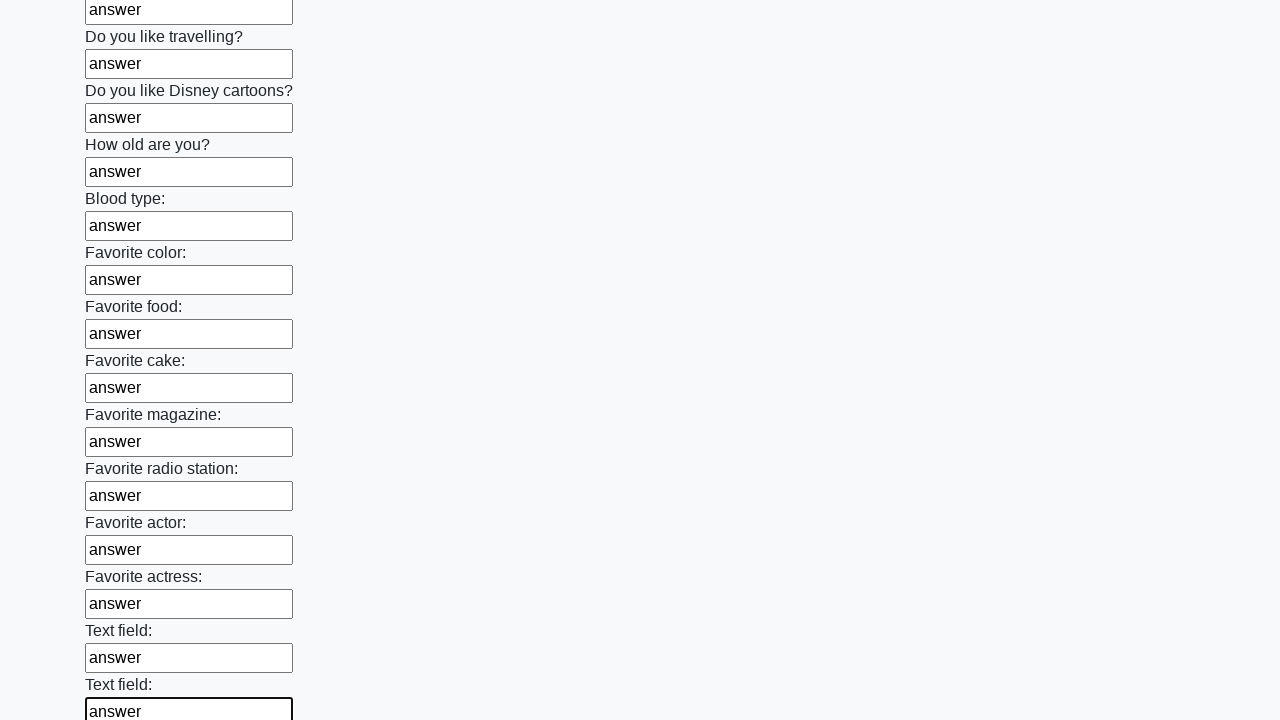

Filled input field with 'answer' on input >> nth=28
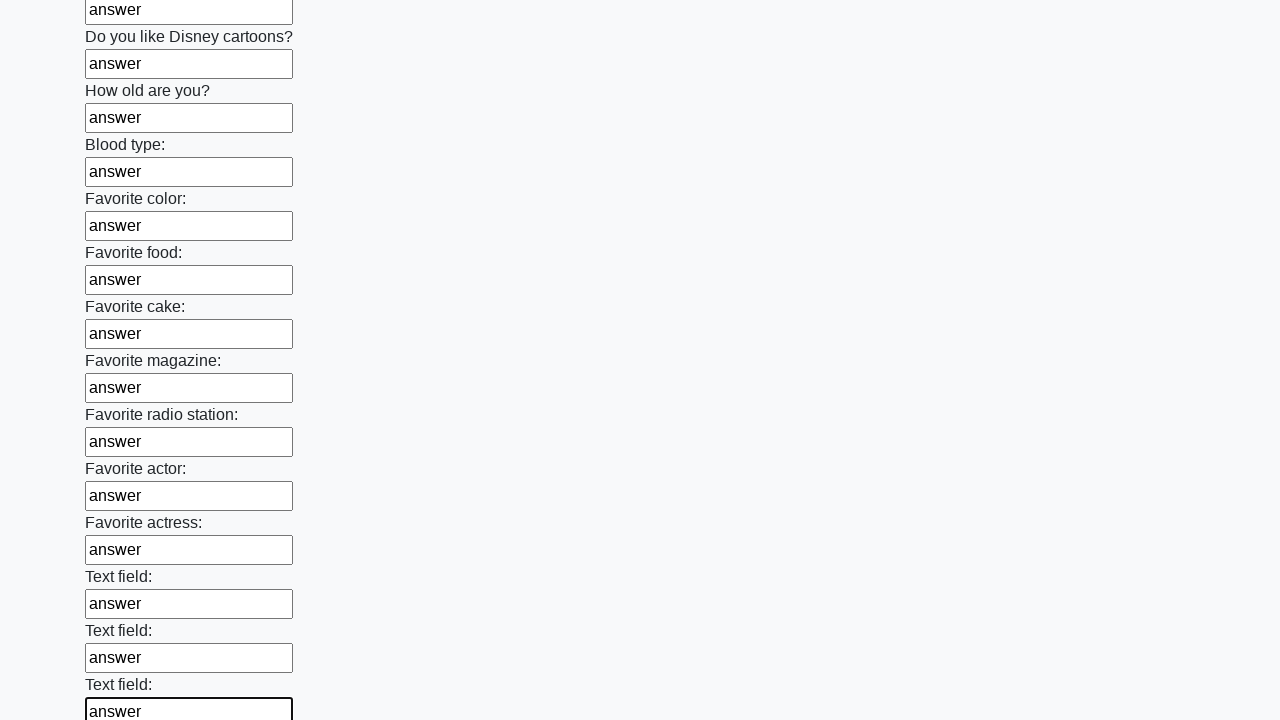

Filled input field with 'answer' on input >> nth=29
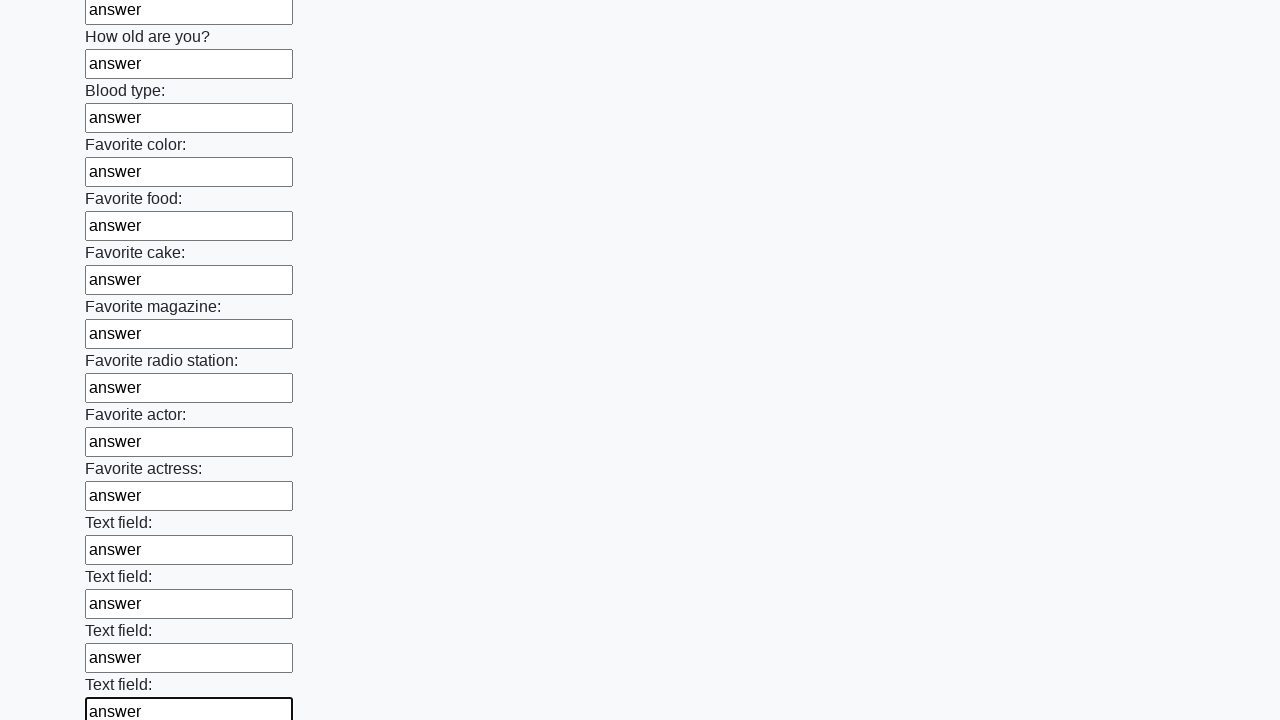

Filled input field with 'answer' on input >> nth=30
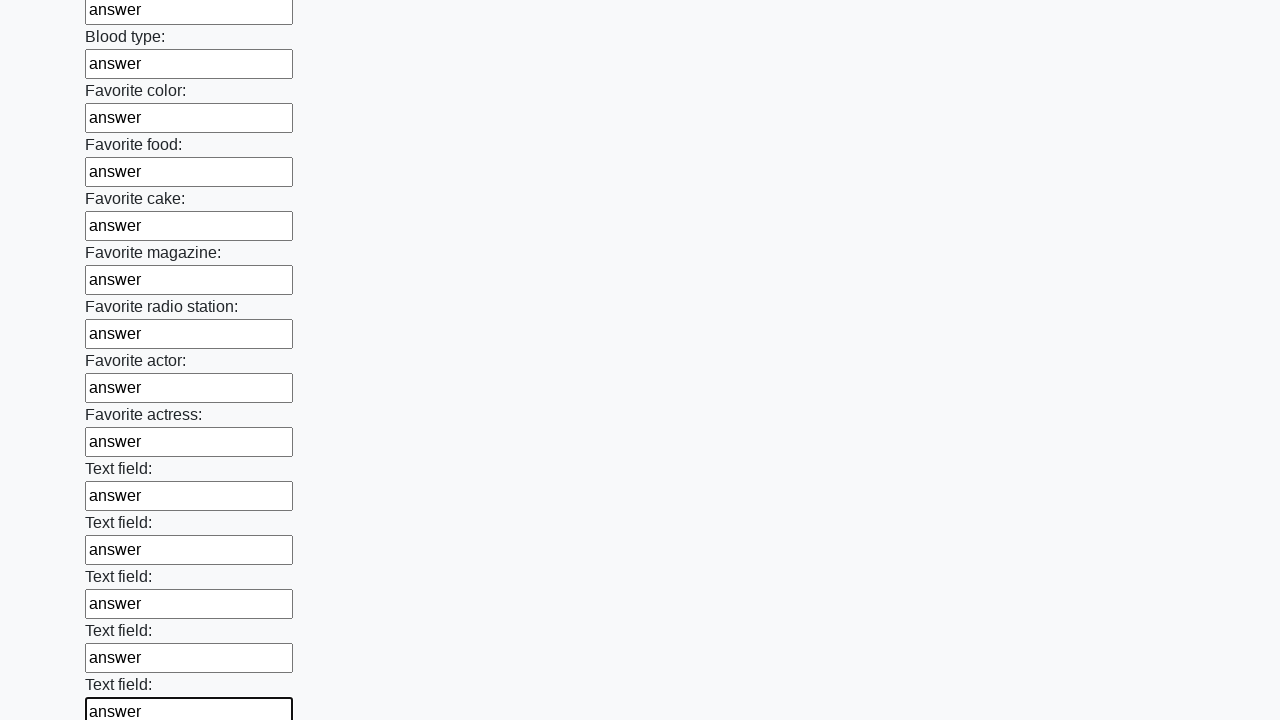

Filled input field with 'answer' on input >> nth=31
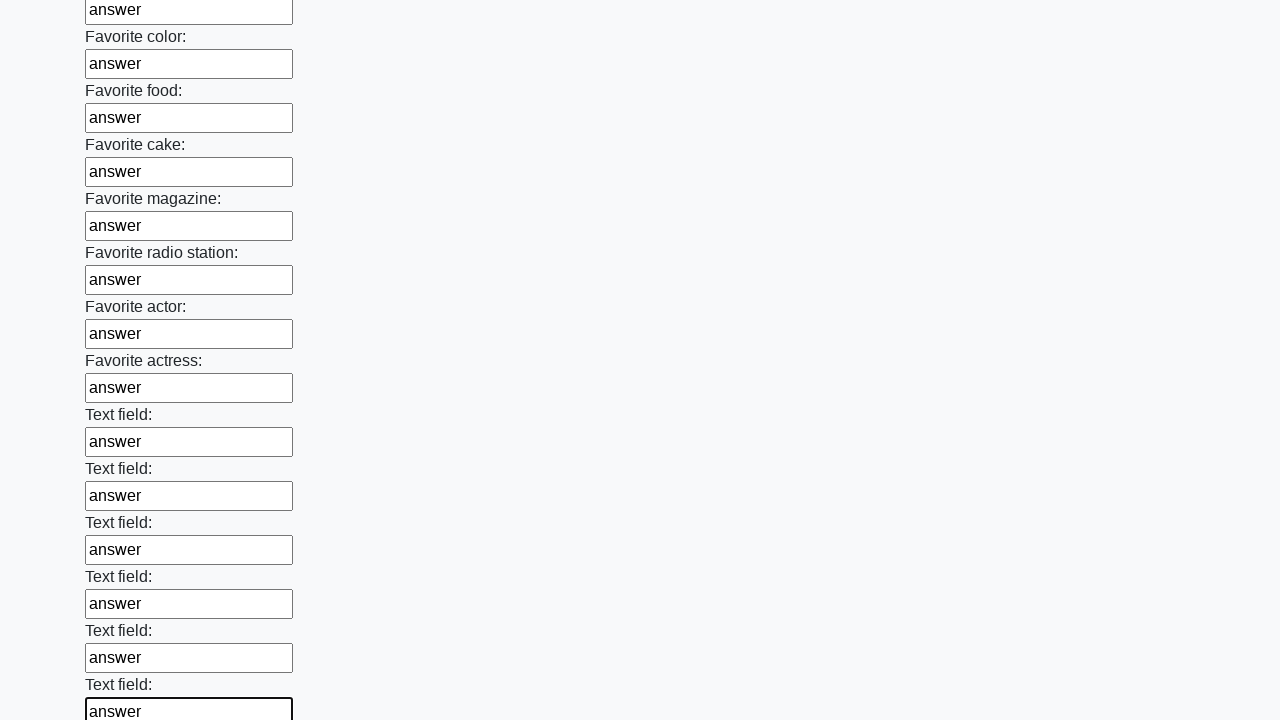

Filled input field with 'answer' on input >> nth=32
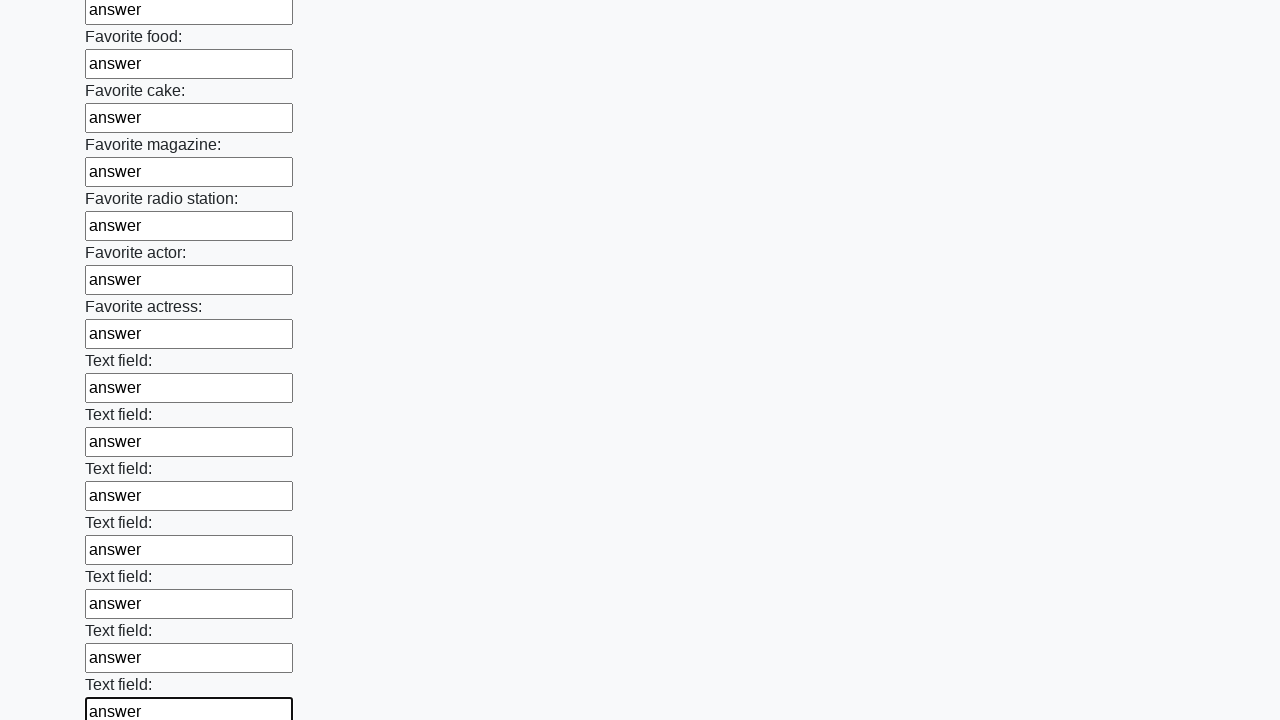

Filled input field with 'answer' on input >> nth=33
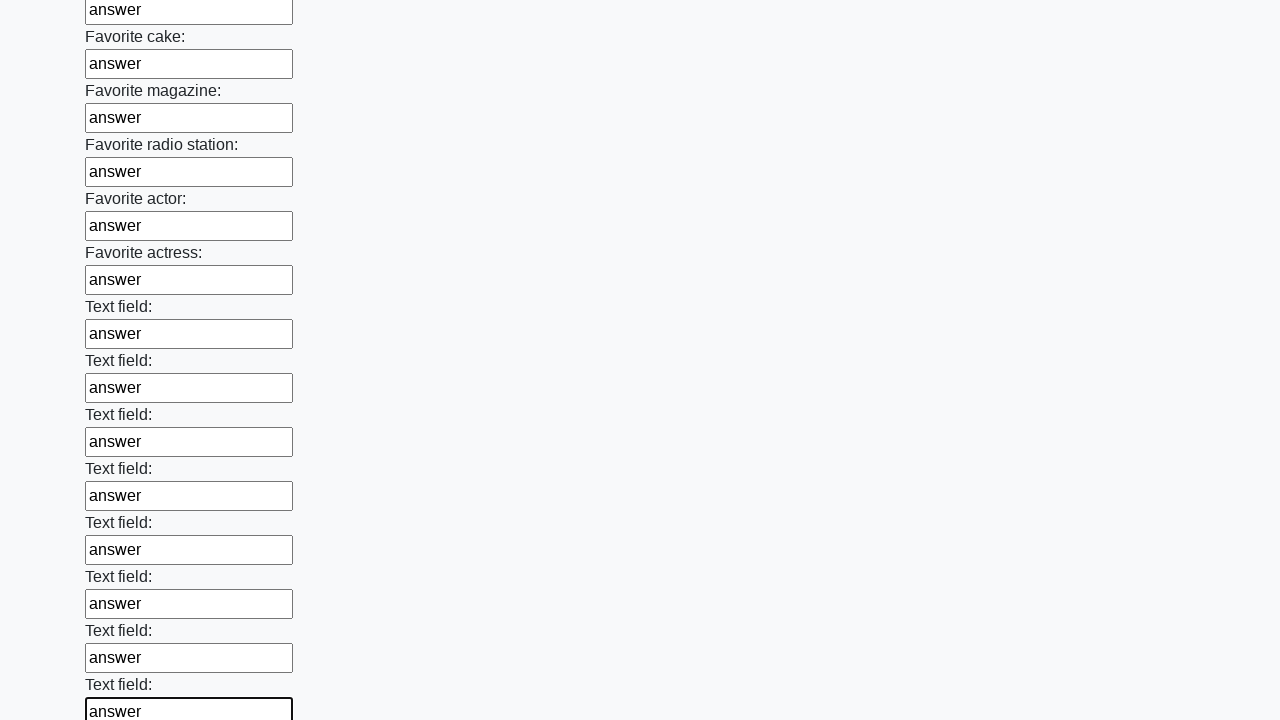

Filled input field with 'answer' on input >> nth=34
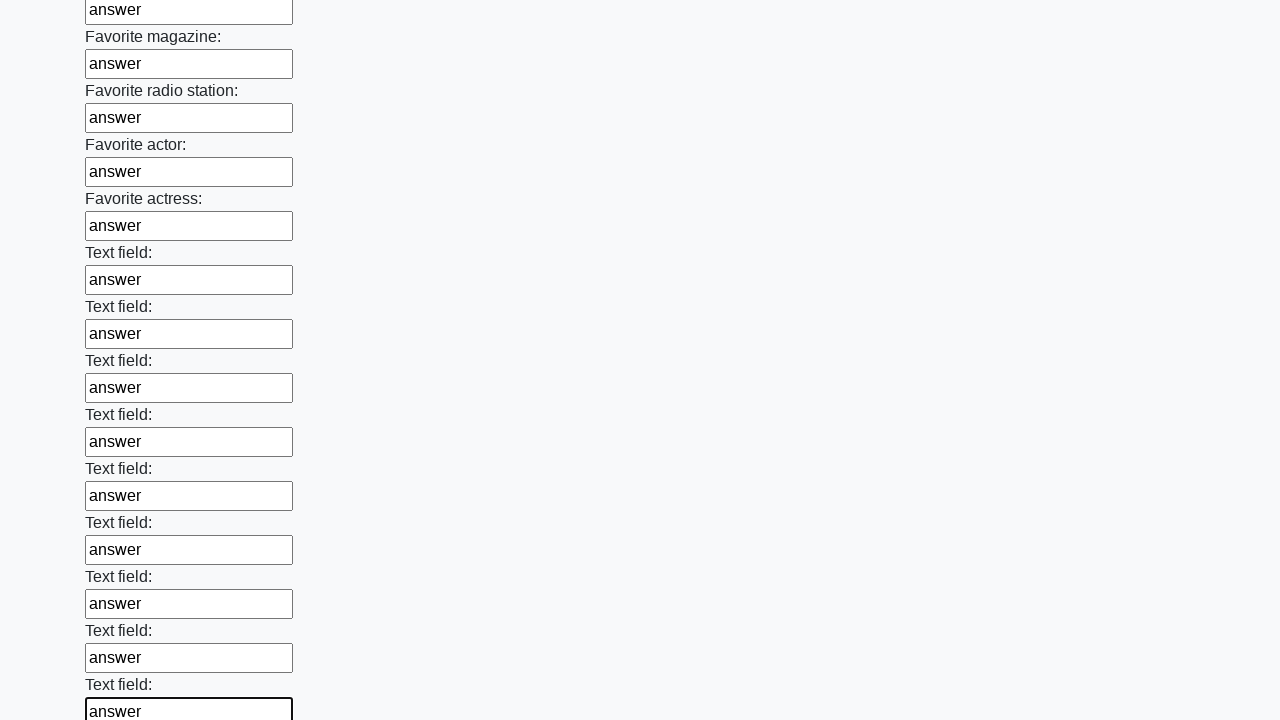

Filled input field with 'answer' on input >> nth=35
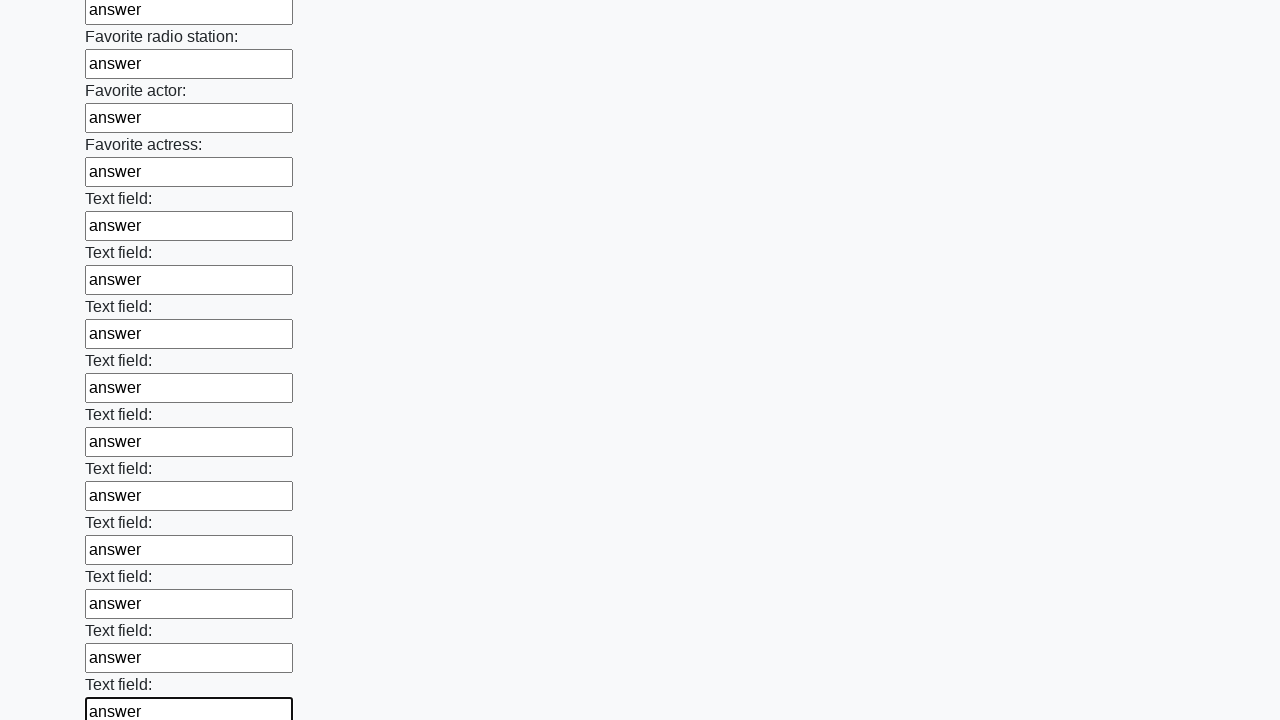

Filled input field with 'answer' on input >> nth=36
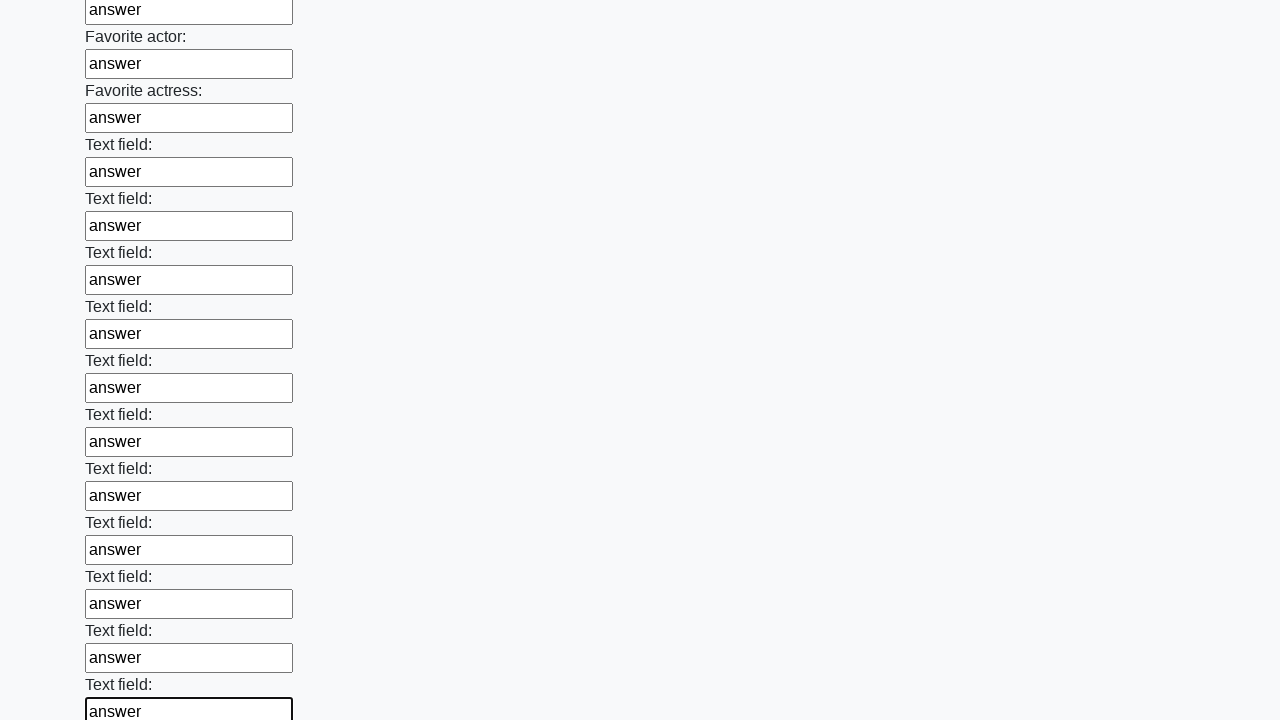

Filled input field with 'answer' on input >> nth=37
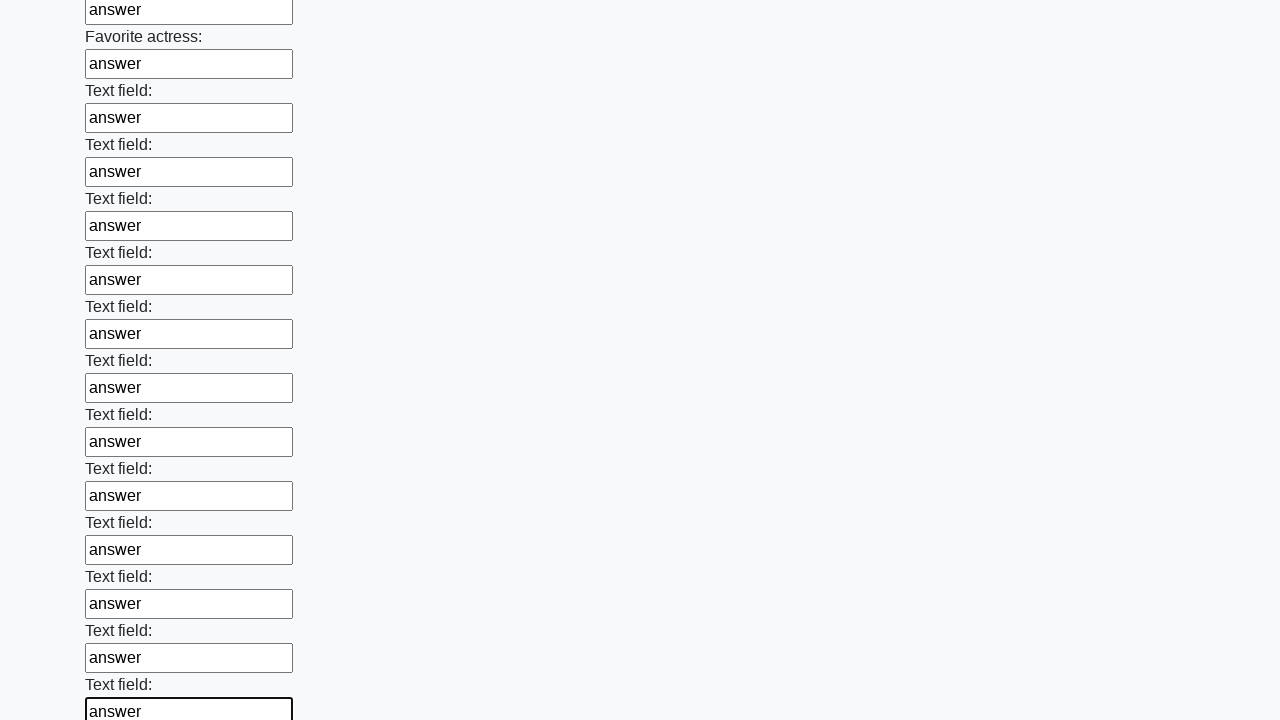

Filled input field with 'answer' on input >> nth=38
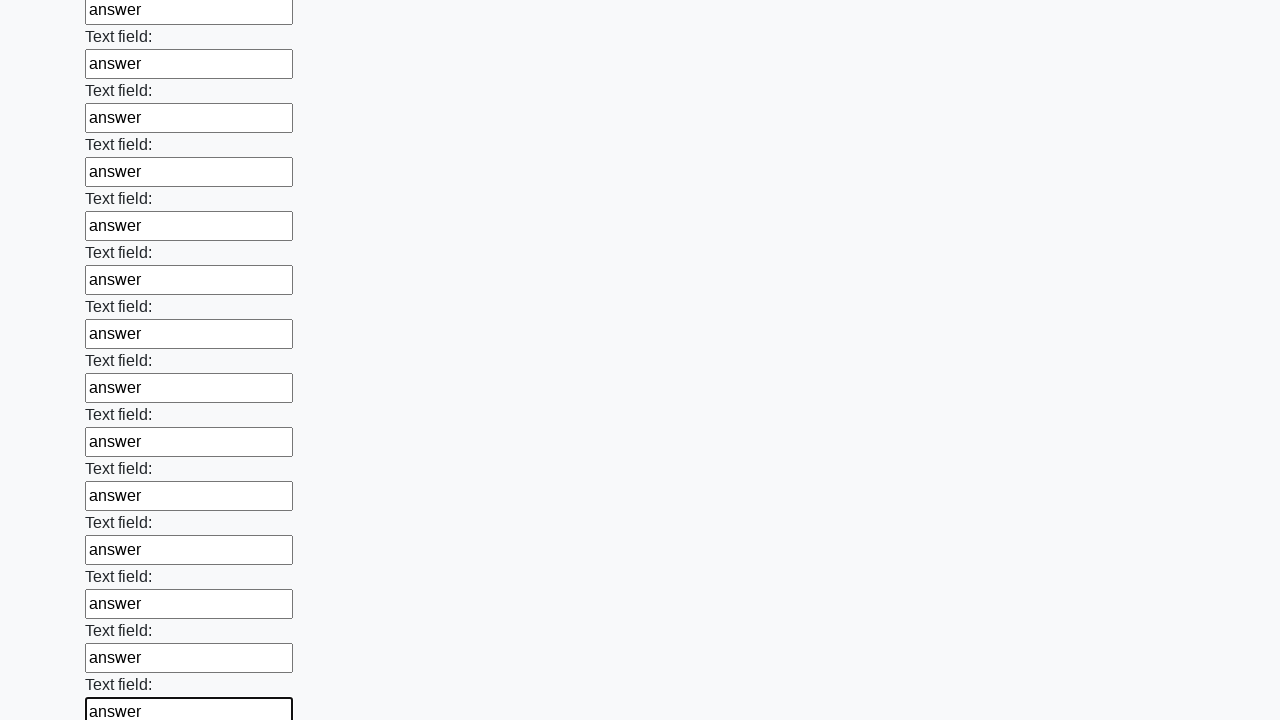

Filled input field with 'answer' on input >> nth=39
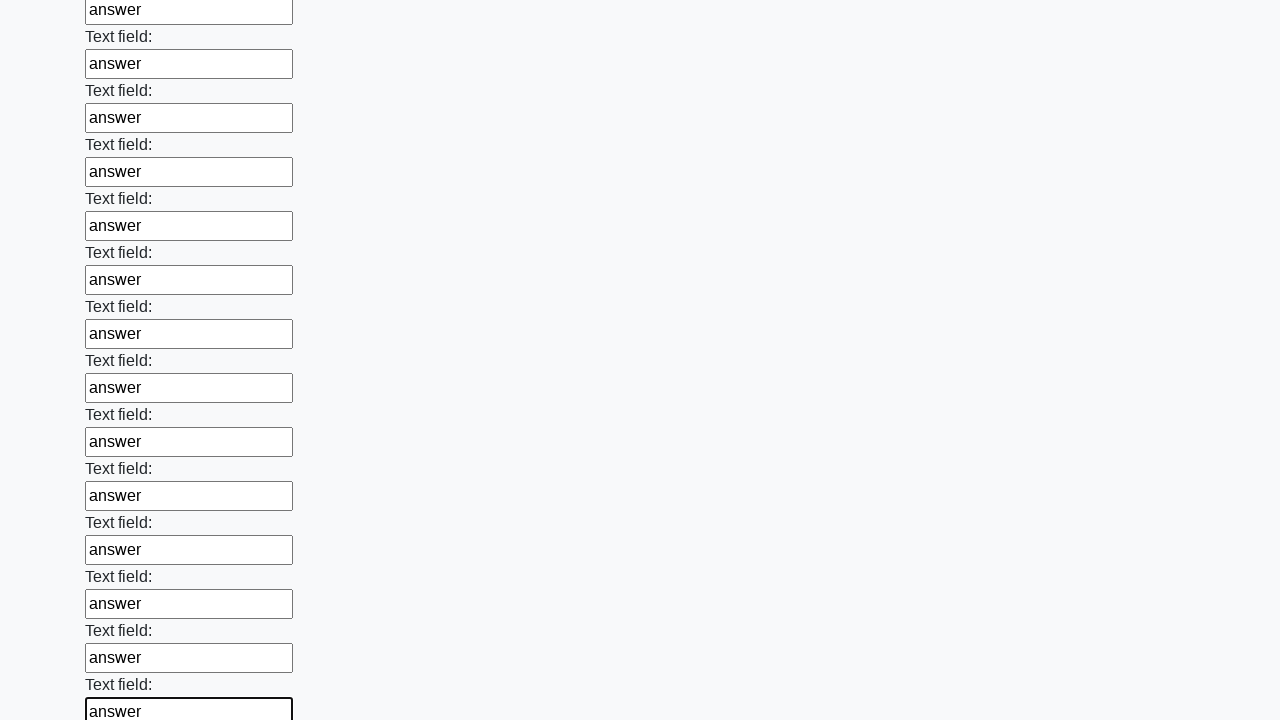

Filled input field with 'answer' on input >> nth=40
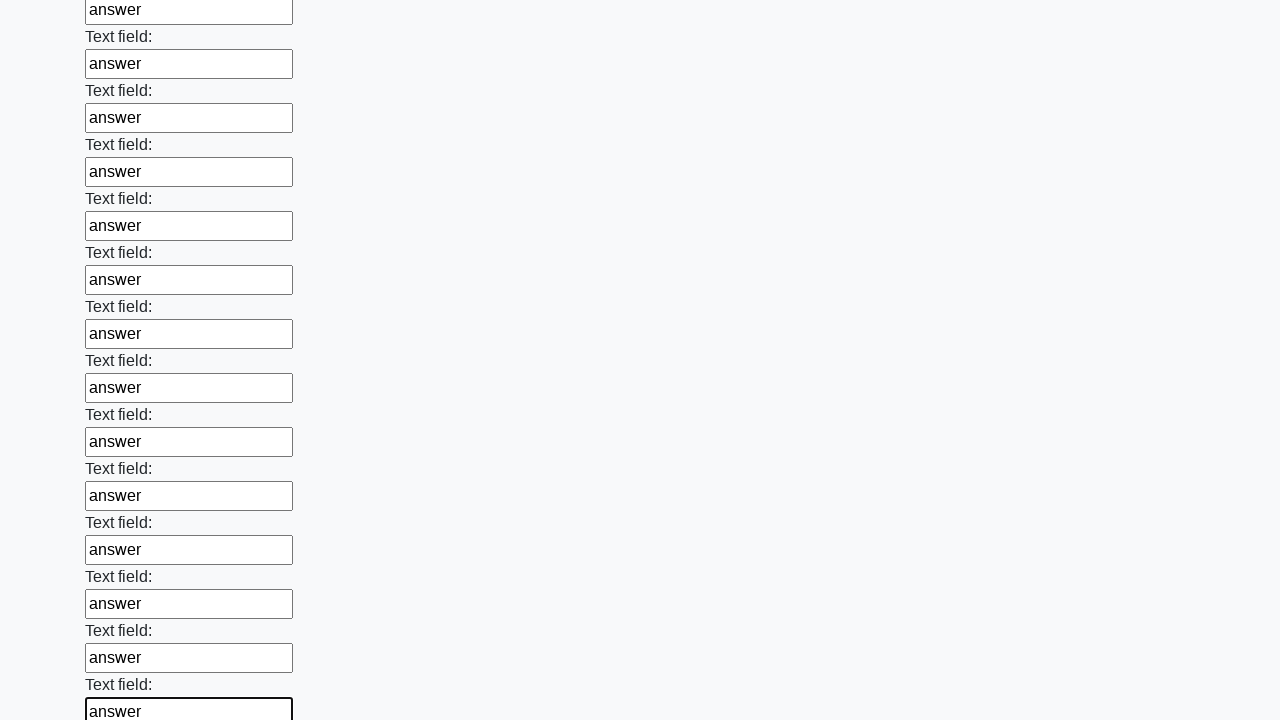

Filled input field with 'answer' on input >> nth=41
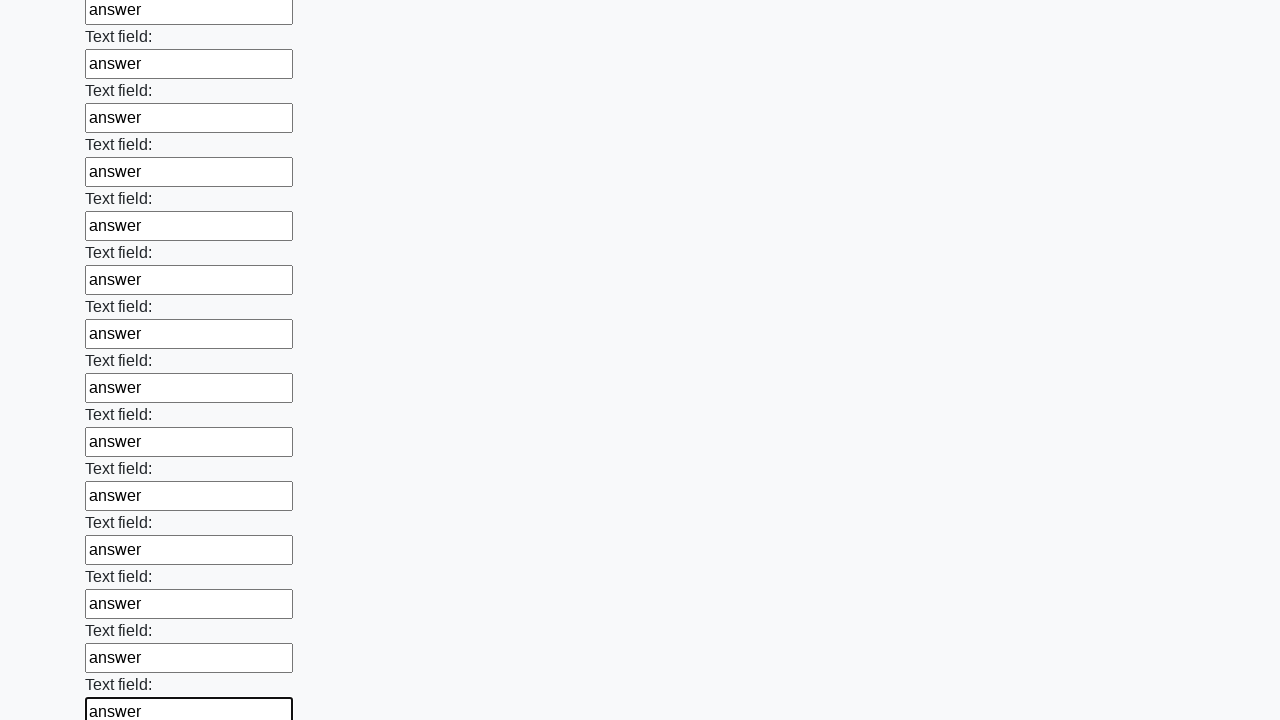

Filled input field with 'answer' on input >> nth=42
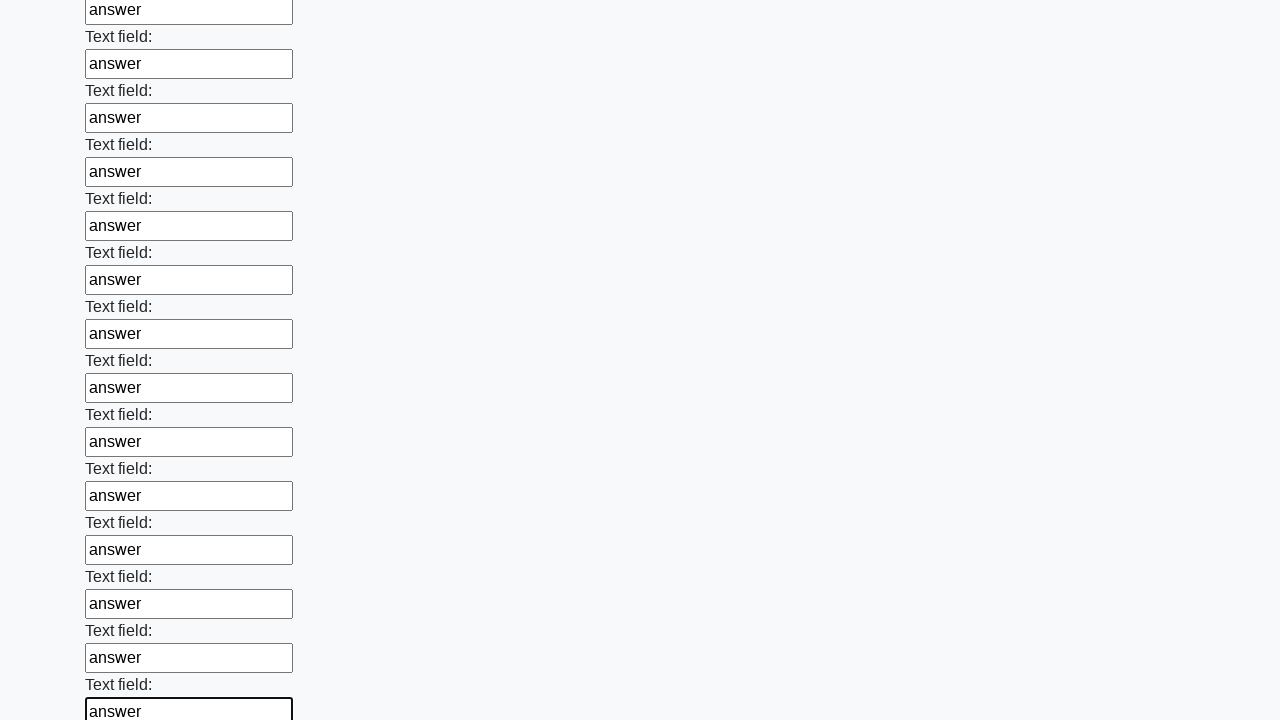

Filled input field with 'answer' on input >> nth=43
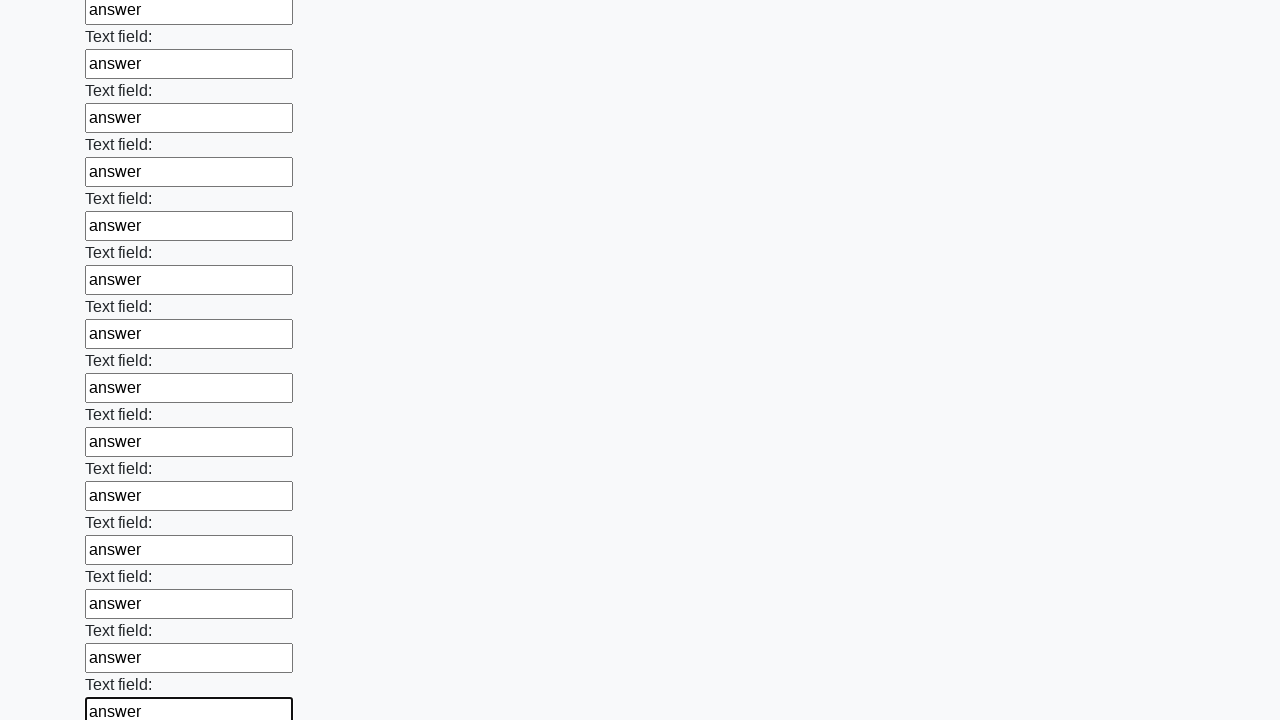

Filled input field with 'answer' on input >> nth=44
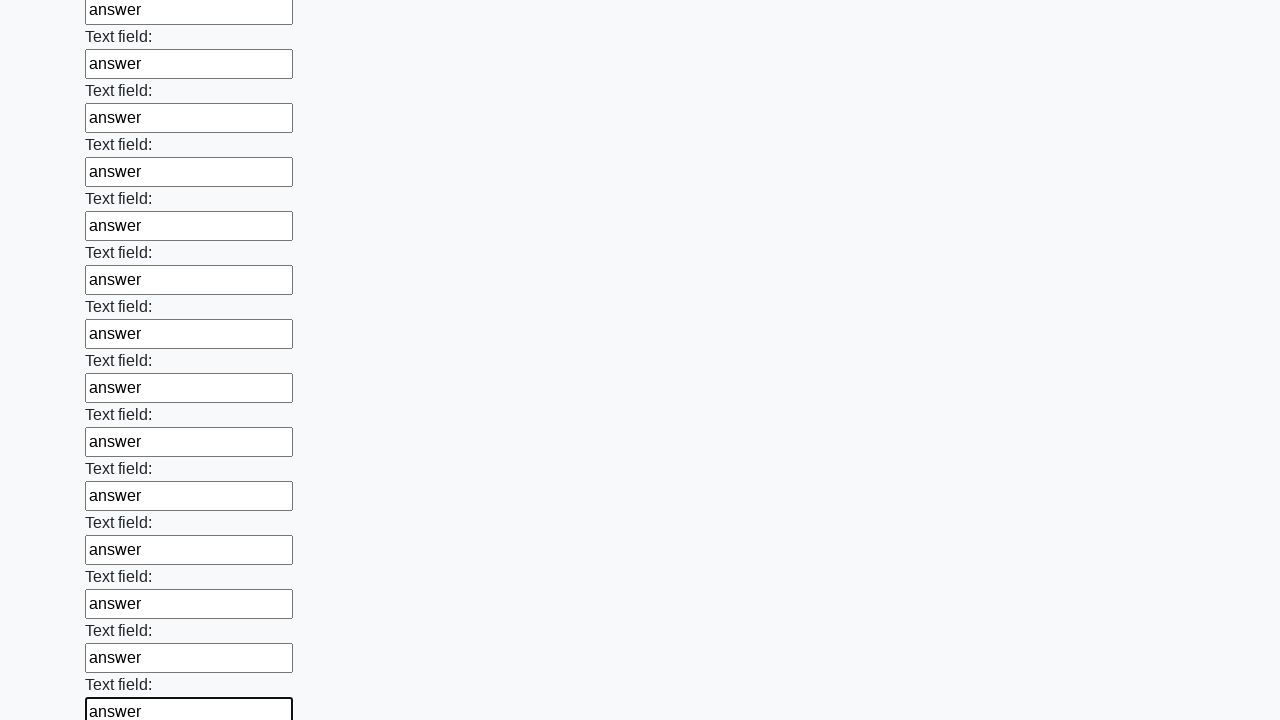

Filled input field with 'answer' on input >> nth=45
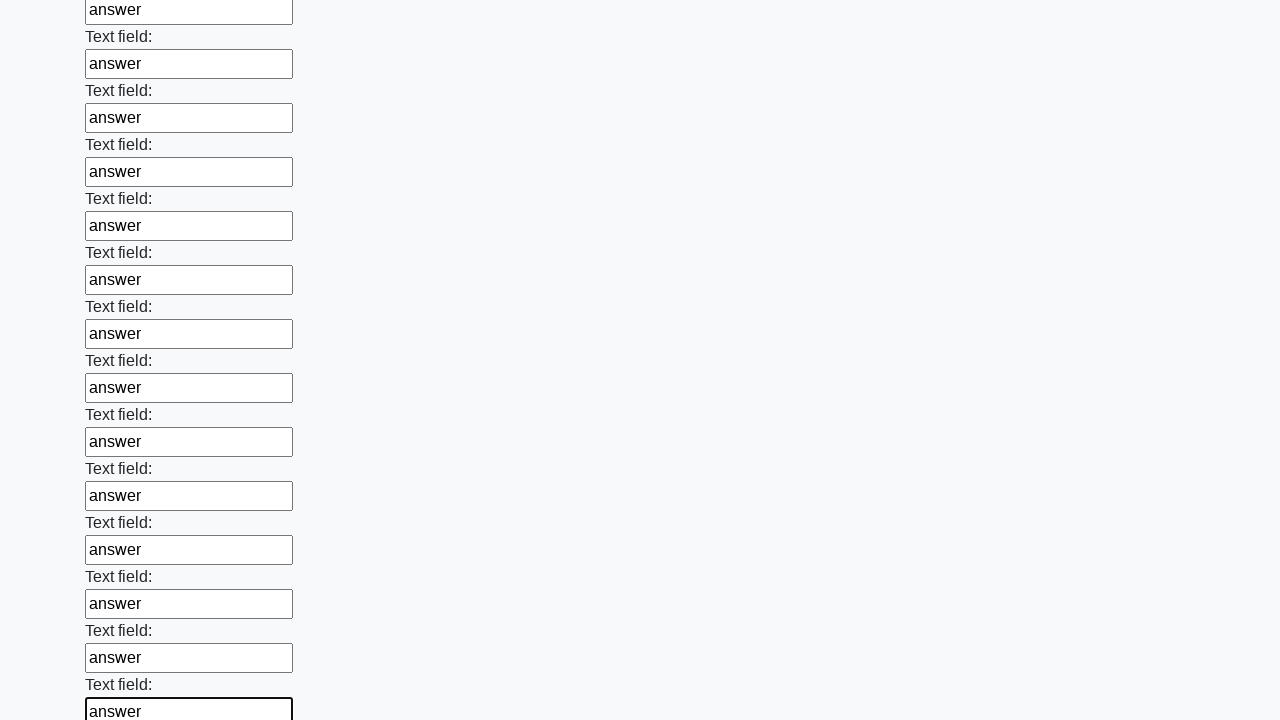

Filled input field with 'answer' on input >> nth=46
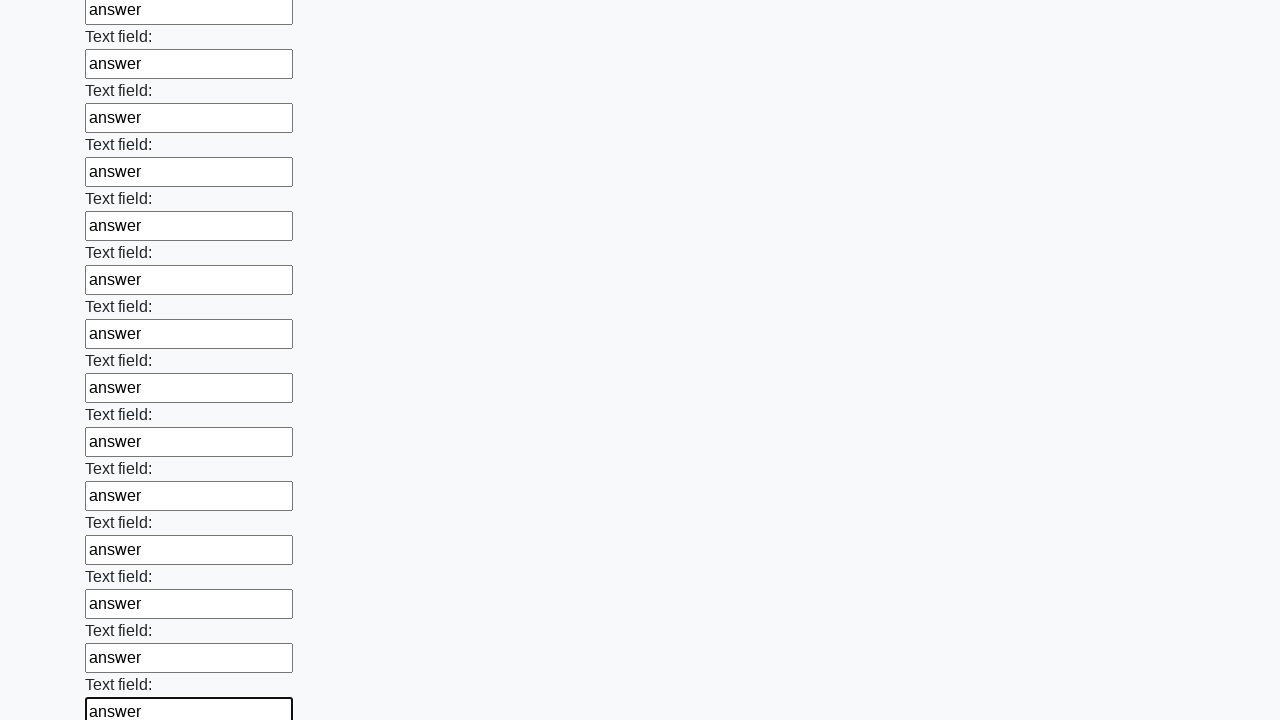

Filled input field with 'answer' on input >> nth=47
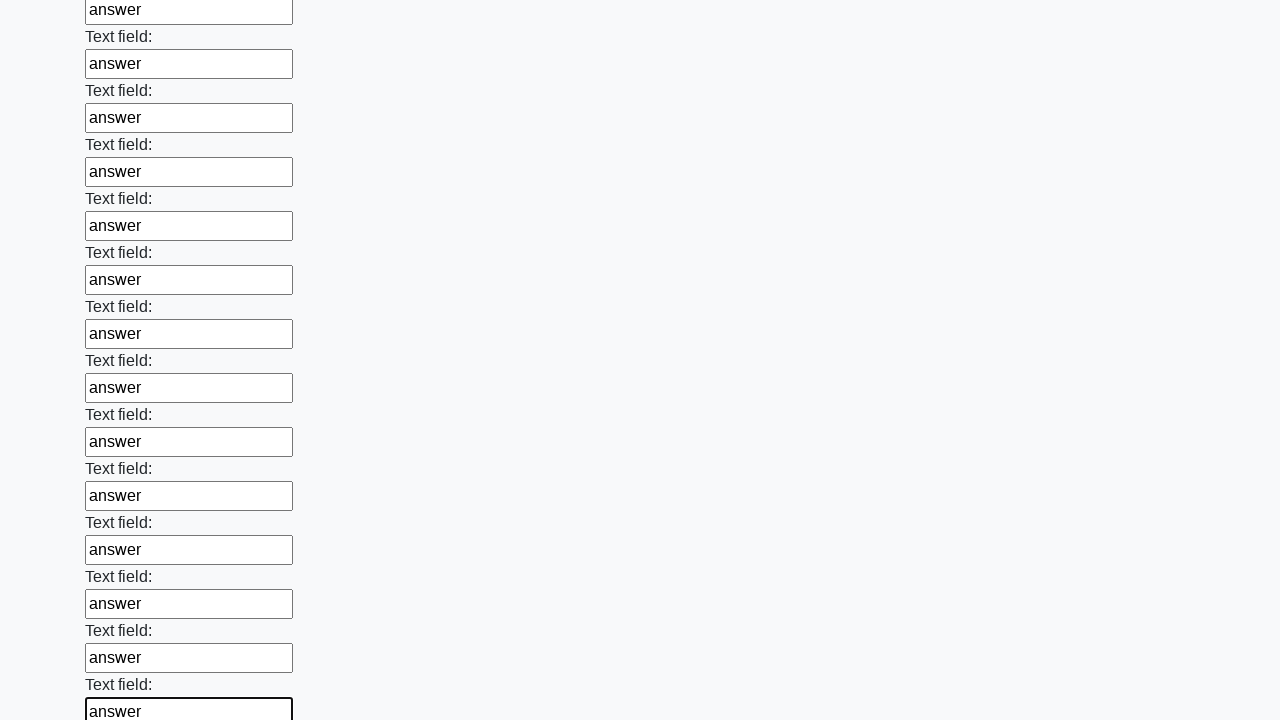

Filled input field with 'answer' on input >> nth=48
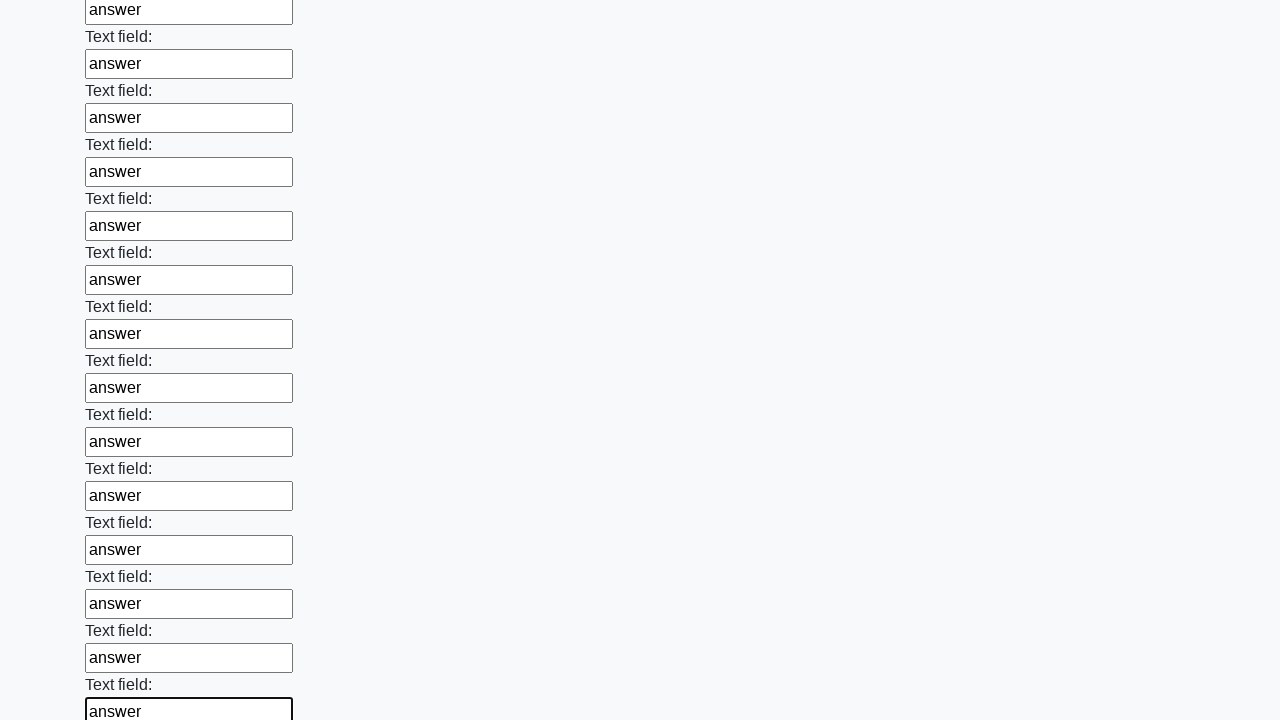

Filled input field with 'answer' on input >> nth=49
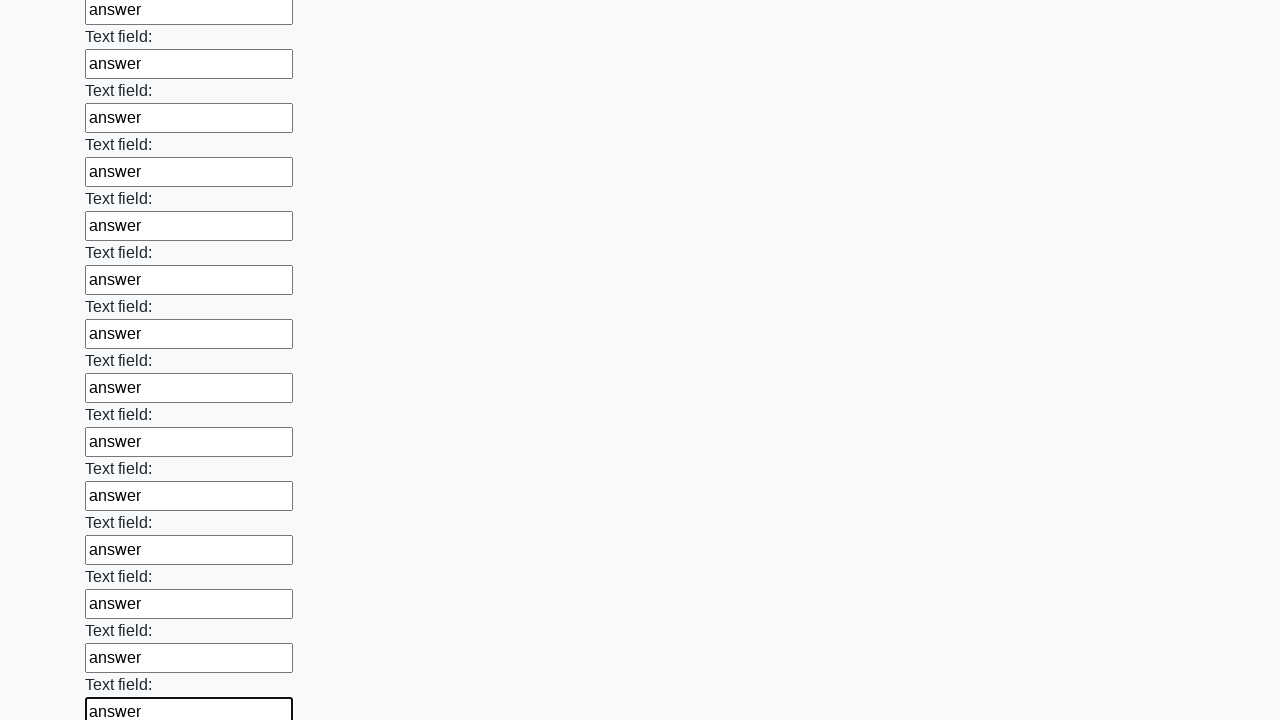

Filled input field with 'answer' on input >> nth=50
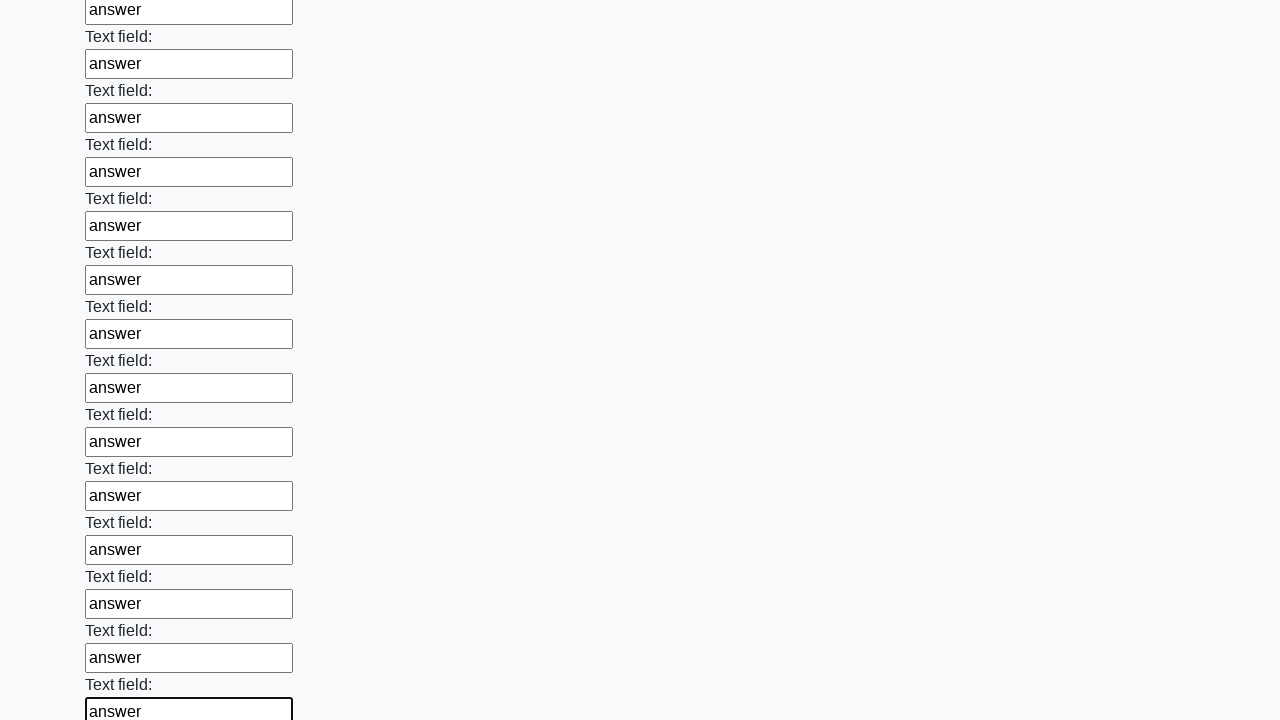

Filled input field with 'answer' on input >> nth=51
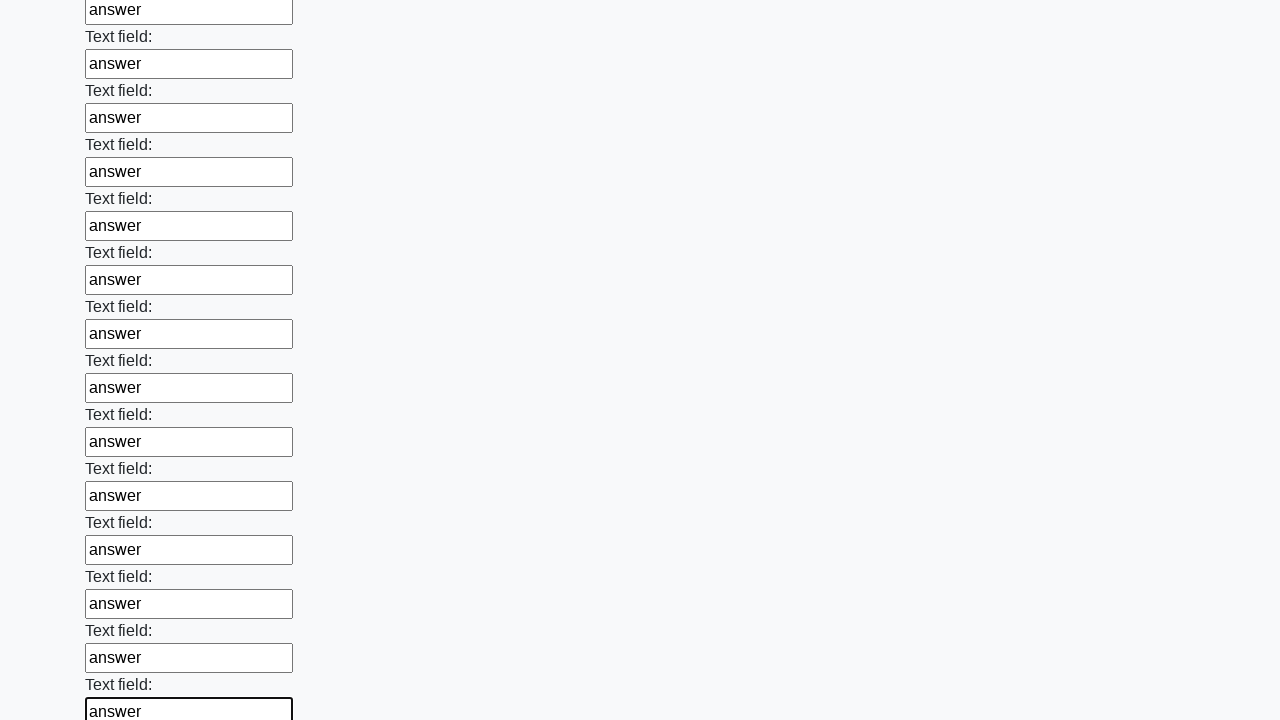

Filled input field with 'answer' on input >> nth=52
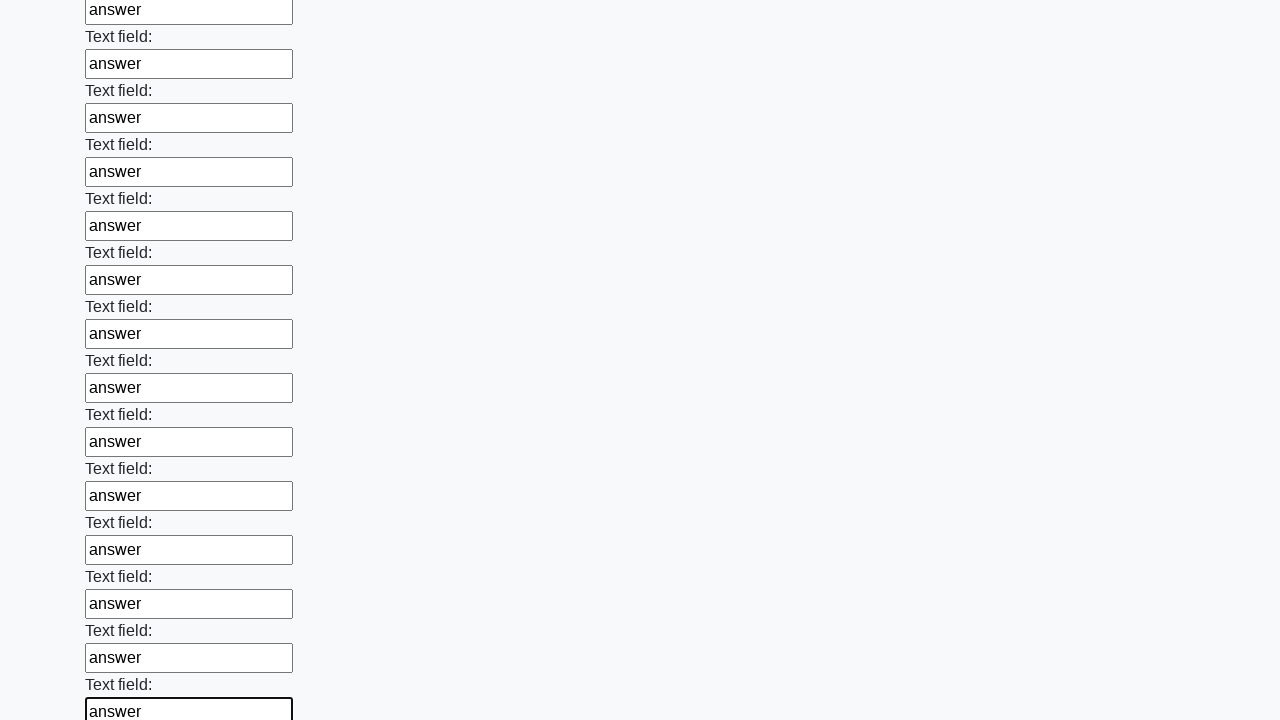

Filled input field with 'answer' on input >> nth=53
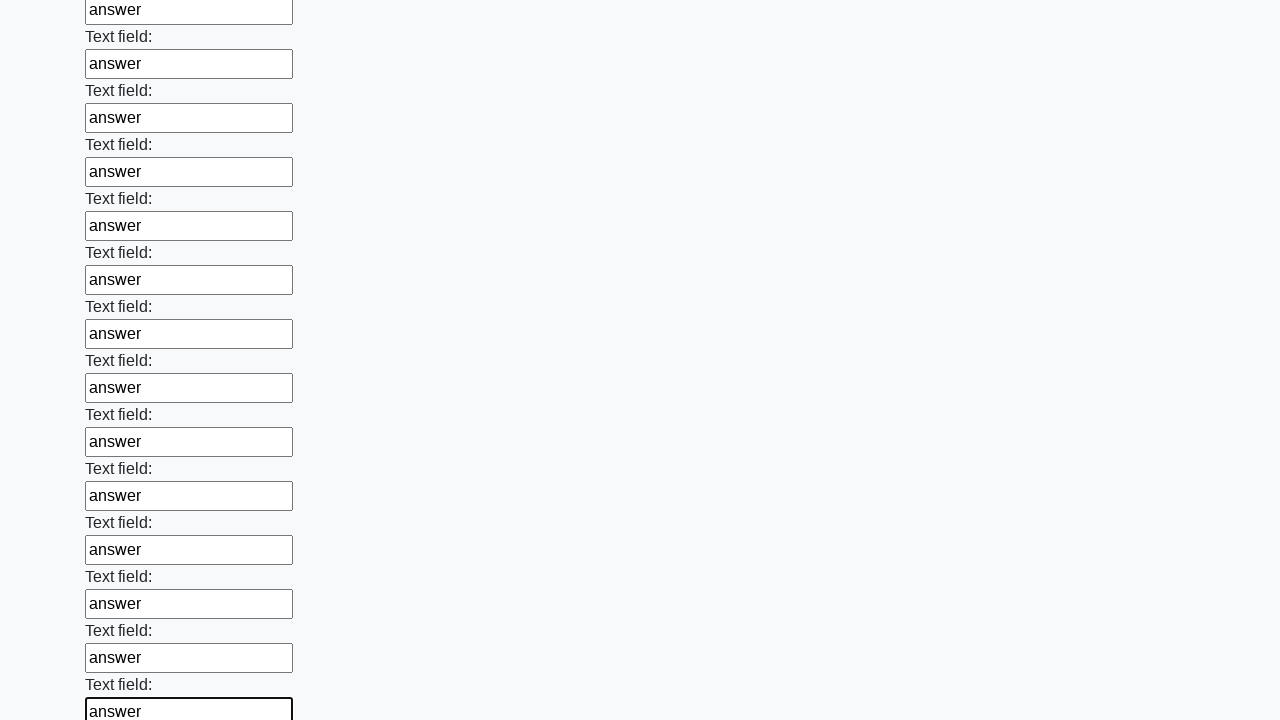

Filled input field with 'answer' on input >> nth=54
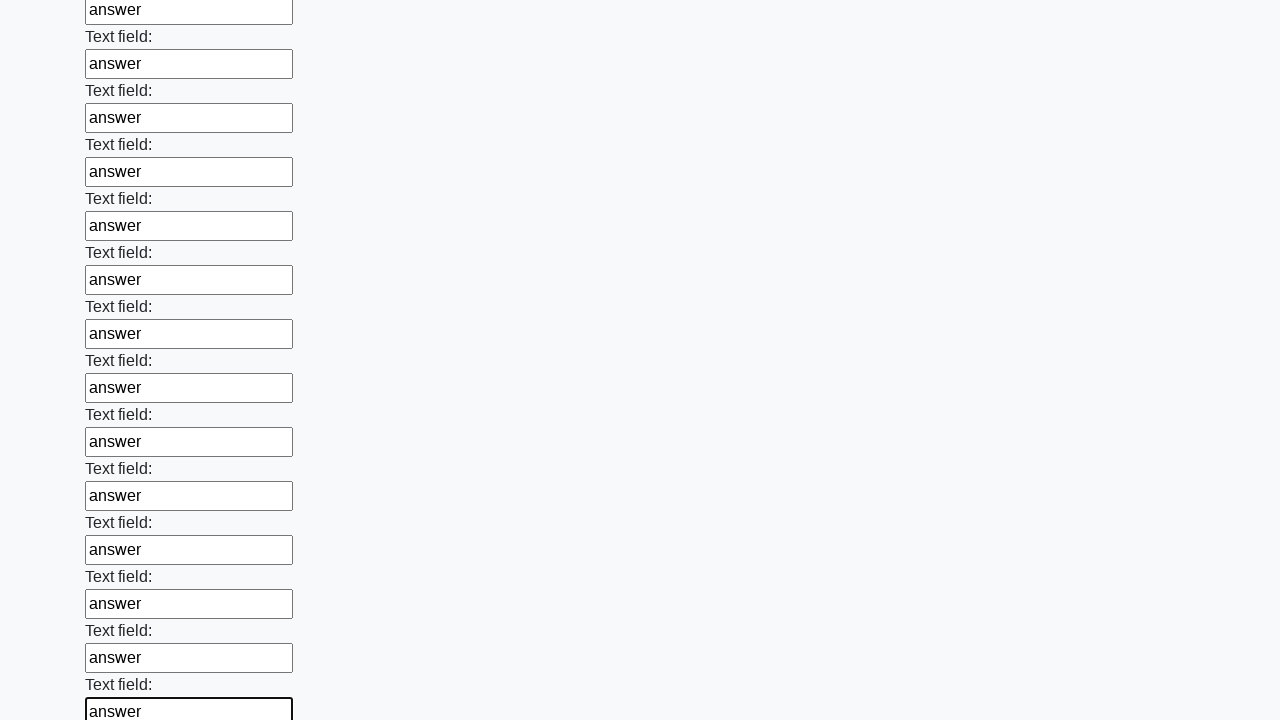

Filled input field with 'answer' on input >> nth=55
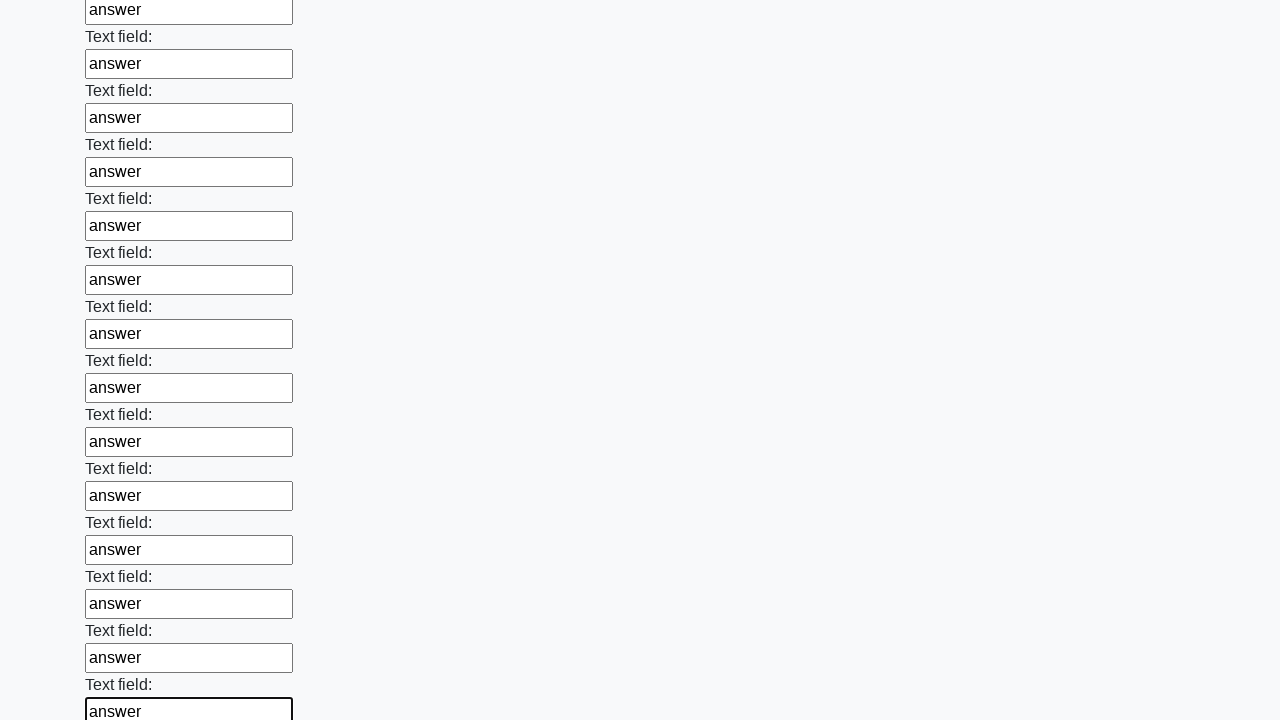

Filled input field with 'answer' on input >> nth=56
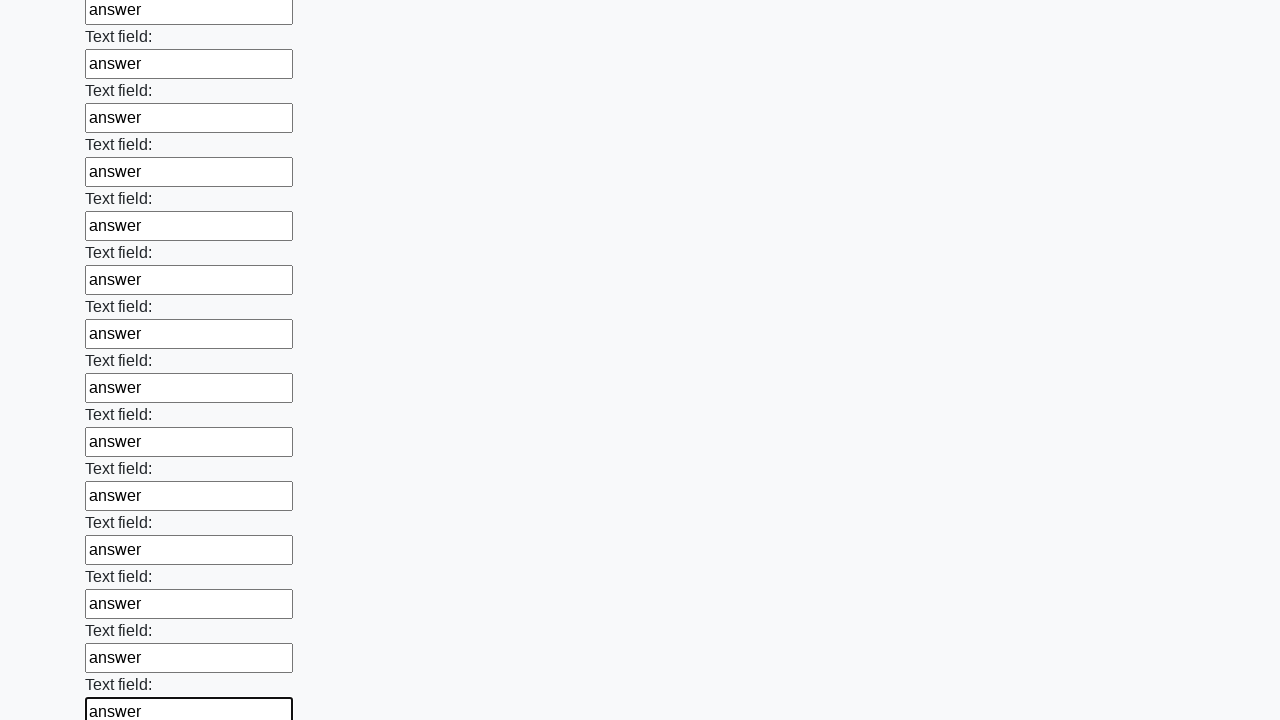

Filled input field with 'answer' on input >> nth=57
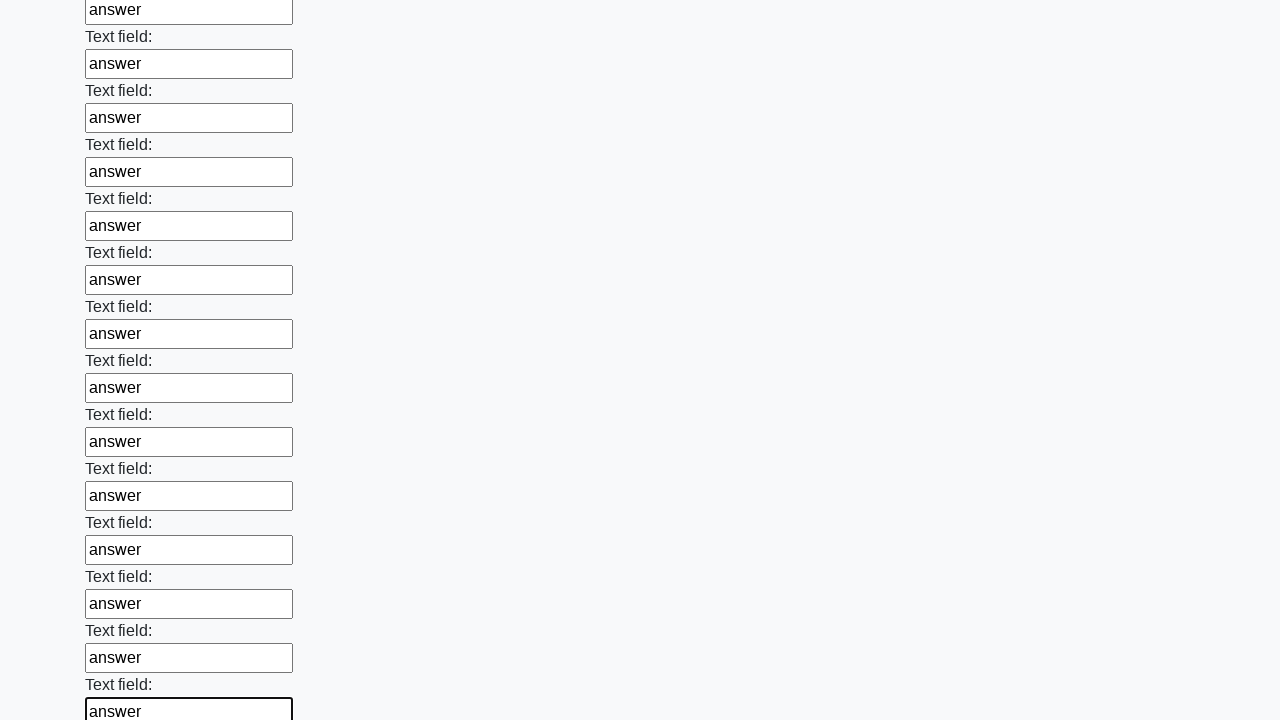

Filled input field with 'answer' on input >> nth=58
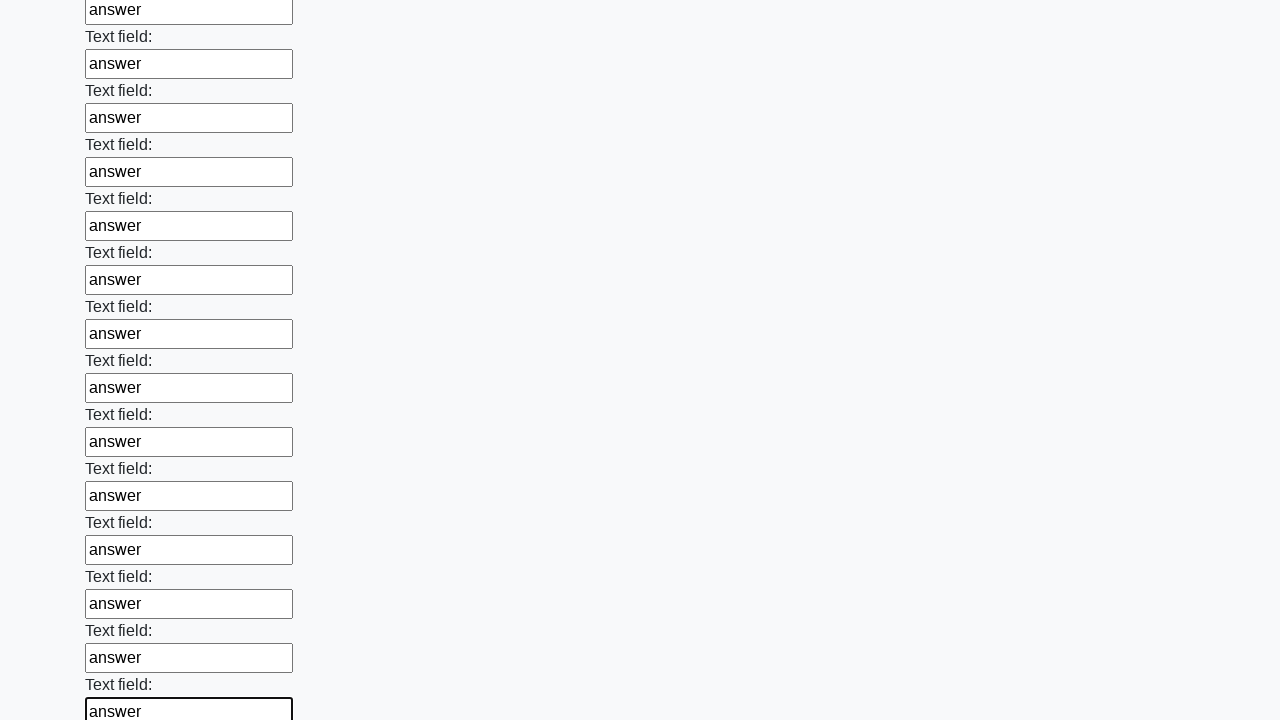

Filled input field with 'answer' on input >> nth=59
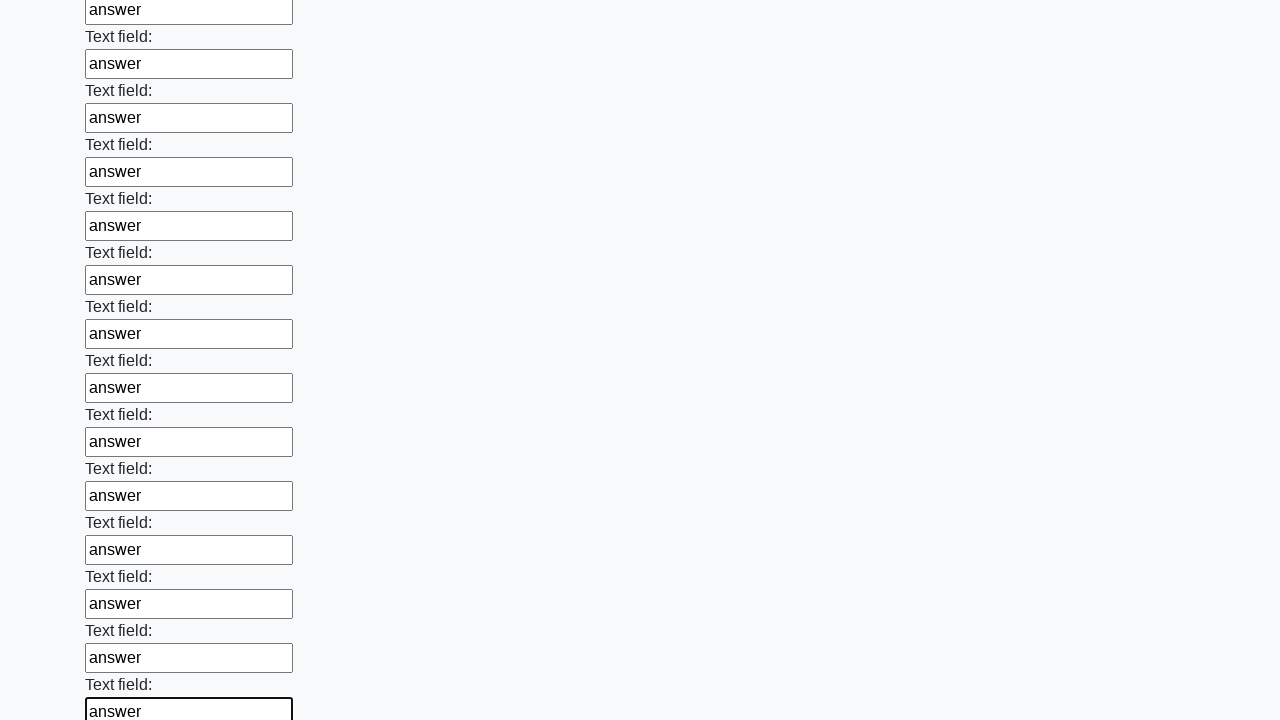

Filled input field with 'answer' on input >> nth=60
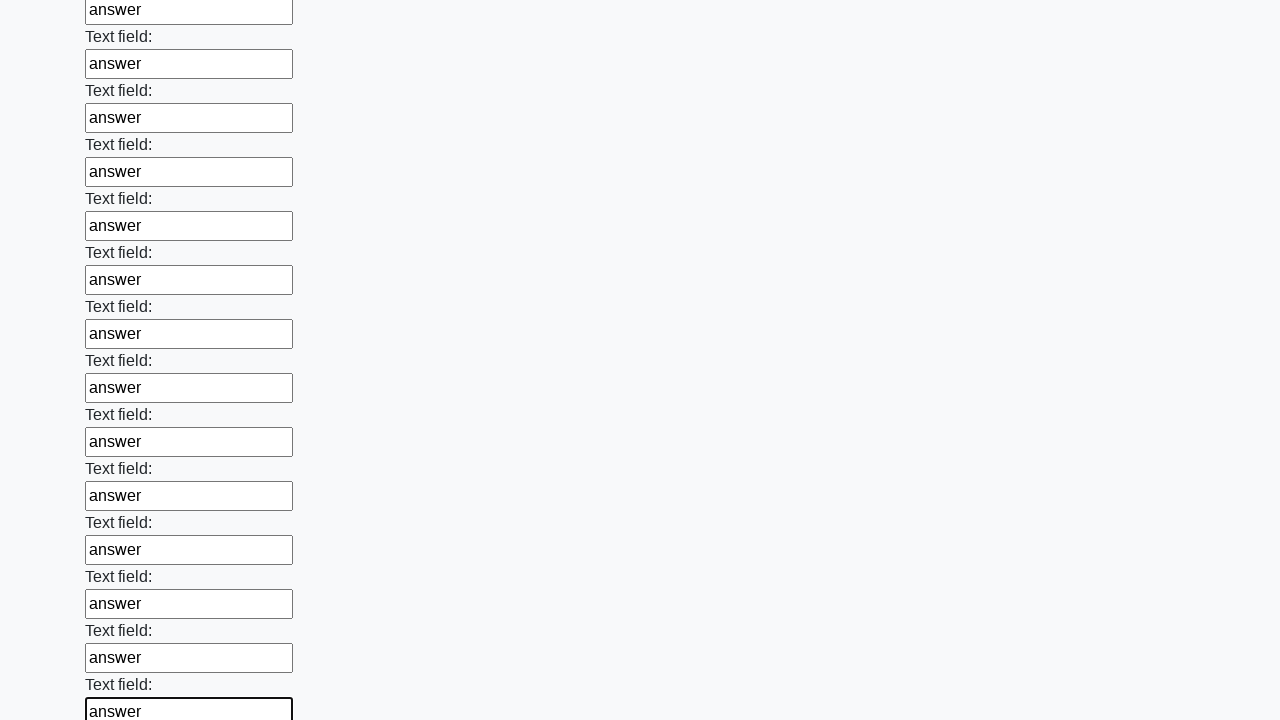

Filled input field with 'answer' on input >> nth=61
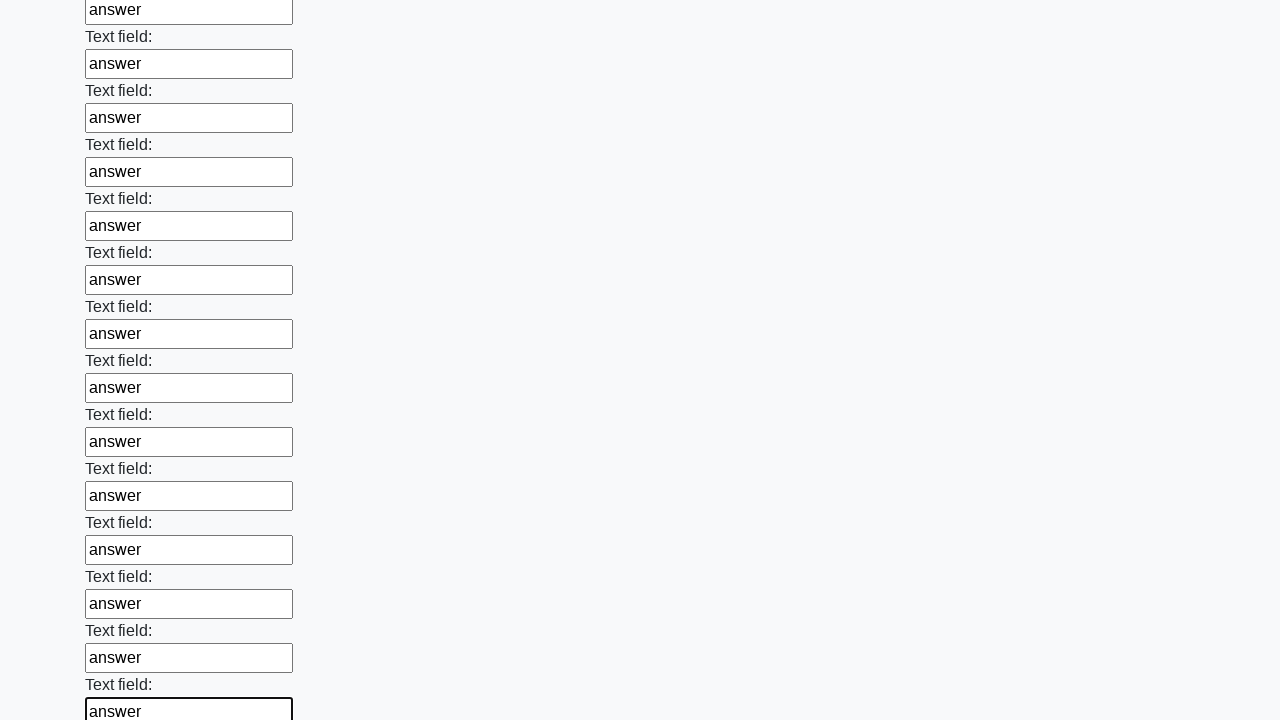

Filled input field with 'answer' on input >> nth=62
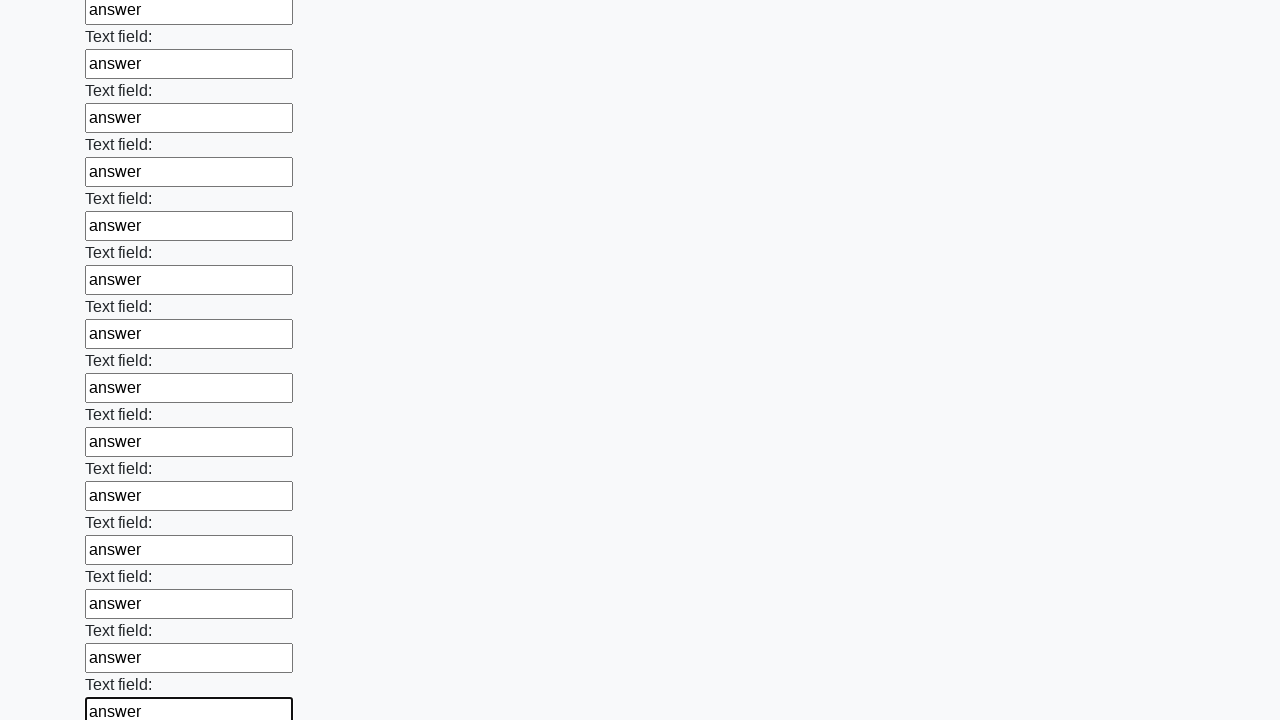

Filled input field with 'answer' on input >> nth=63
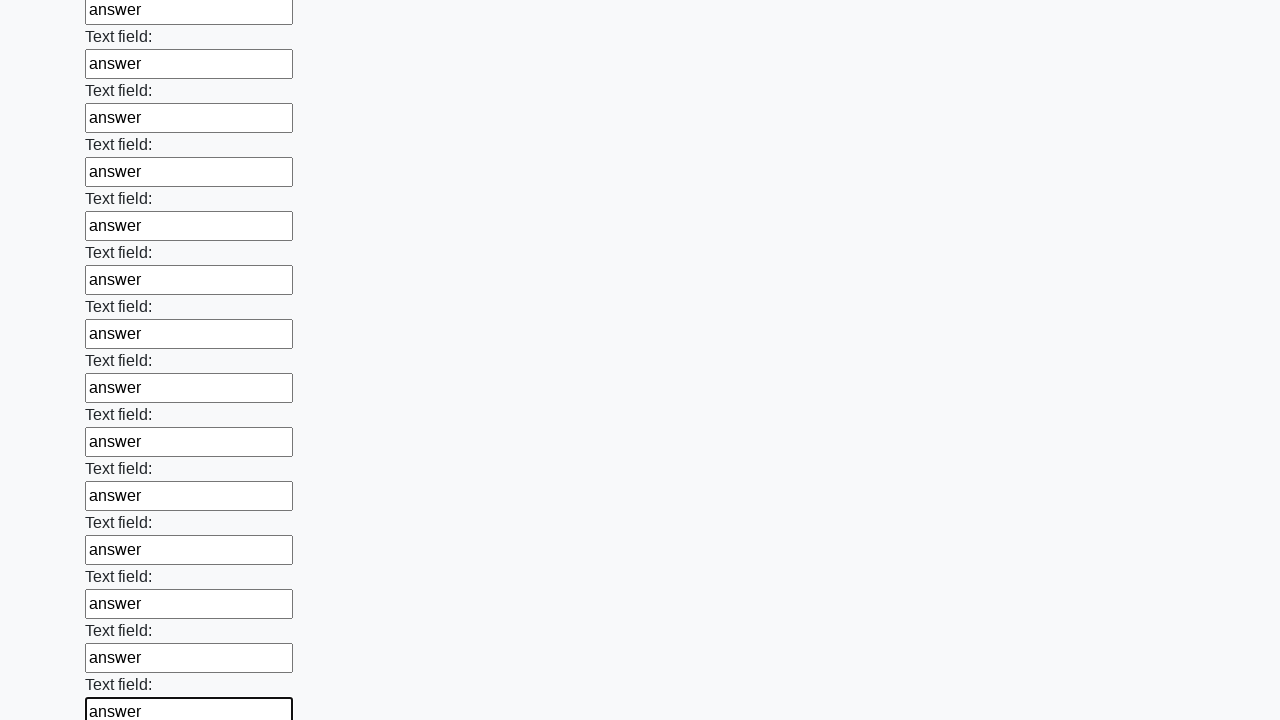

Filled input field with 'answer' on input >> nth=64
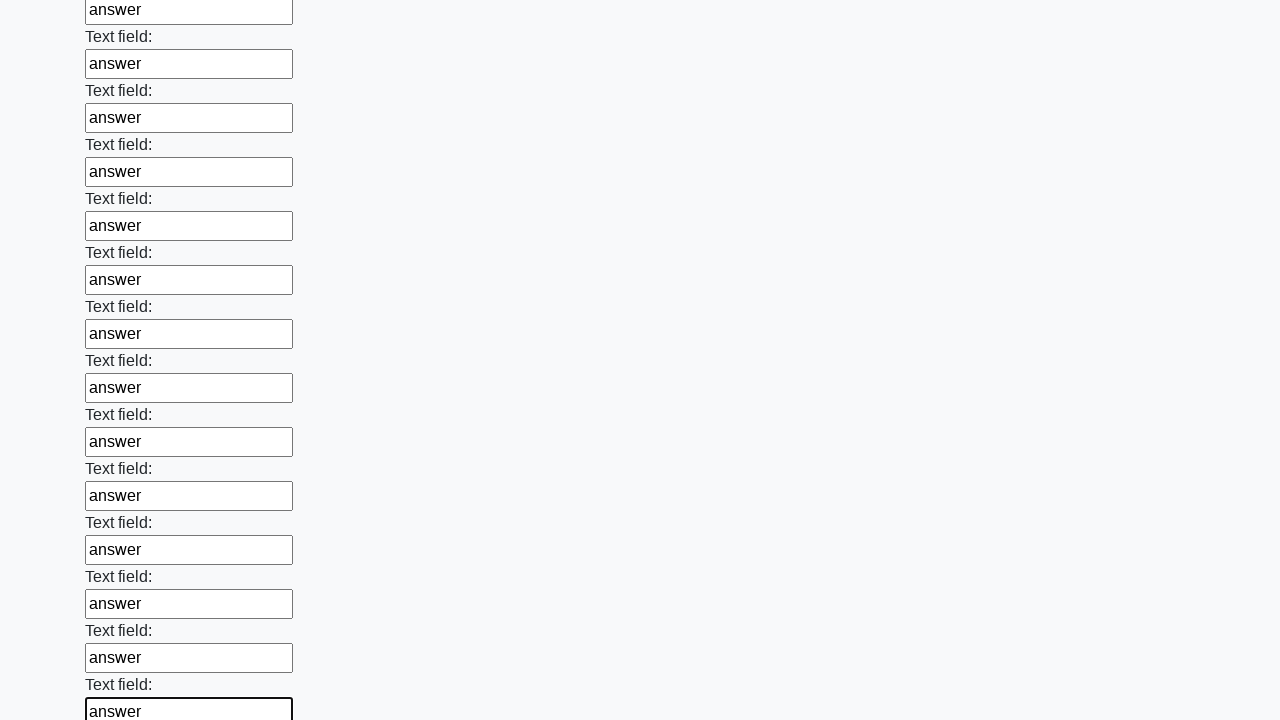

Filled input field with 'answer' on input >> nth=65
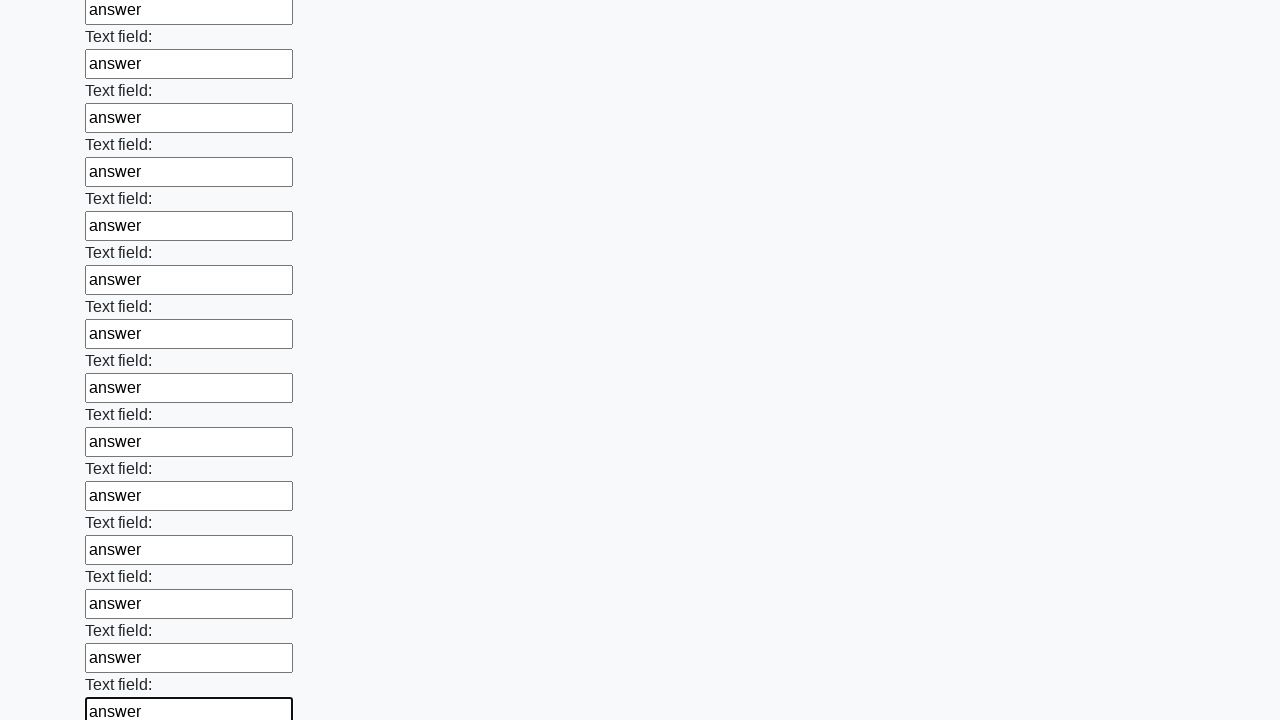

Filled input field with 'answer' on input >> nth=66
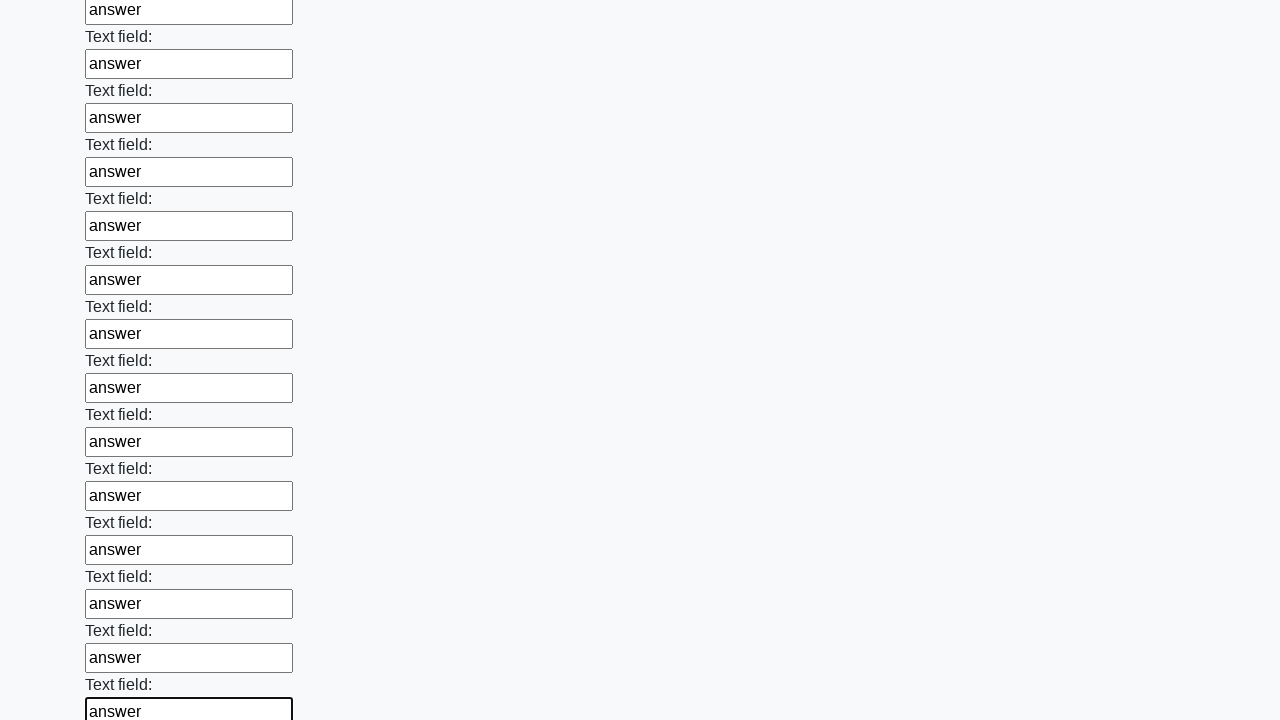

Filled input field with 'answer' on input >> nth=67
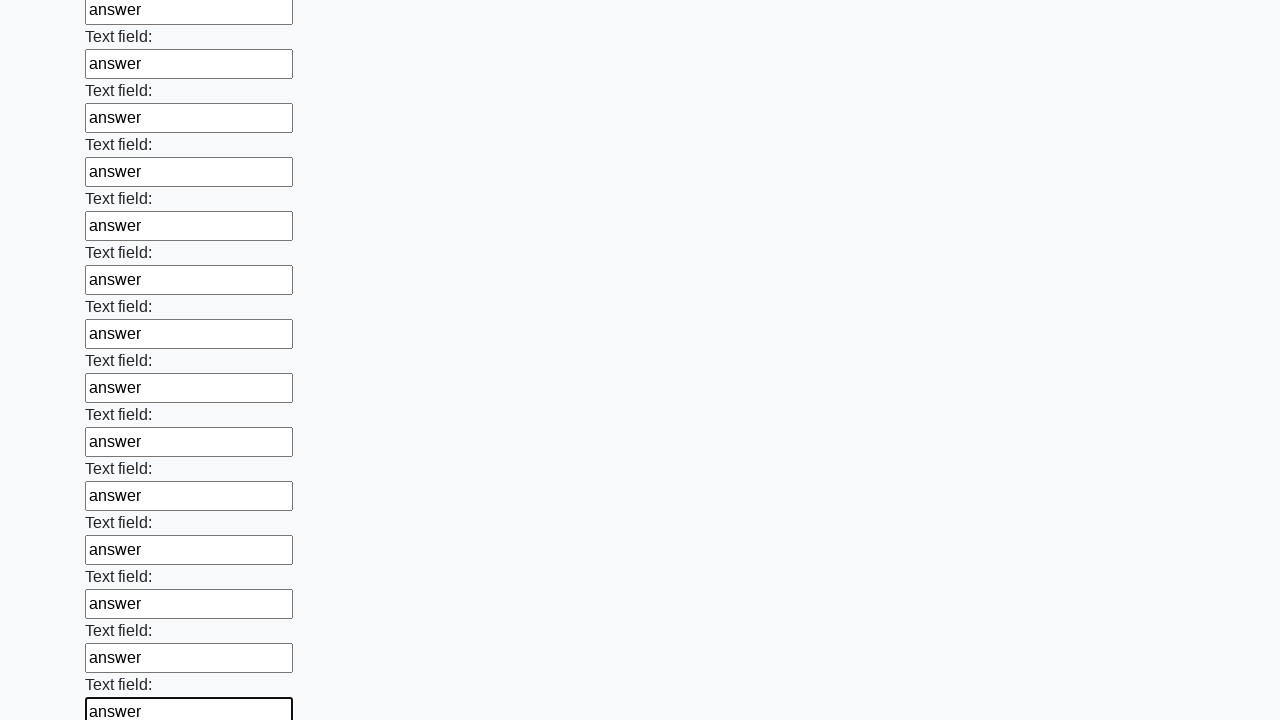

Filled input field with 'answer' on input >> nth=68
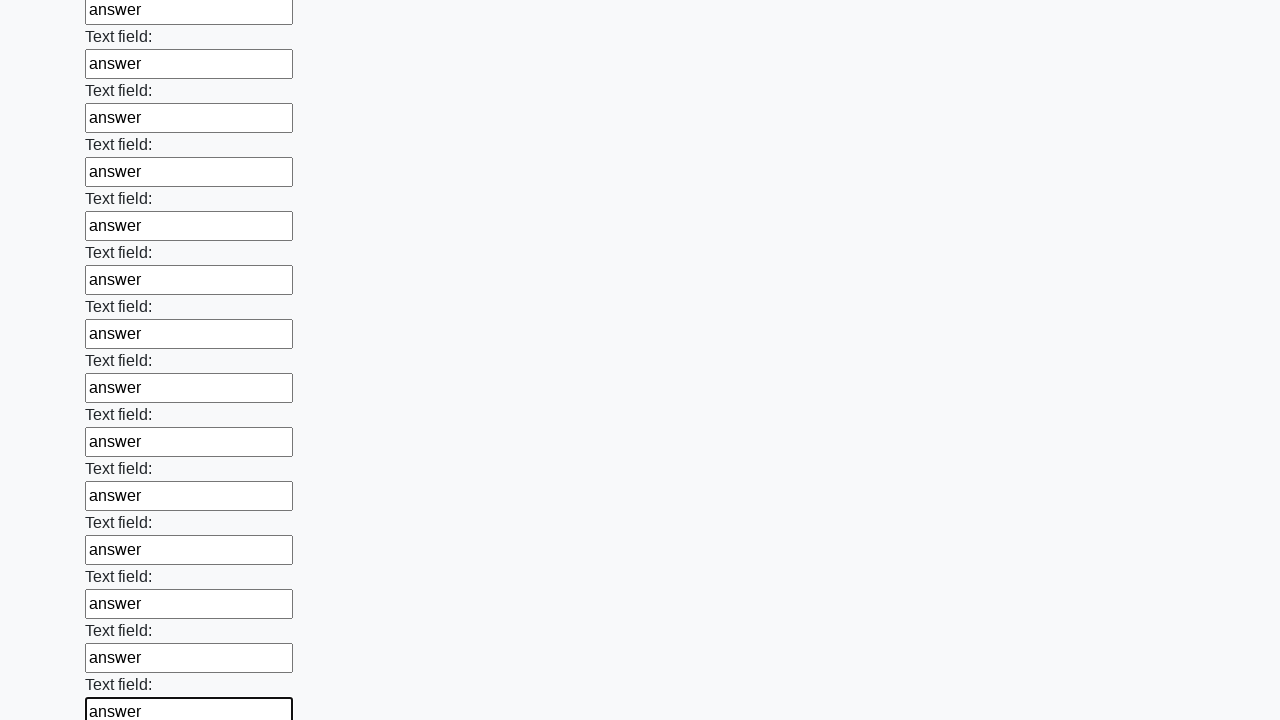

Filled input field with 'answer' on input >> nth=69
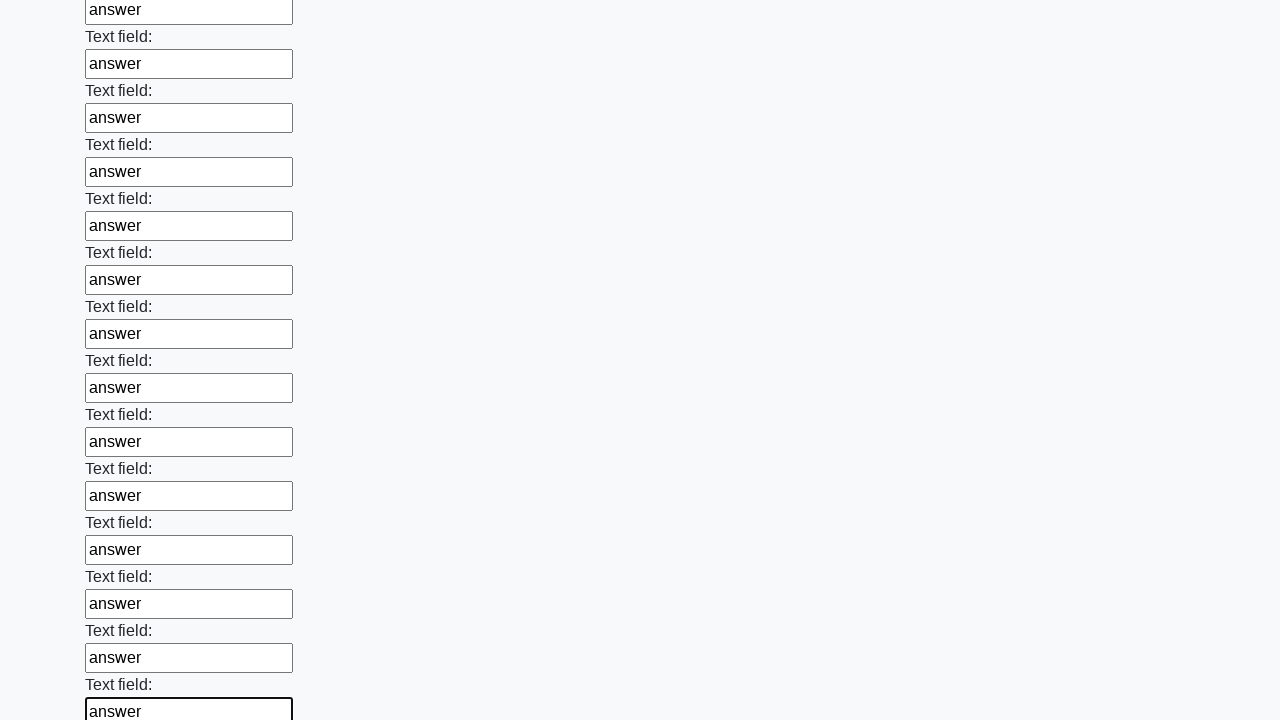

Filled input field with 'answer' on input >> nth=70
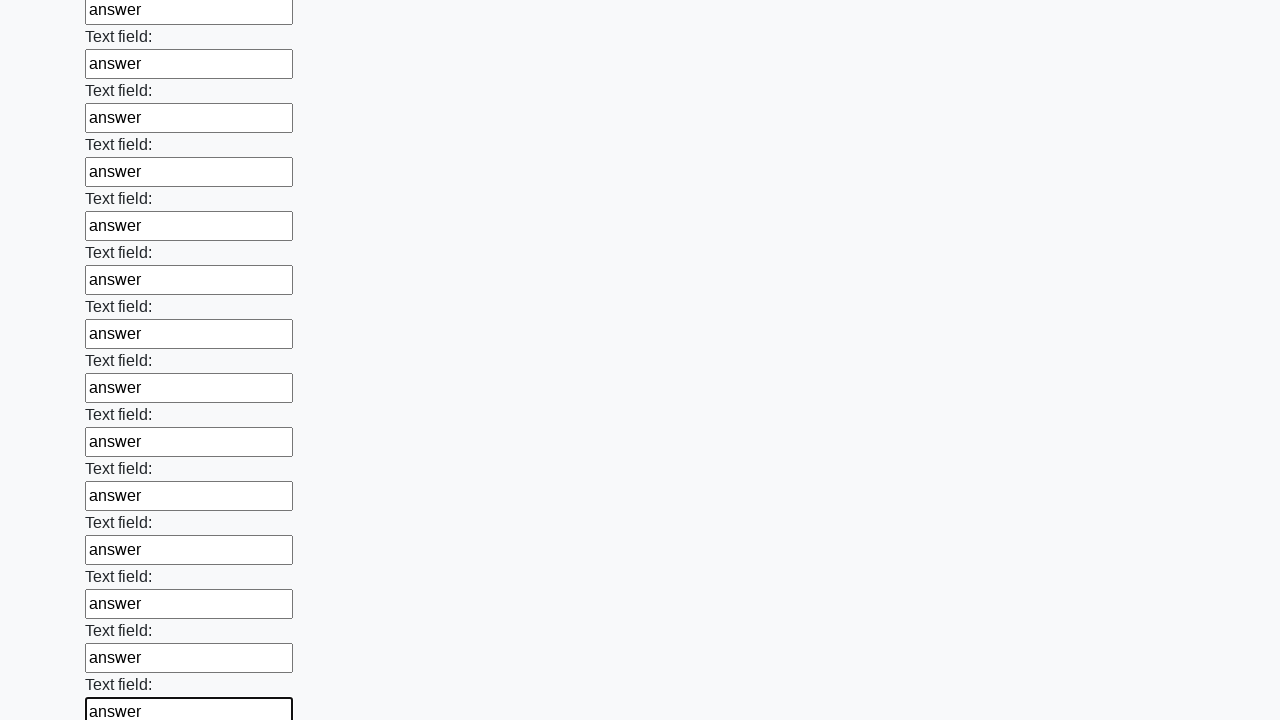

Filled input field with 'answer' on input >> nth=71
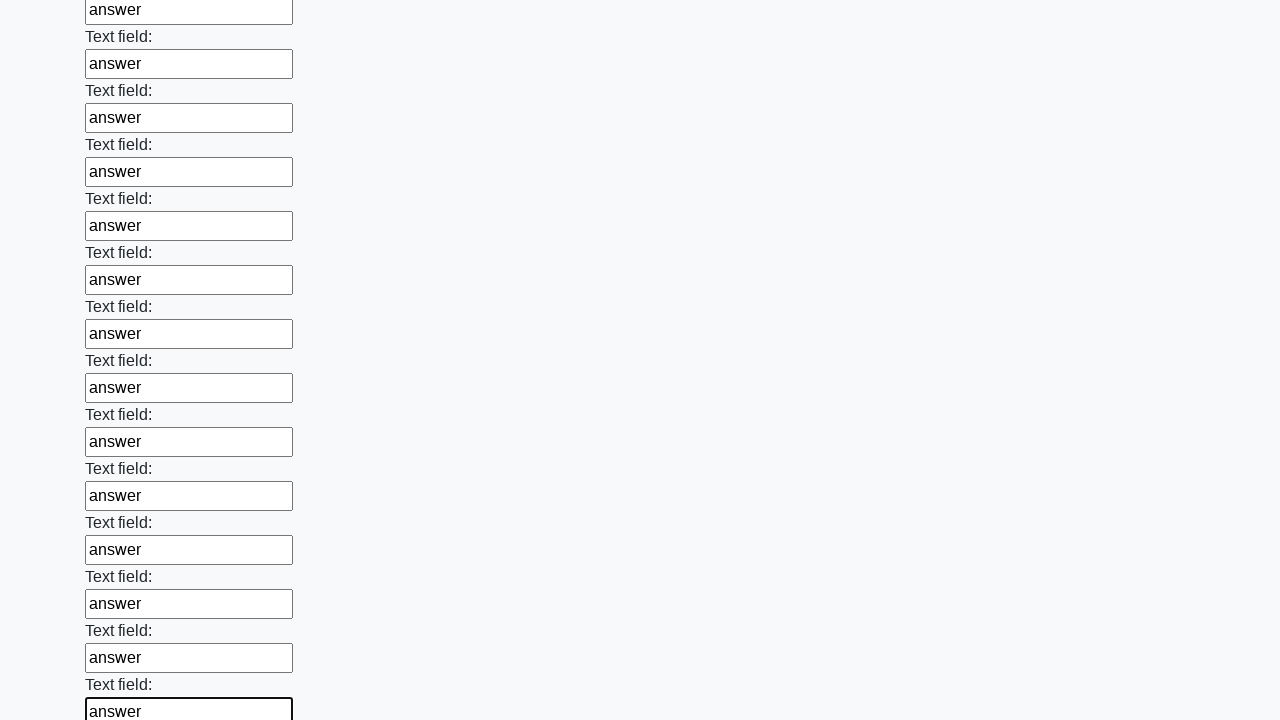

Filled input field with 'answer' on input >> nth=72
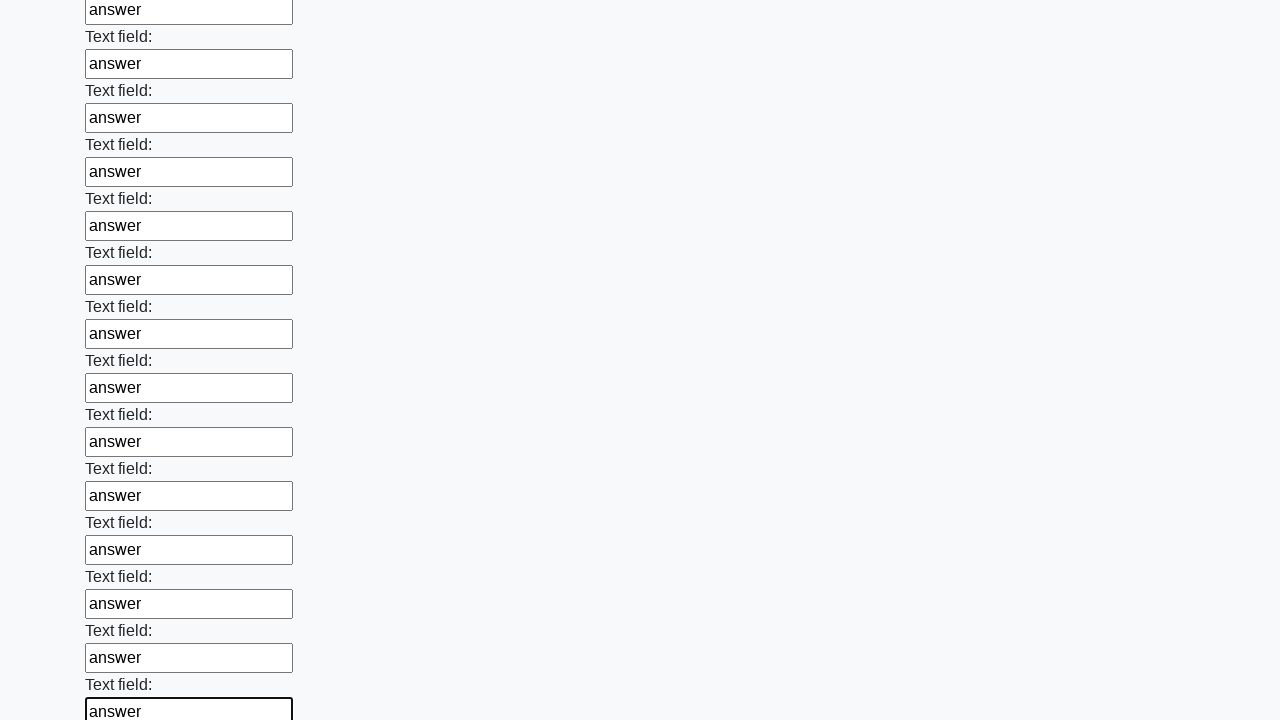

Filled input field with 'answer' on input >> nth=73
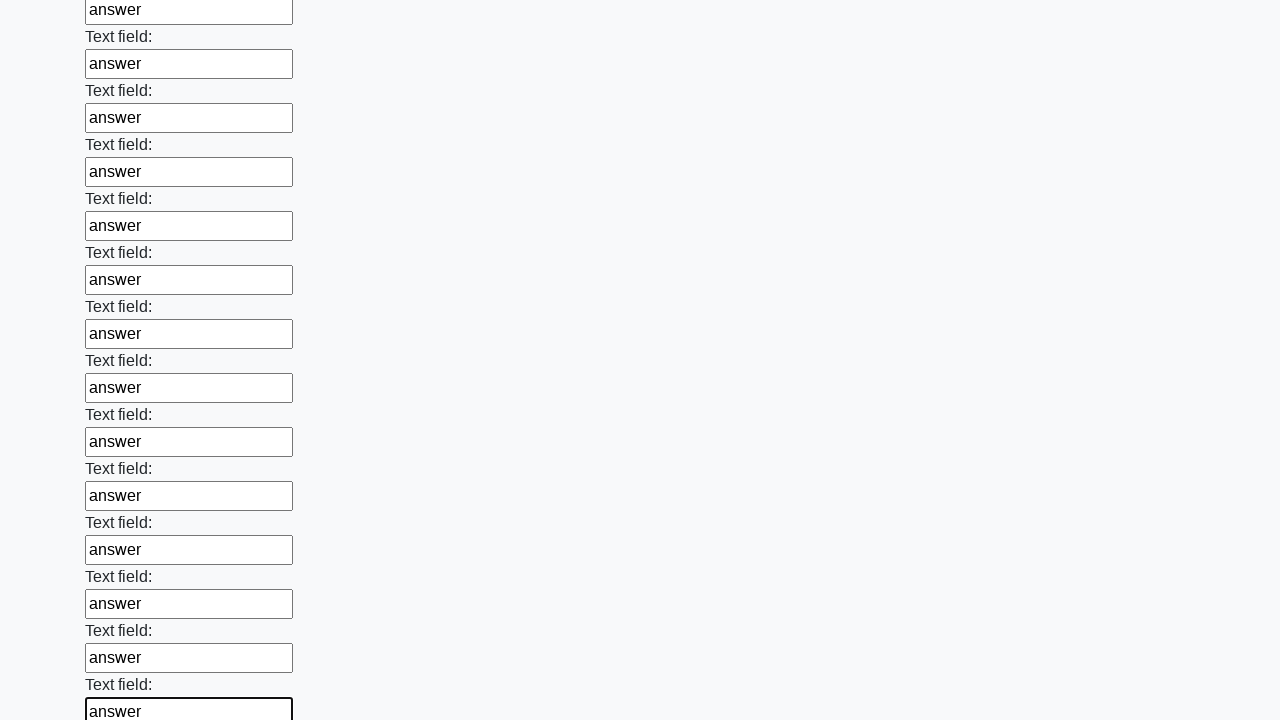

Filled input field with 'answer' on input >> nth=74
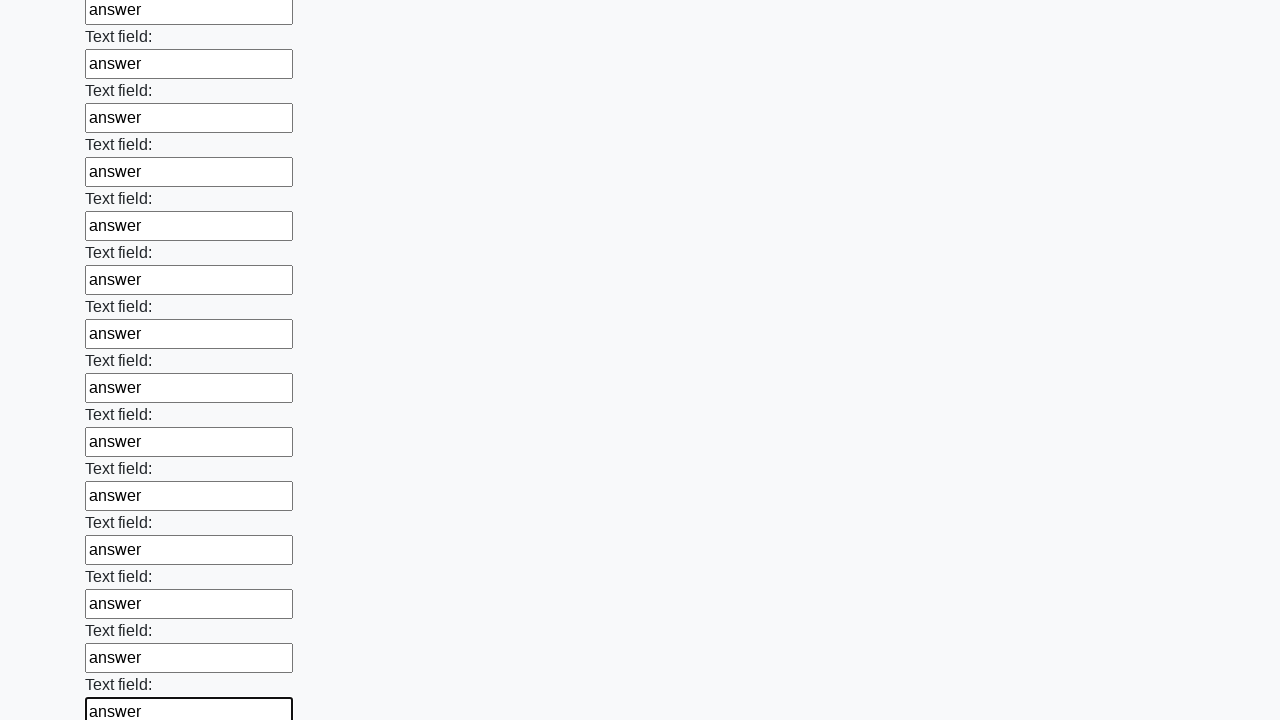

Filled input field with 'answer' on input >> nth=75
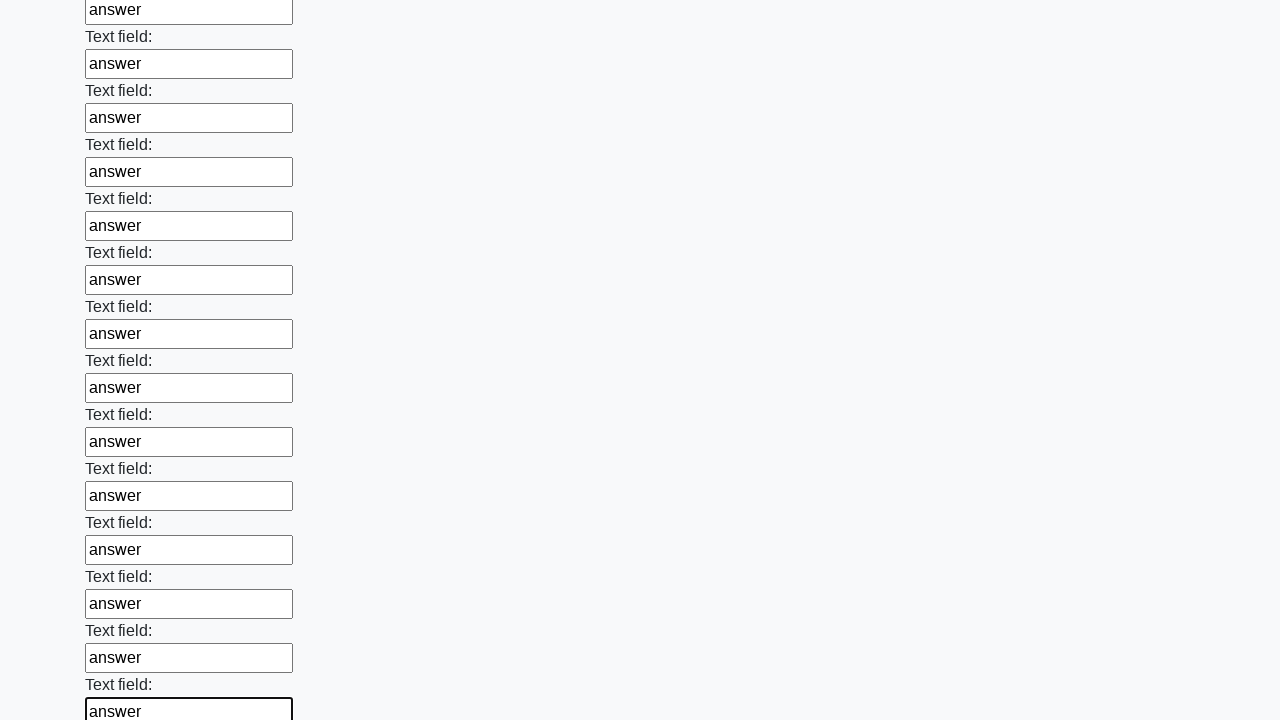

Filled input field with 'answer' on input >> nth=76
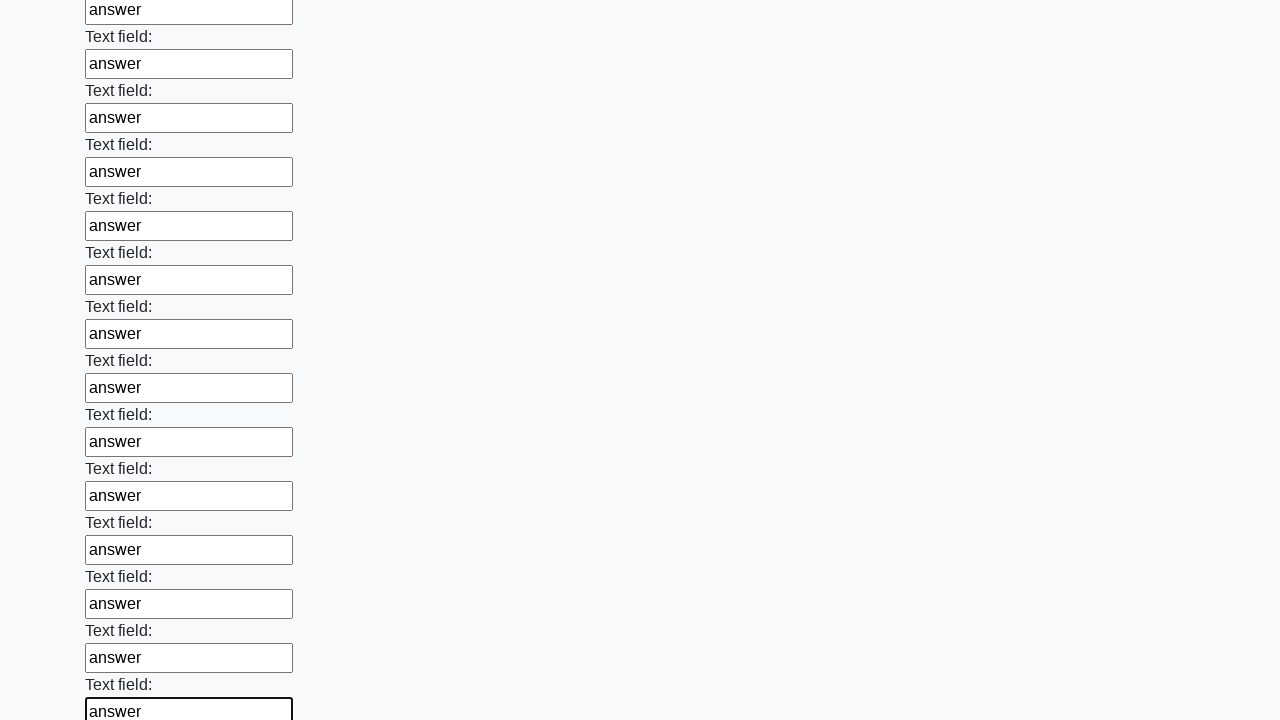

Filled input field with 'answer' on input >> nth=77
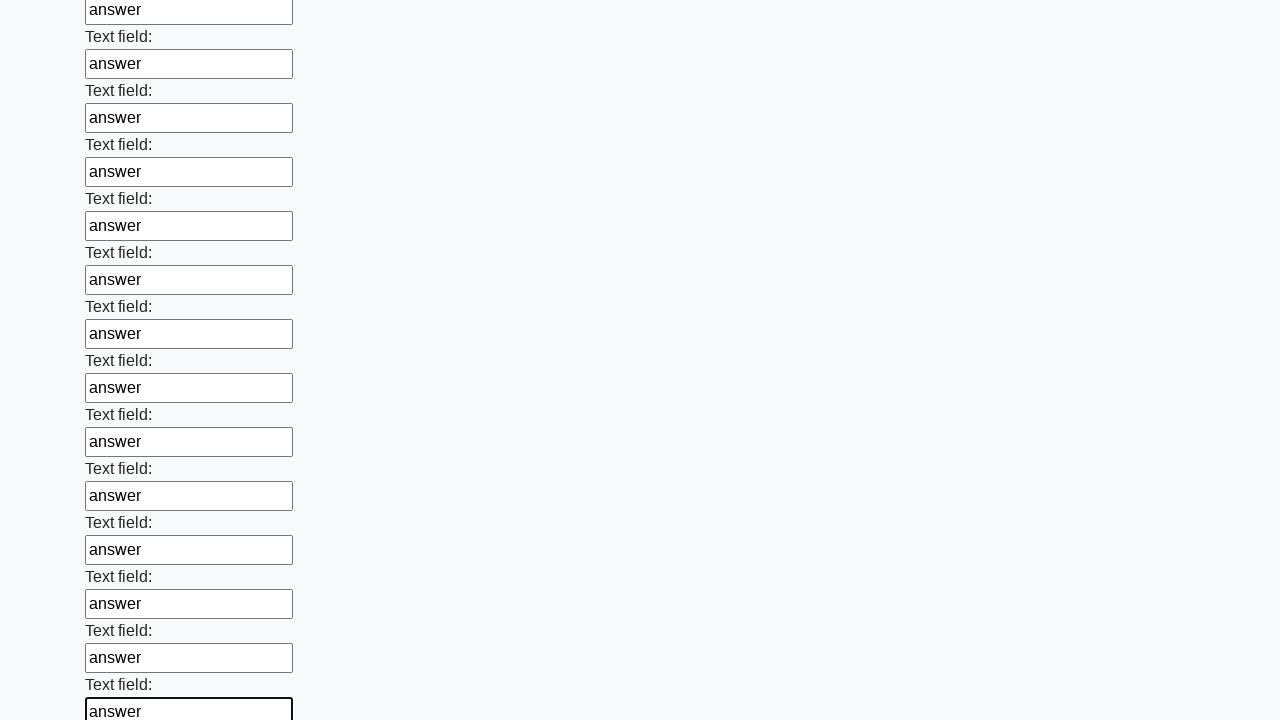

Filled input field with 'answer' on input >> nth=78
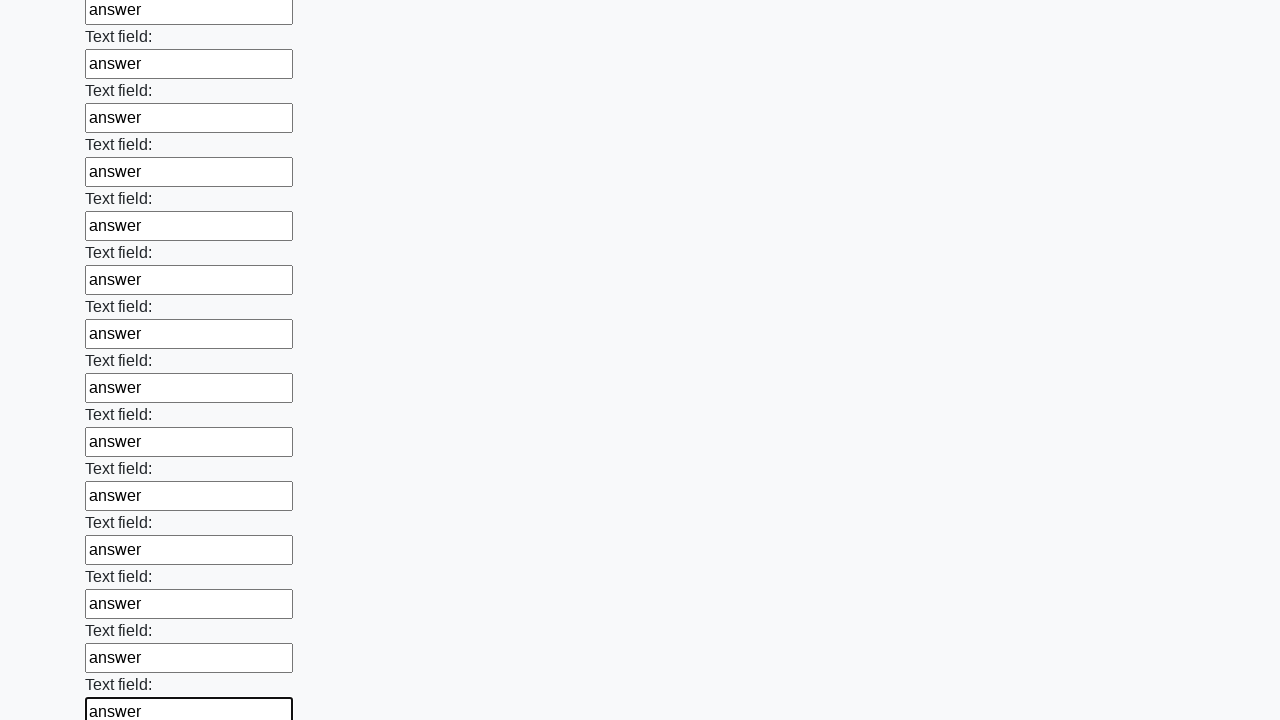

Filled input field with 'answer' on input >> nth=79
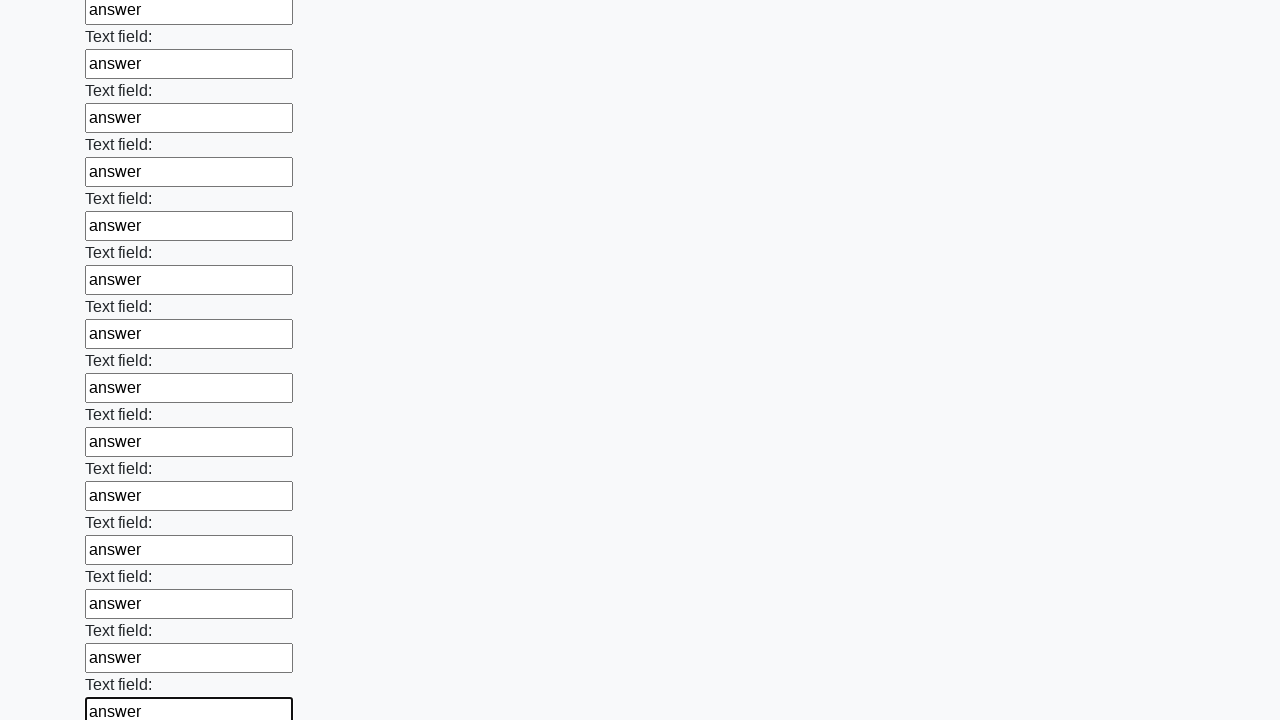

Filled input field with 'answer' on input >> nth=80
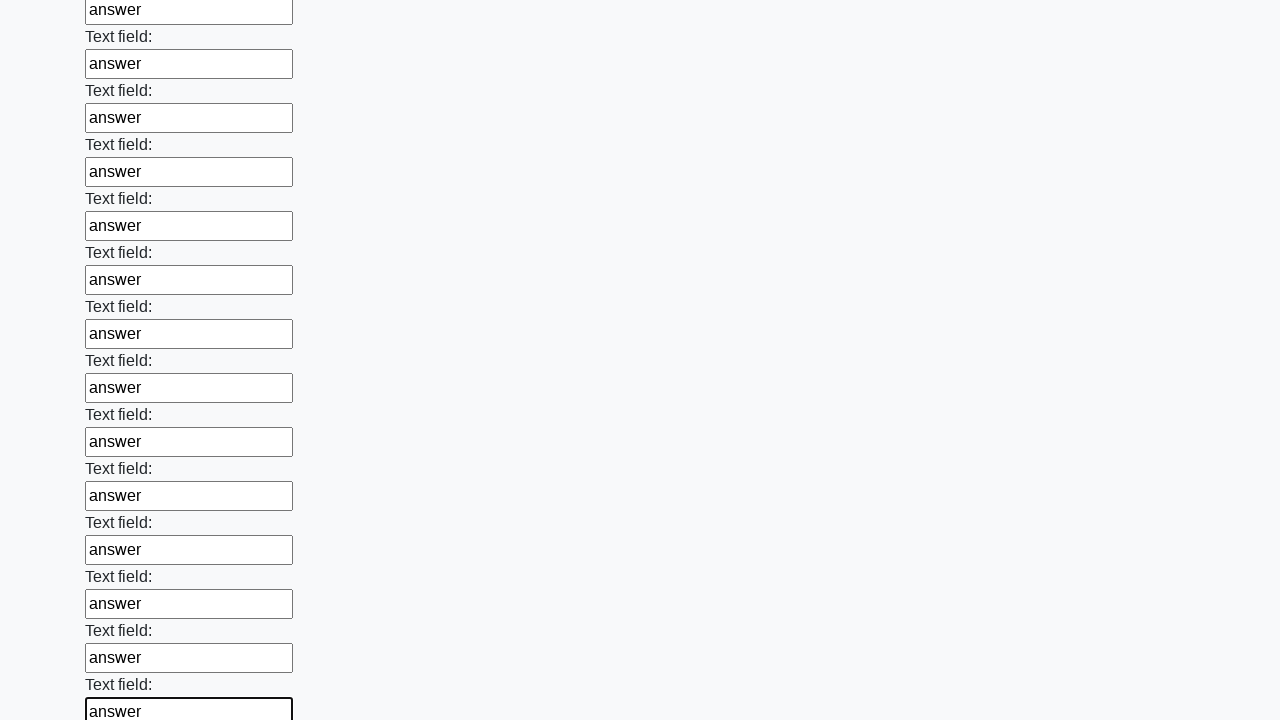

Filled input field with 'answer' on input >> nth=81
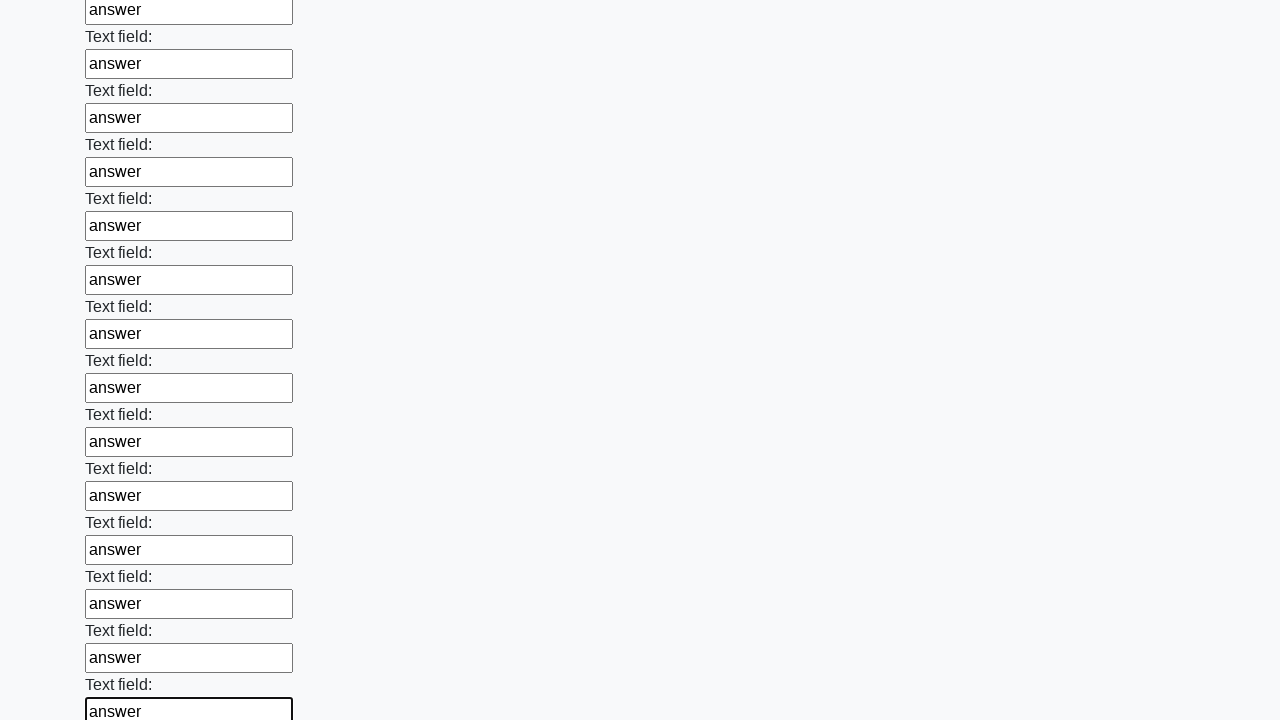

Filled input field with 'answer' on input >> nth=82
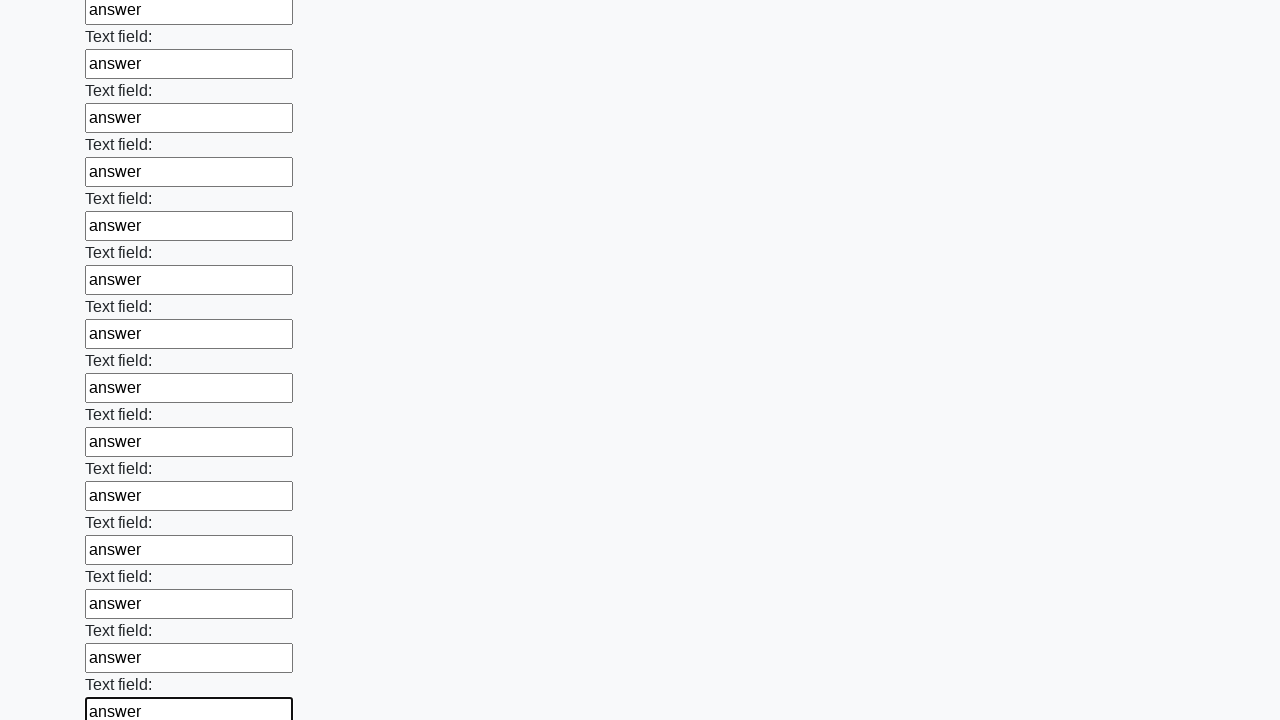

Filled input field with 'answer' on input >> nth=83
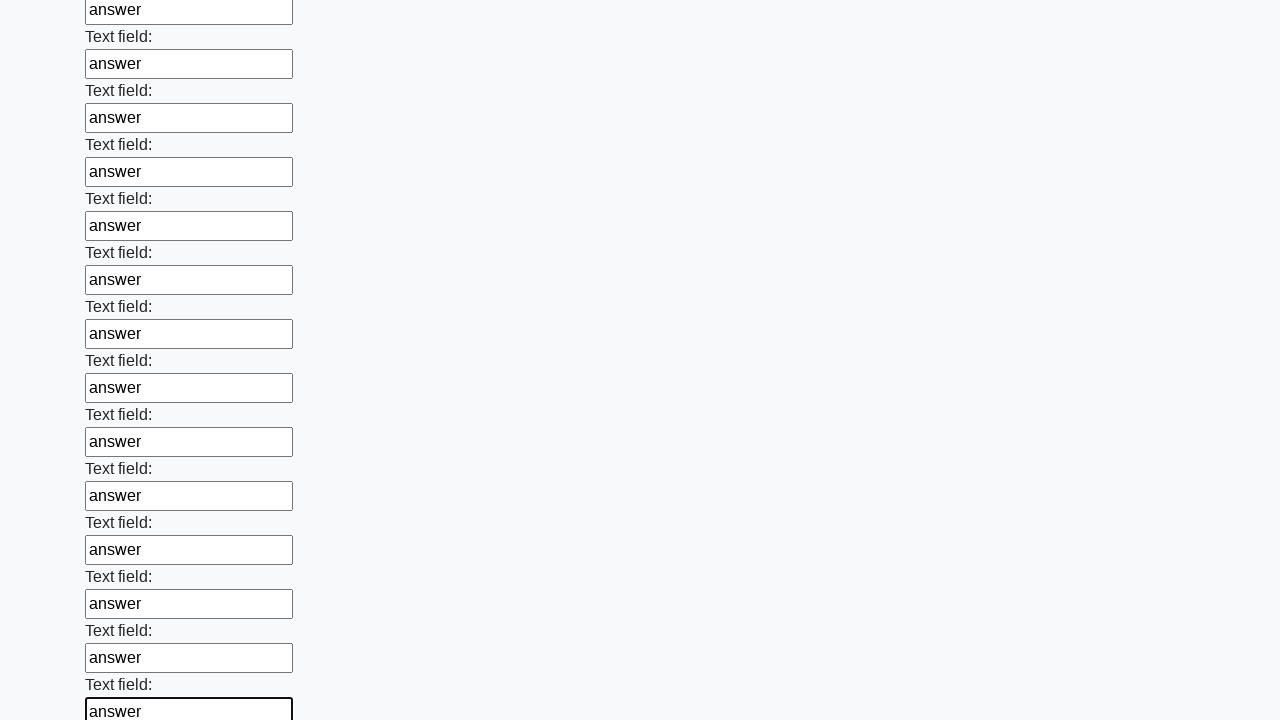

Filled input field with 'answer' on input >> nth=84
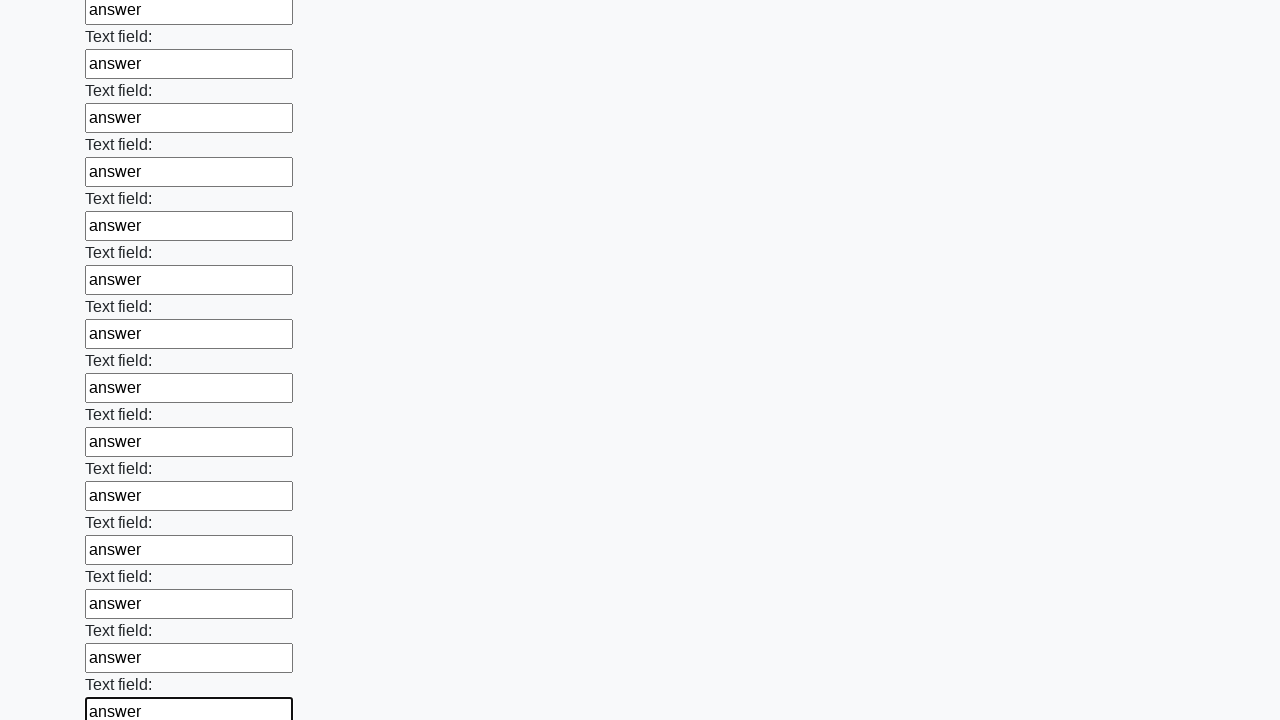

Filled input field with 'answer' on input >> nth=85
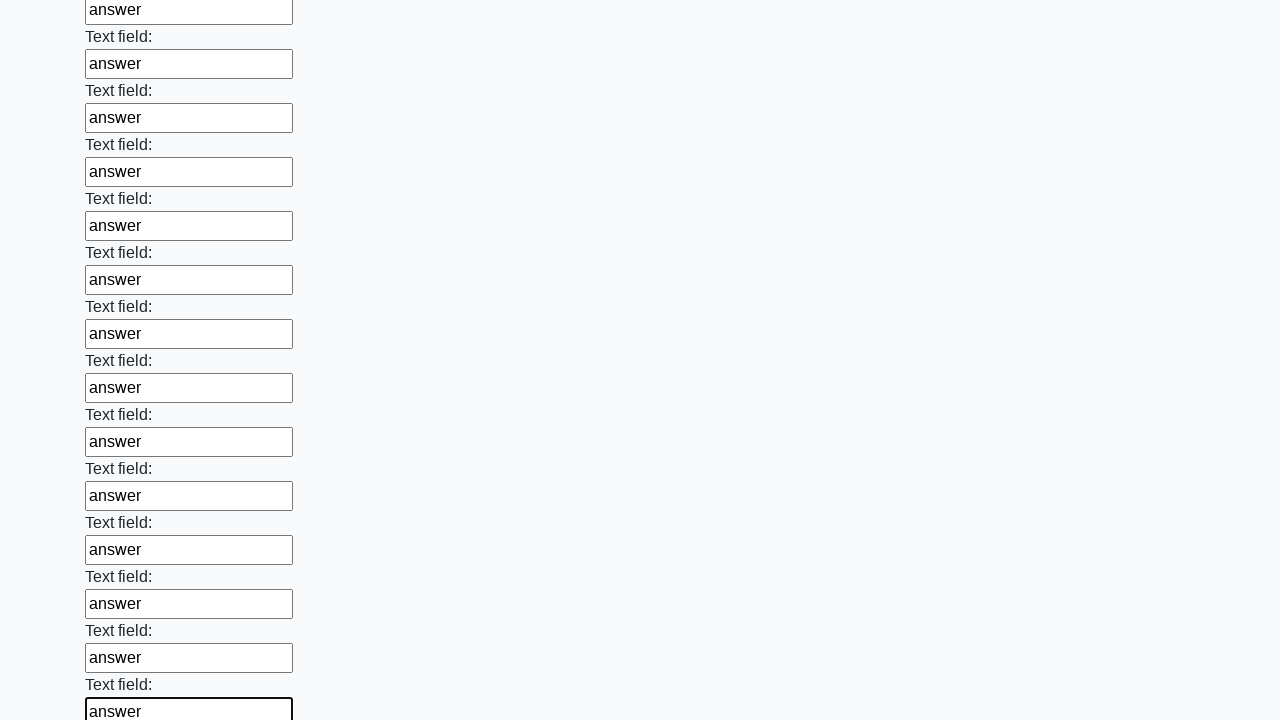

Filled input field with 'answer' on input >> nth=86
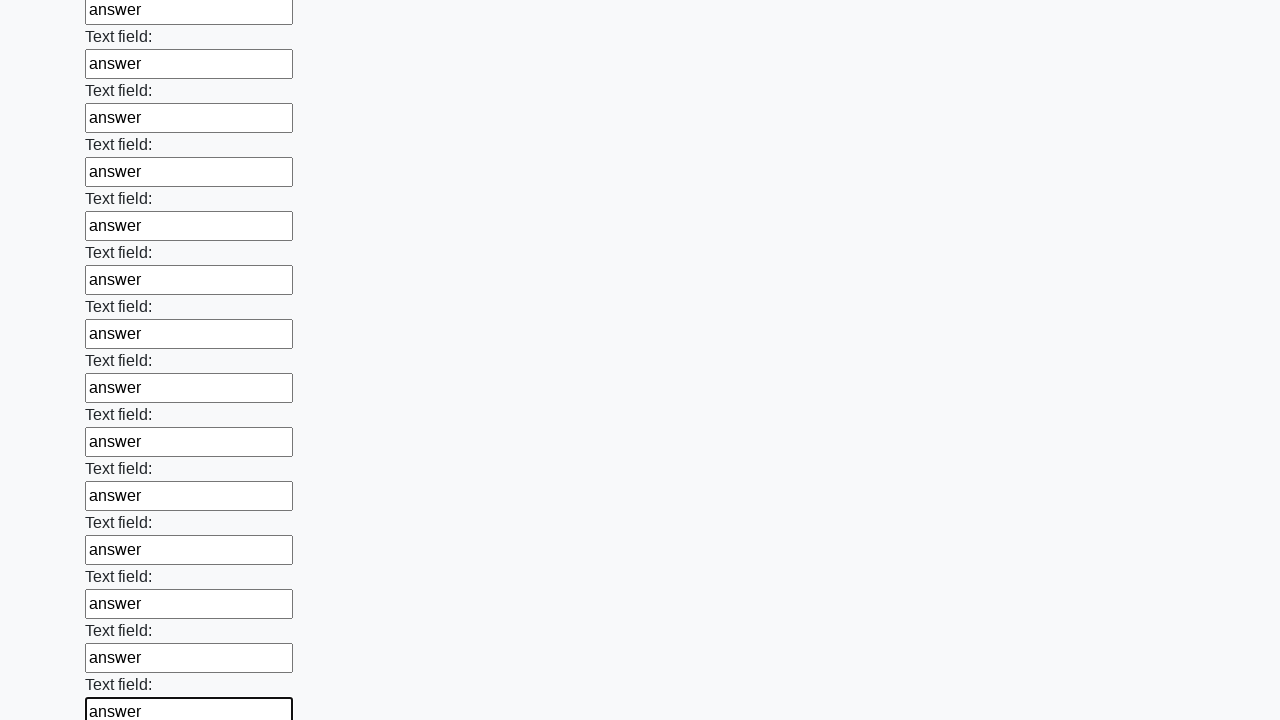

Filled input field with 'answer' on input >> nth=87
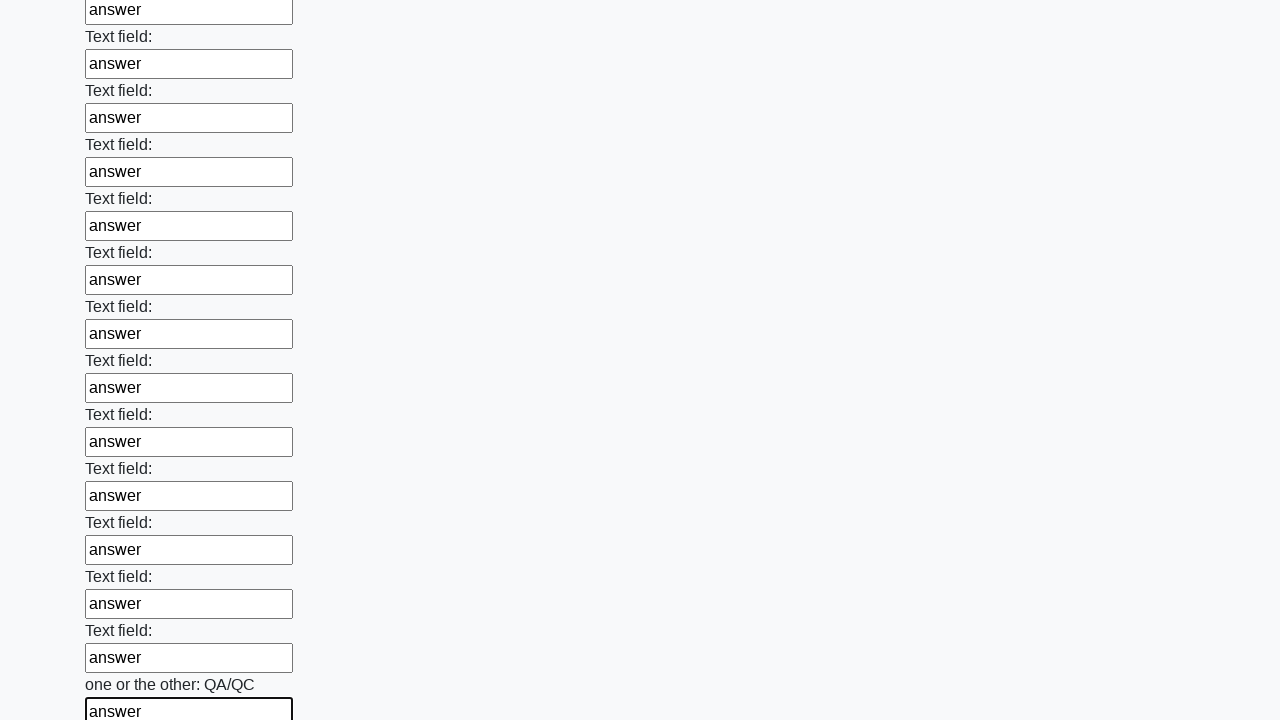

Filled input field with 'answer' on input >> nth=88
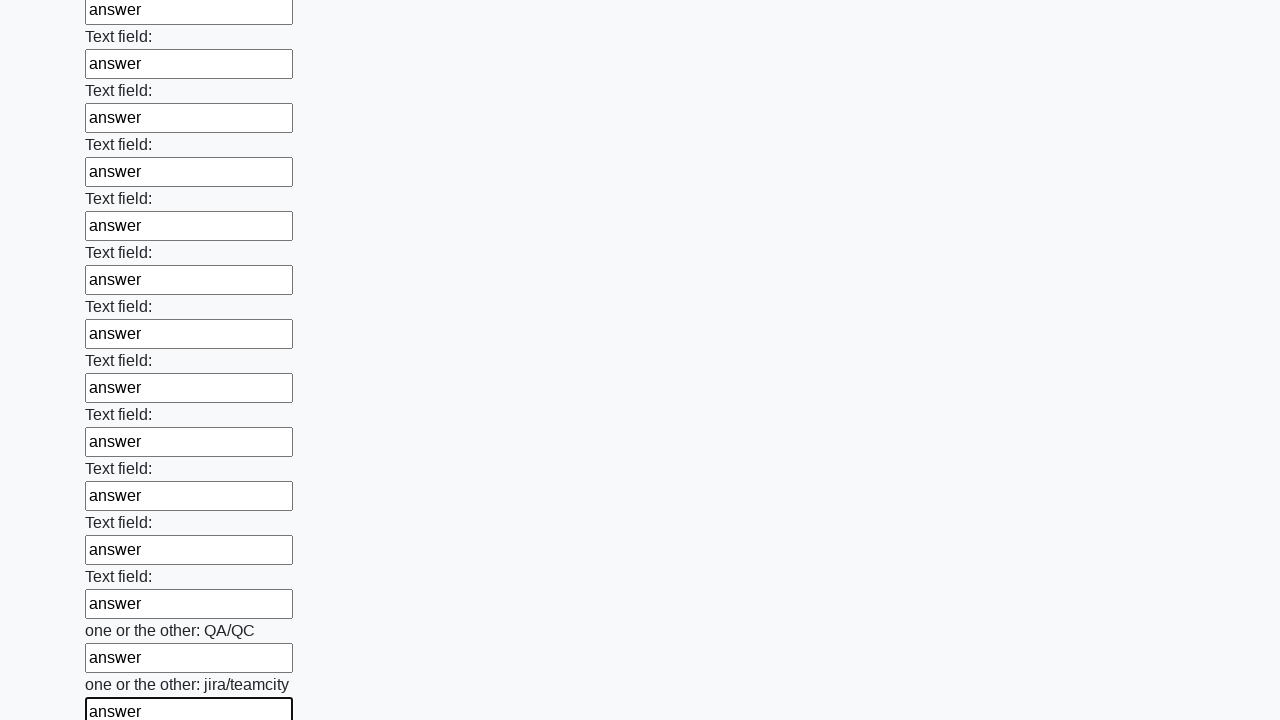

Filled input field with 'answer' on input >> nth=89
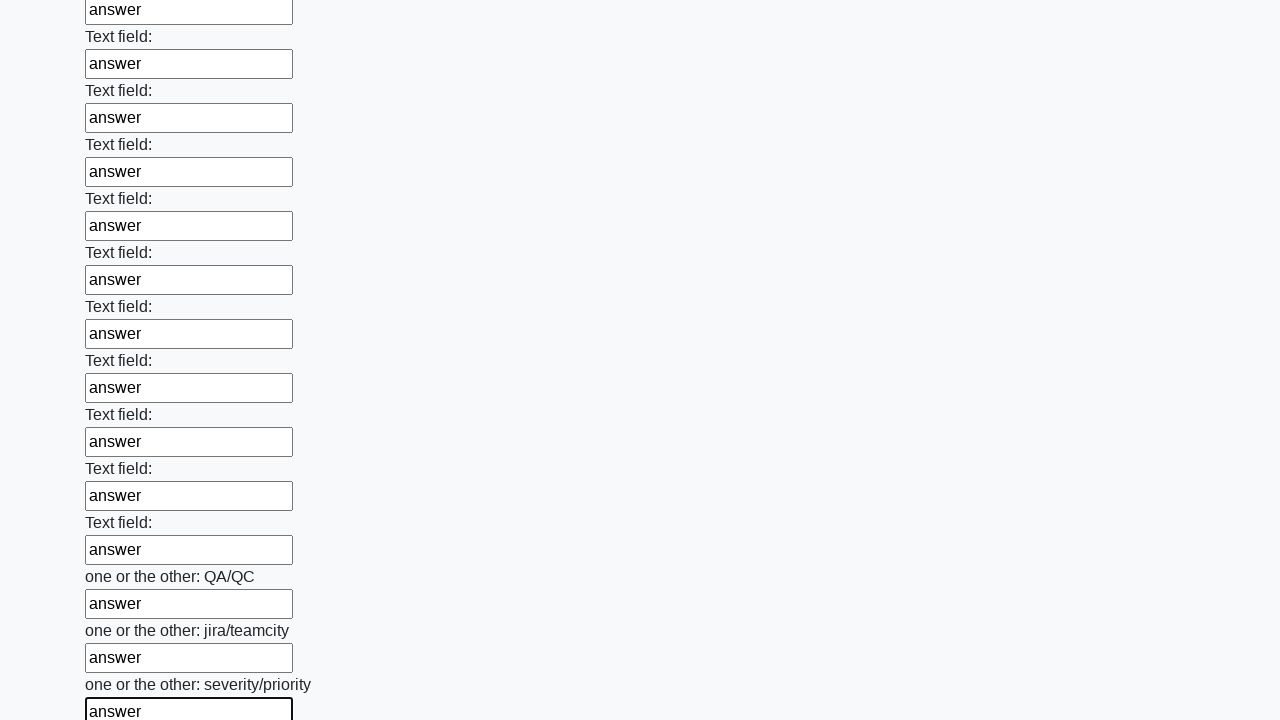

Filled input field with 'answer' on input >> nth=90
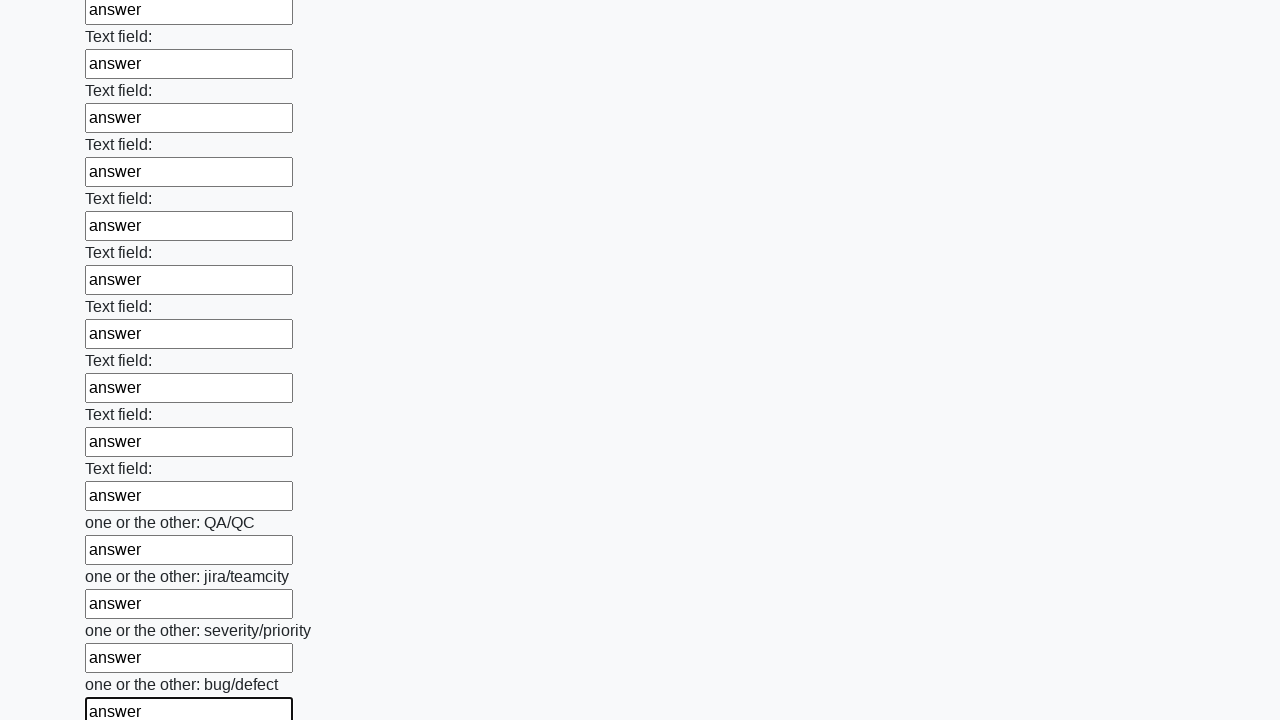

Filled input field with 'answer' on input >> nth=91
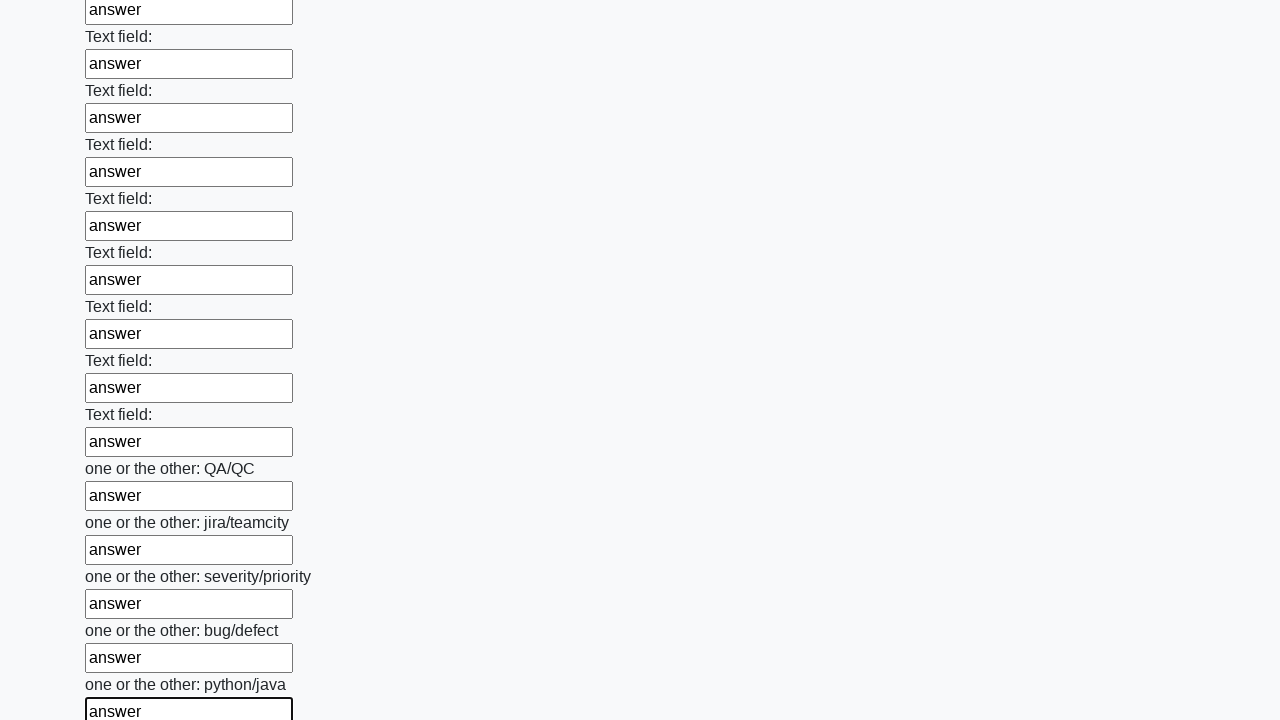

Filled input field with 'answer' on input >> nth=92
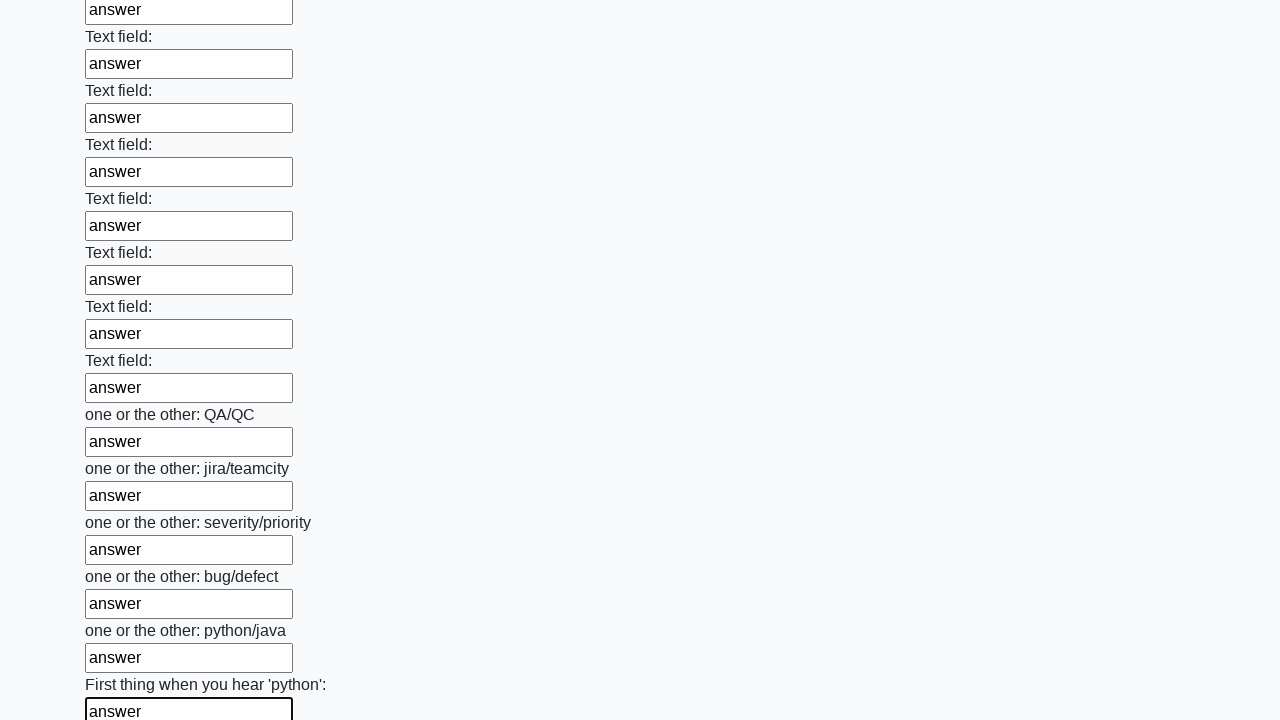

Filled input field with 'answer' on input >> nth=93
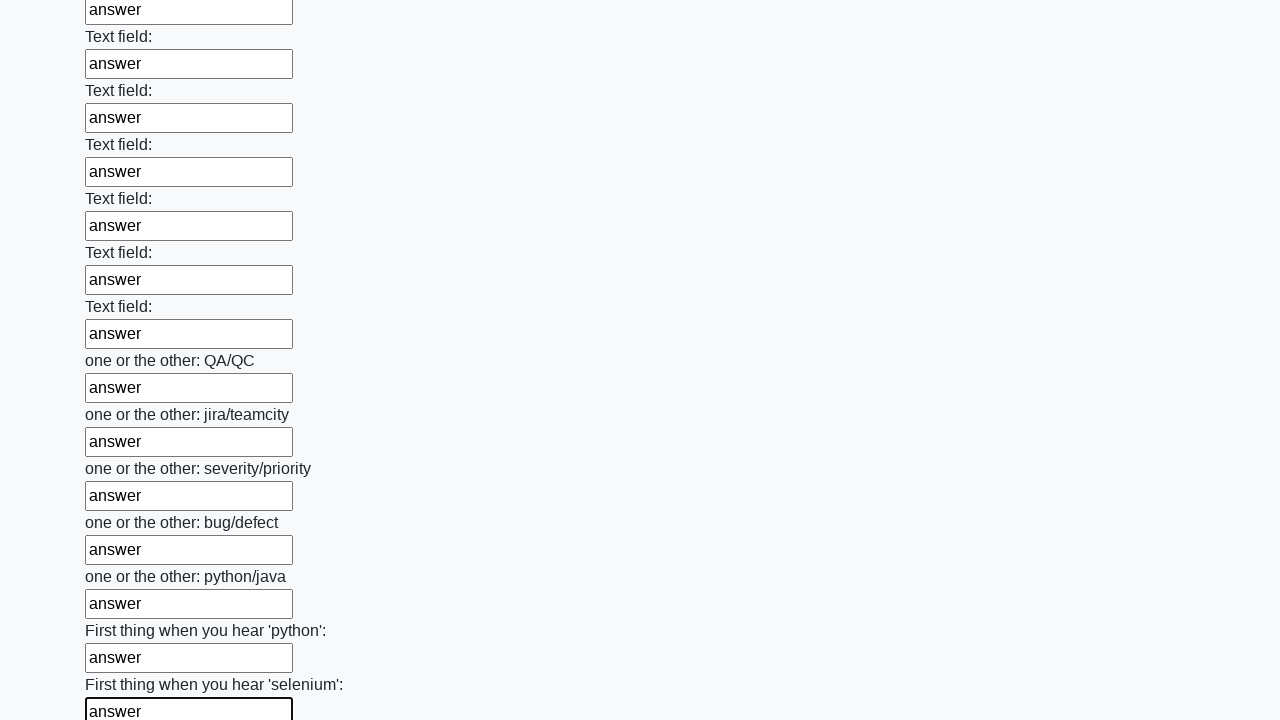

Filled input field with 'answer' on input >> nth=94
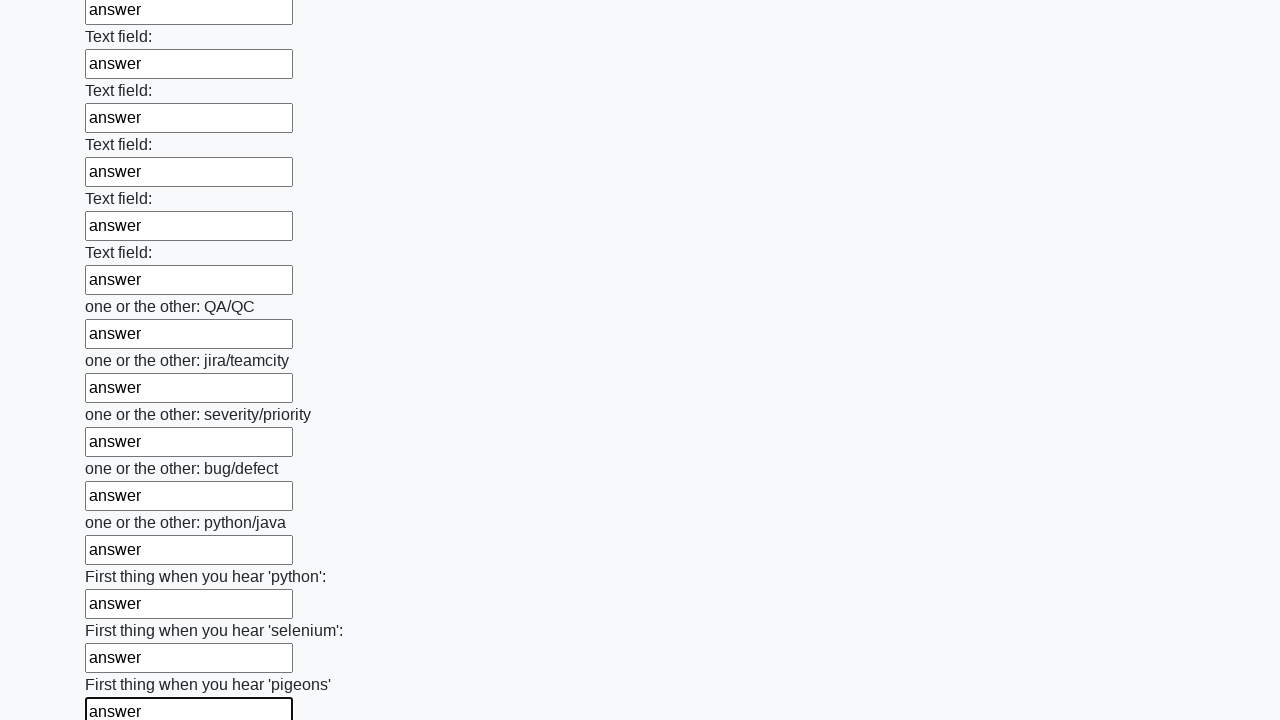

Filled input field with 'answer' on input >> nth=95
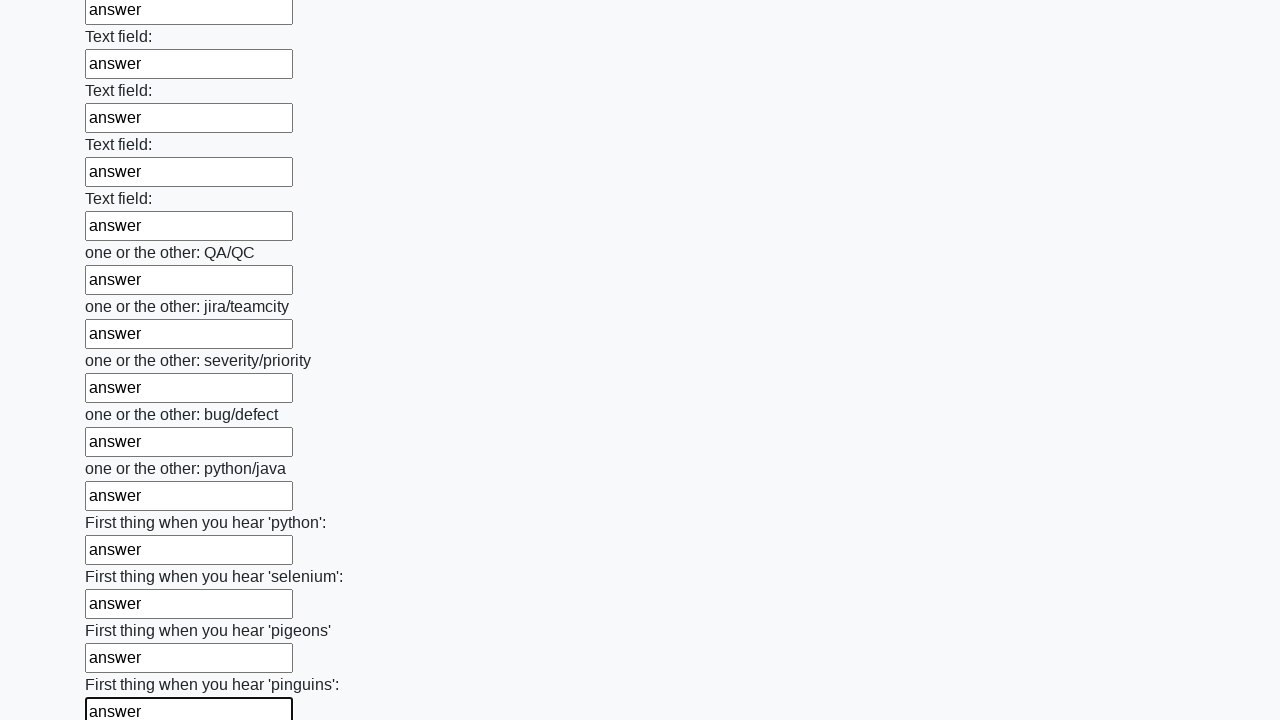

Filled input field with 'answer' on input >> nth=96
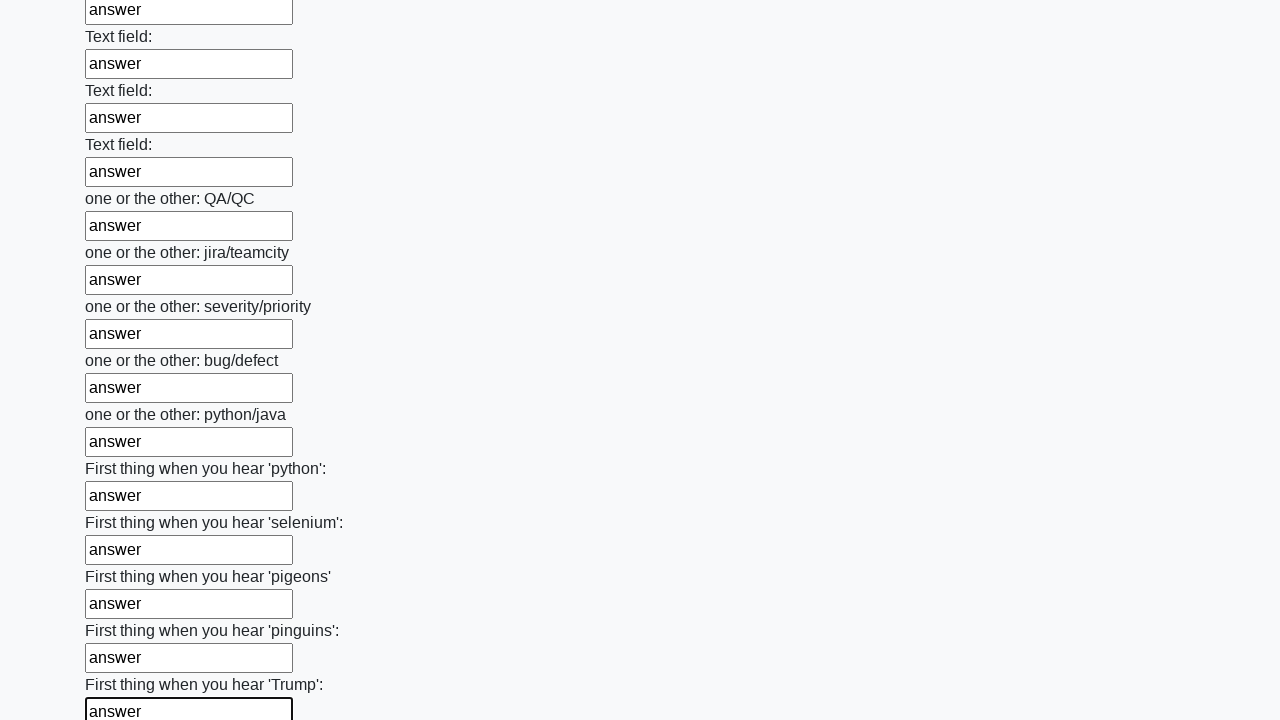

Filled input field with 'answer' on input >> nth=97
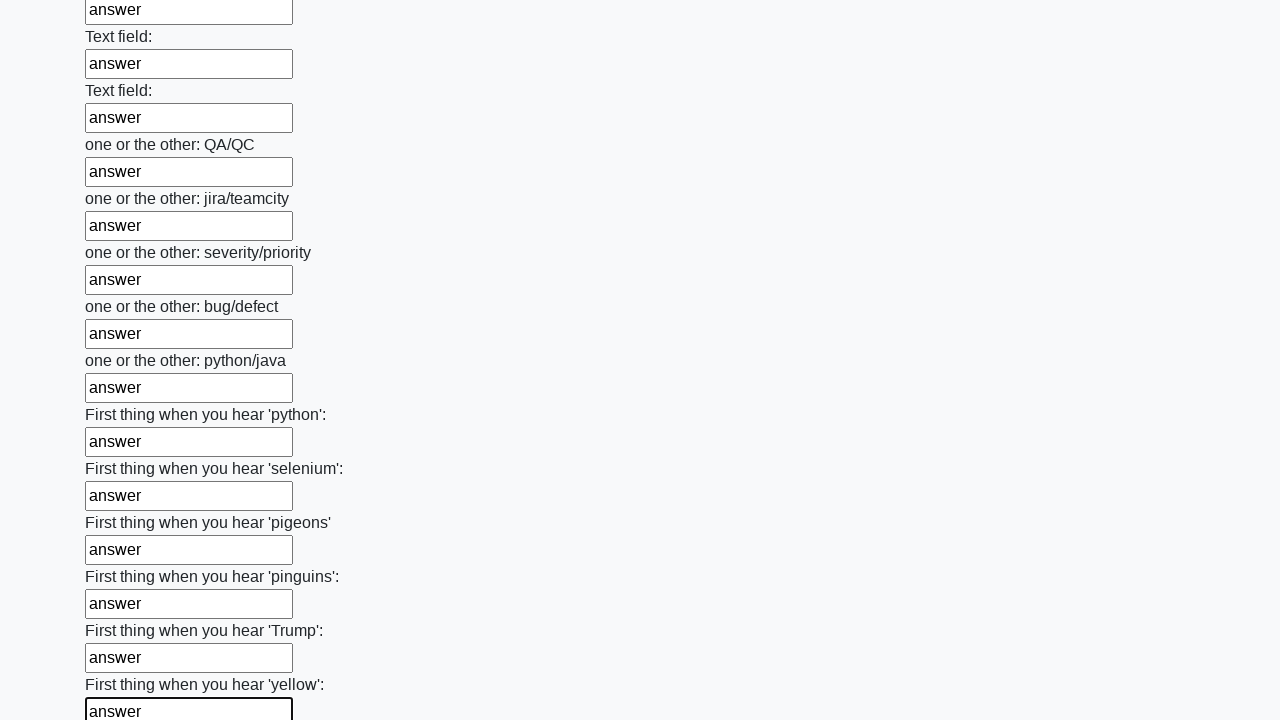

Filled input field with 'answer' on input >> nth=98
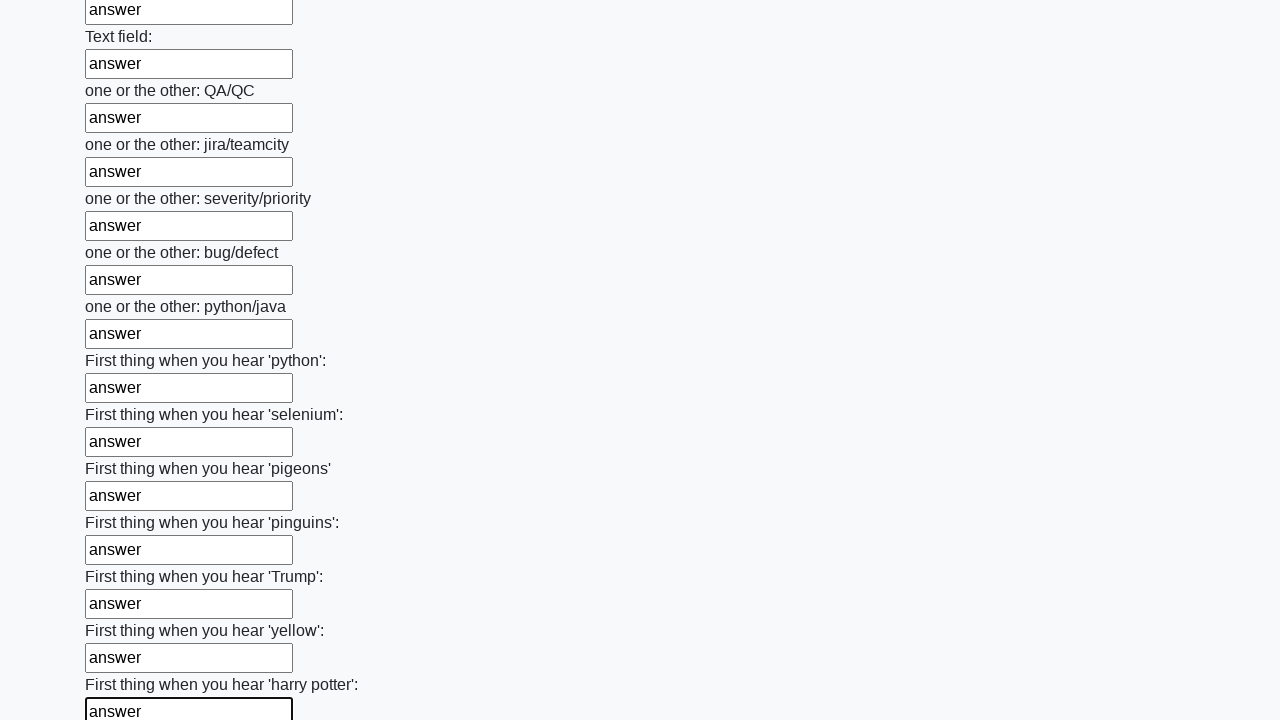

Filled input field with 'answer' on input >> nth=99
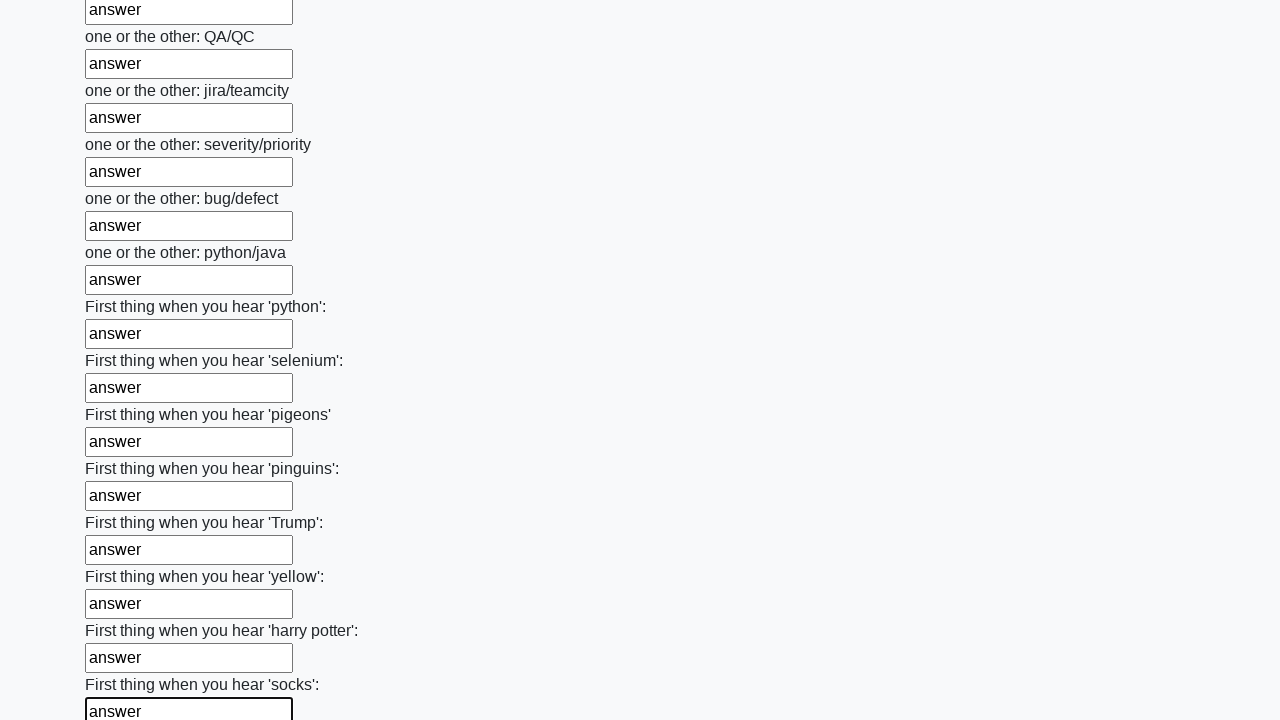

Clicked submit button to submit form at (123, 611) on button.btn
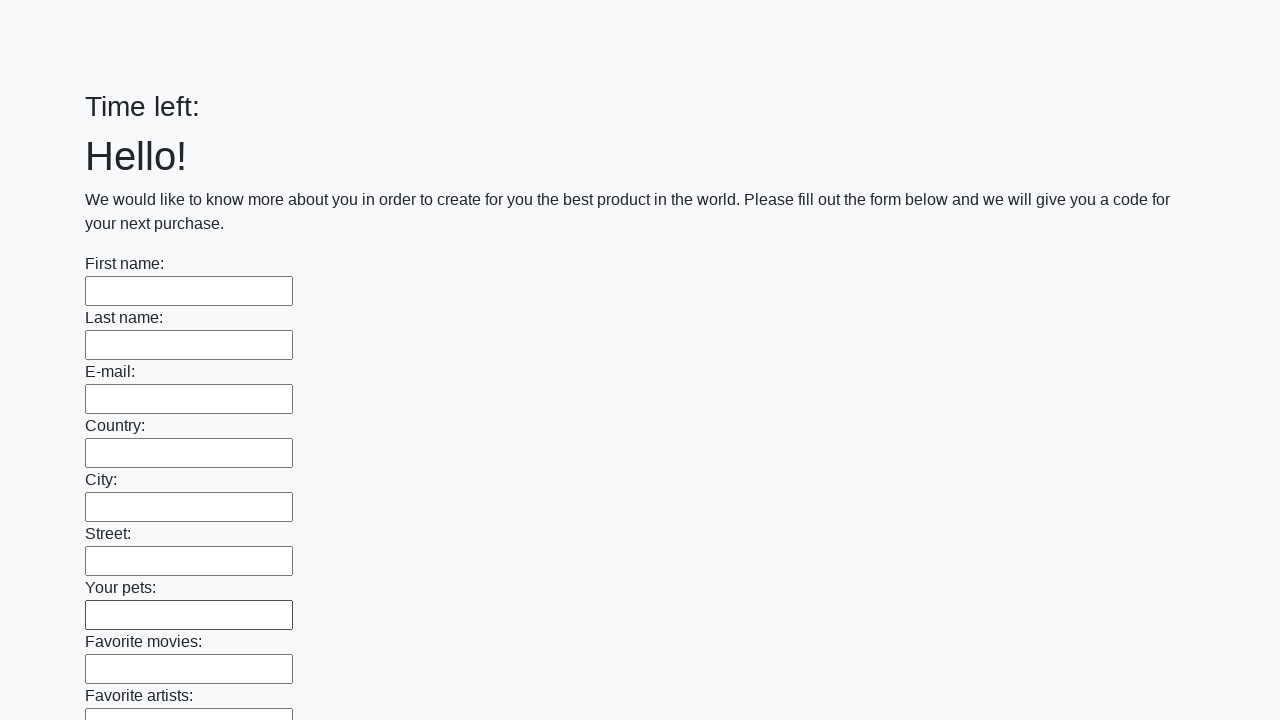

Waited 2 seconds for form submission to process
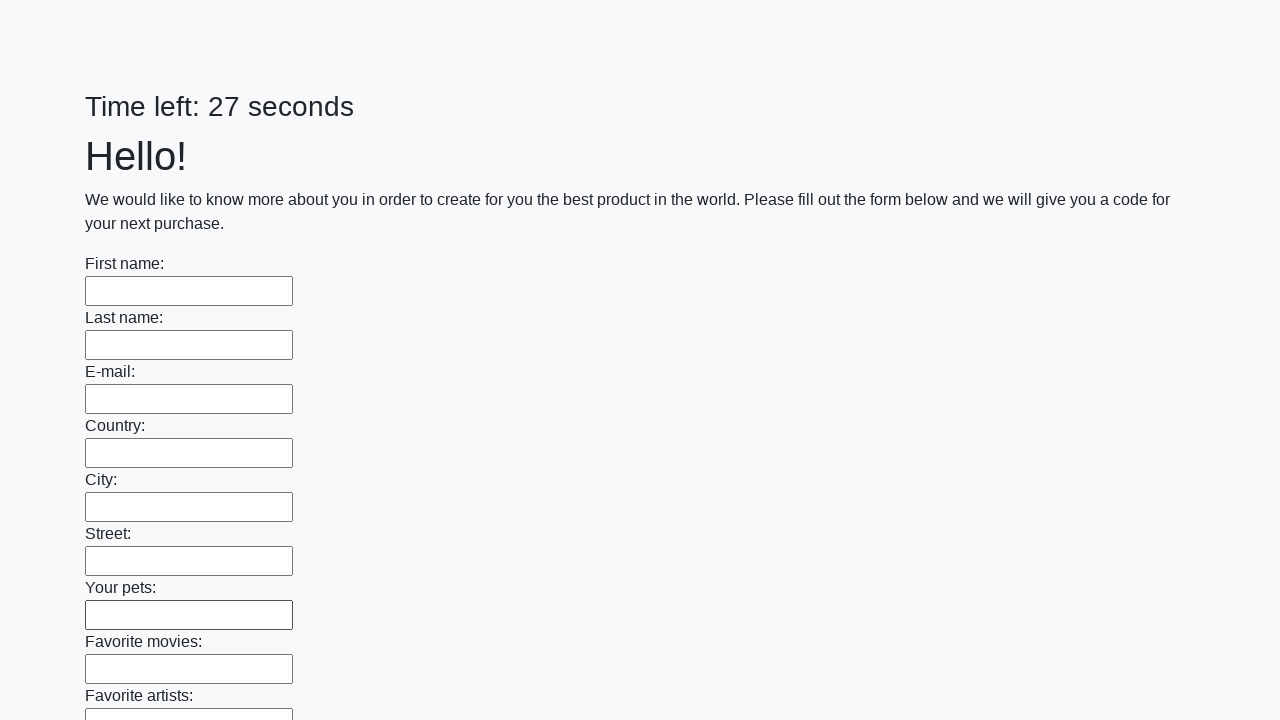

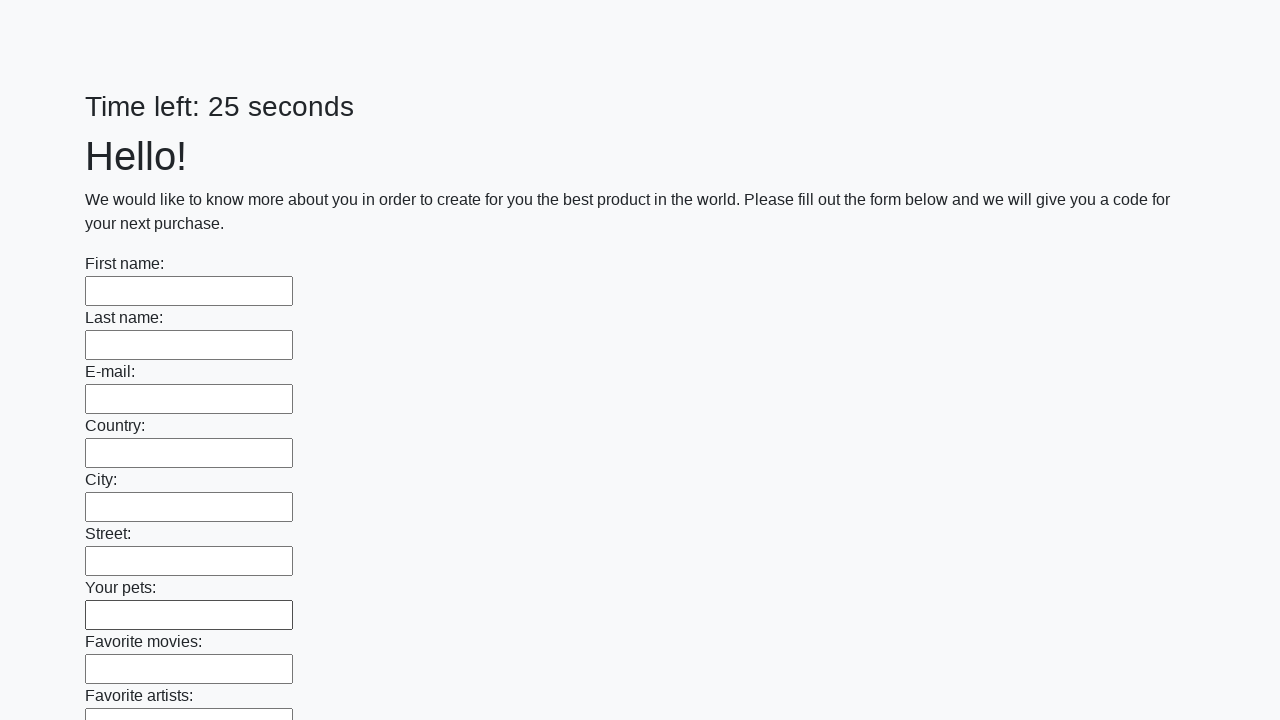